Fills all input fields in a large form with the letter "A" and submits the form

Starting URL: http://suninjuly.github.io/huge_form.html

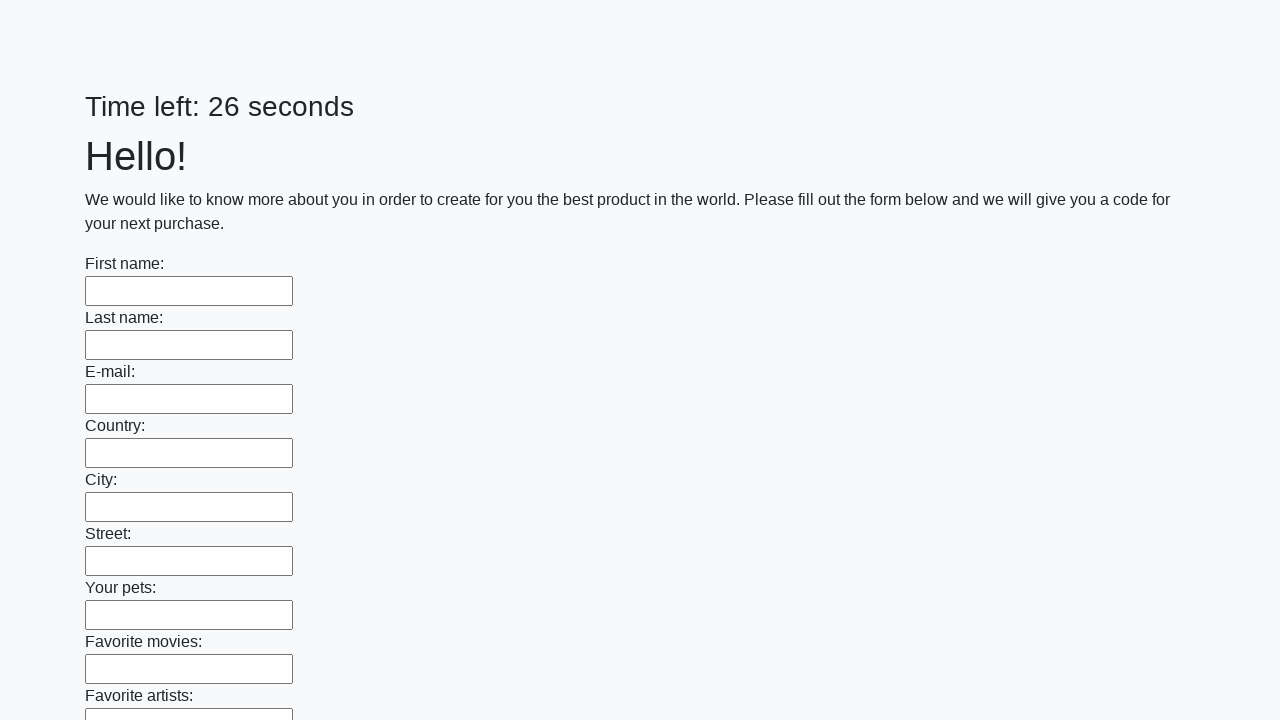

Navigated to huge form page
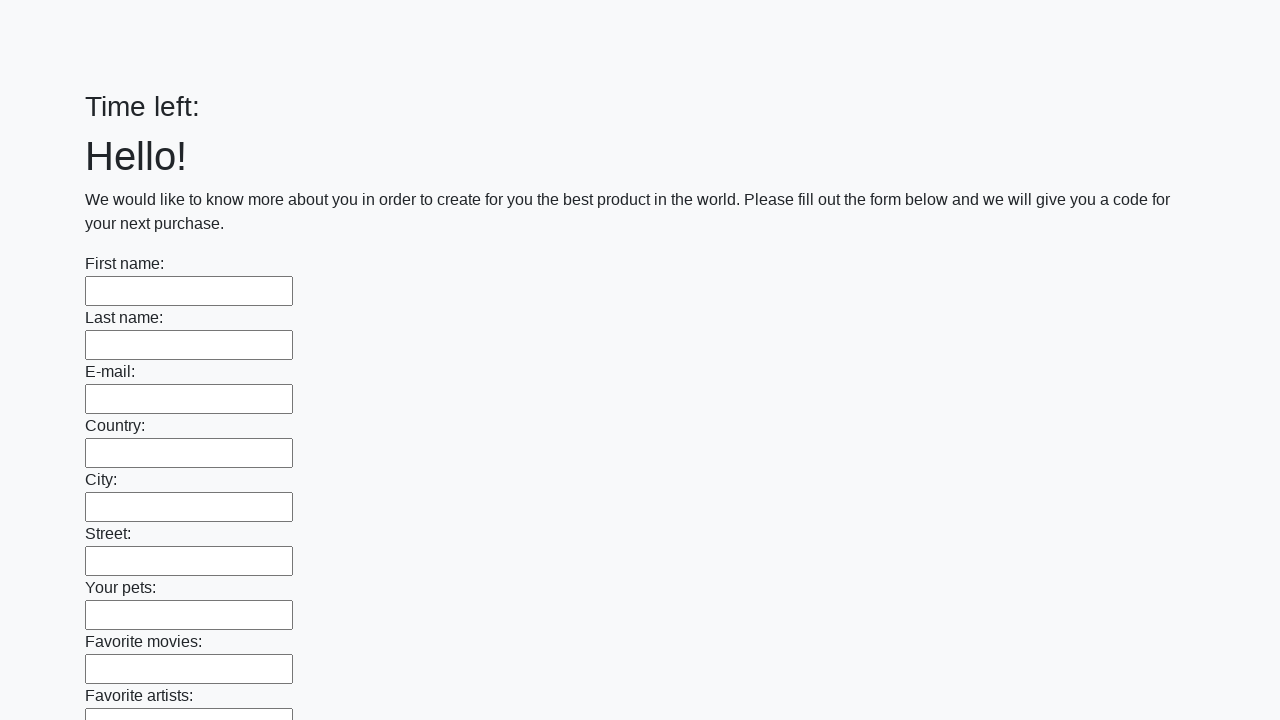

Filled an input field with 'A' on input >> nth=0
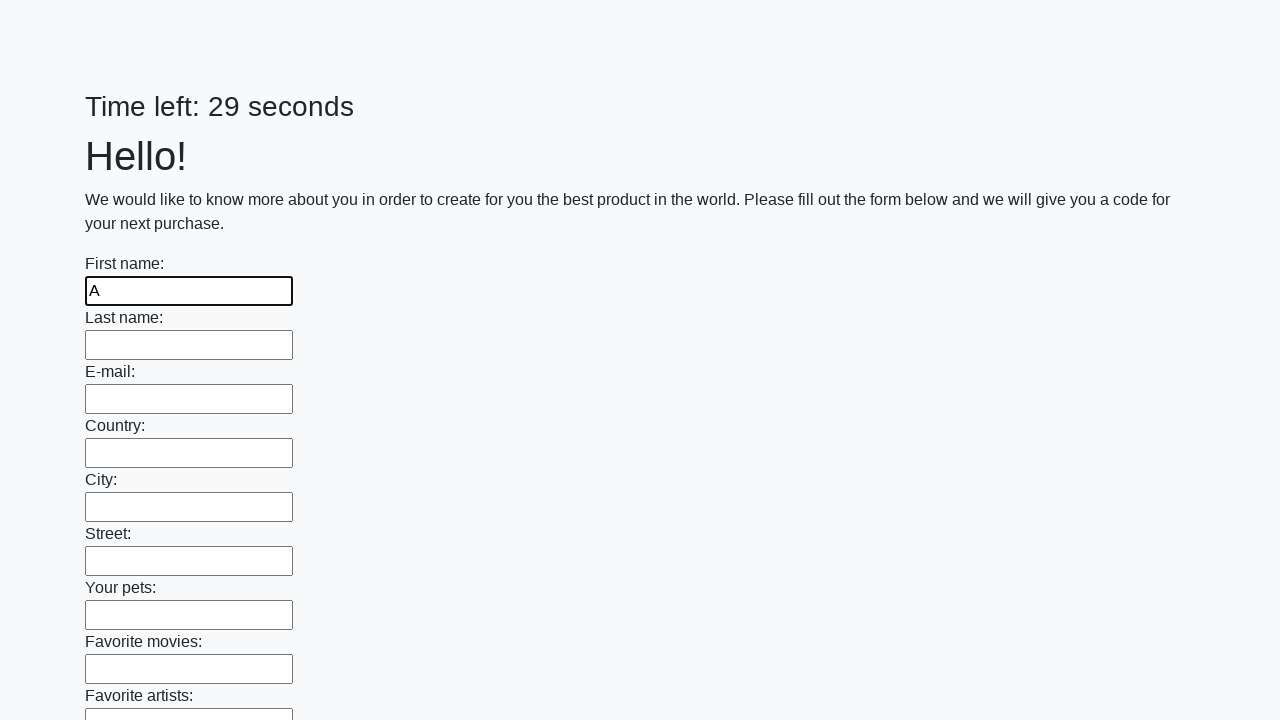

Filled an input field with 'A' on input >> nth=1
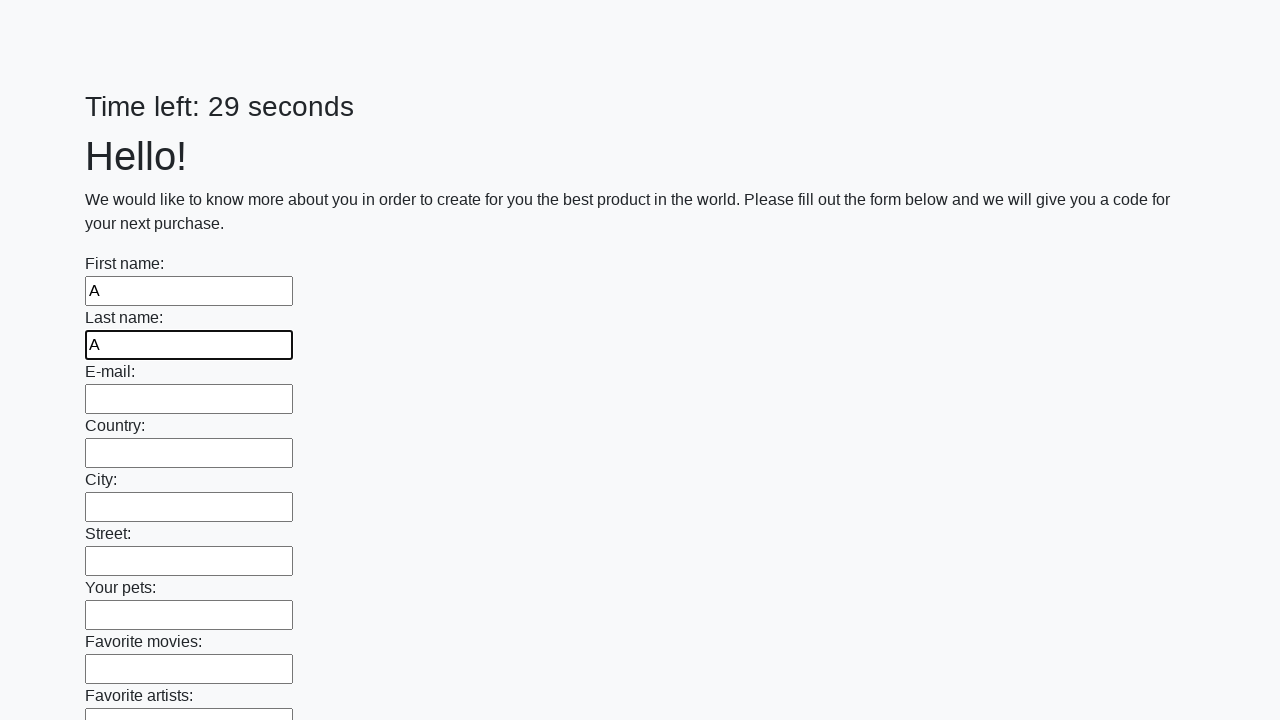

Filled an input field with 'A' on input >> nth=2
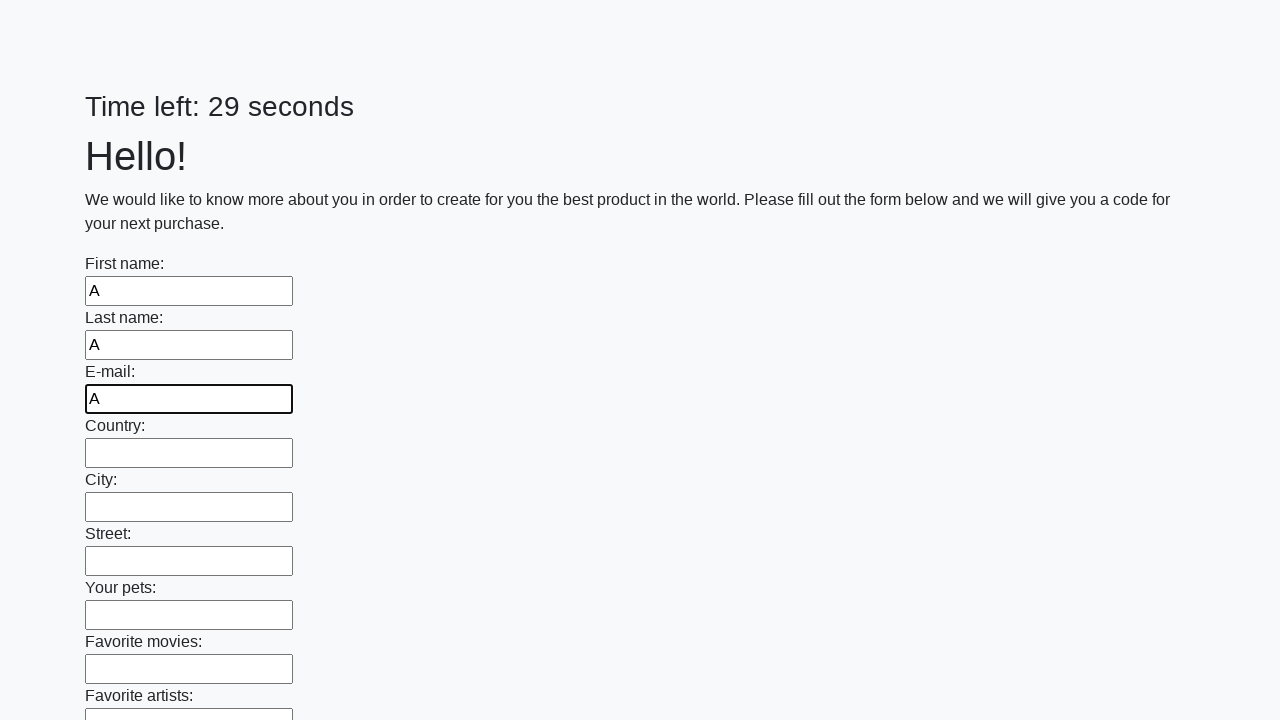

Filled an input field with 'A' on input >> nth=3
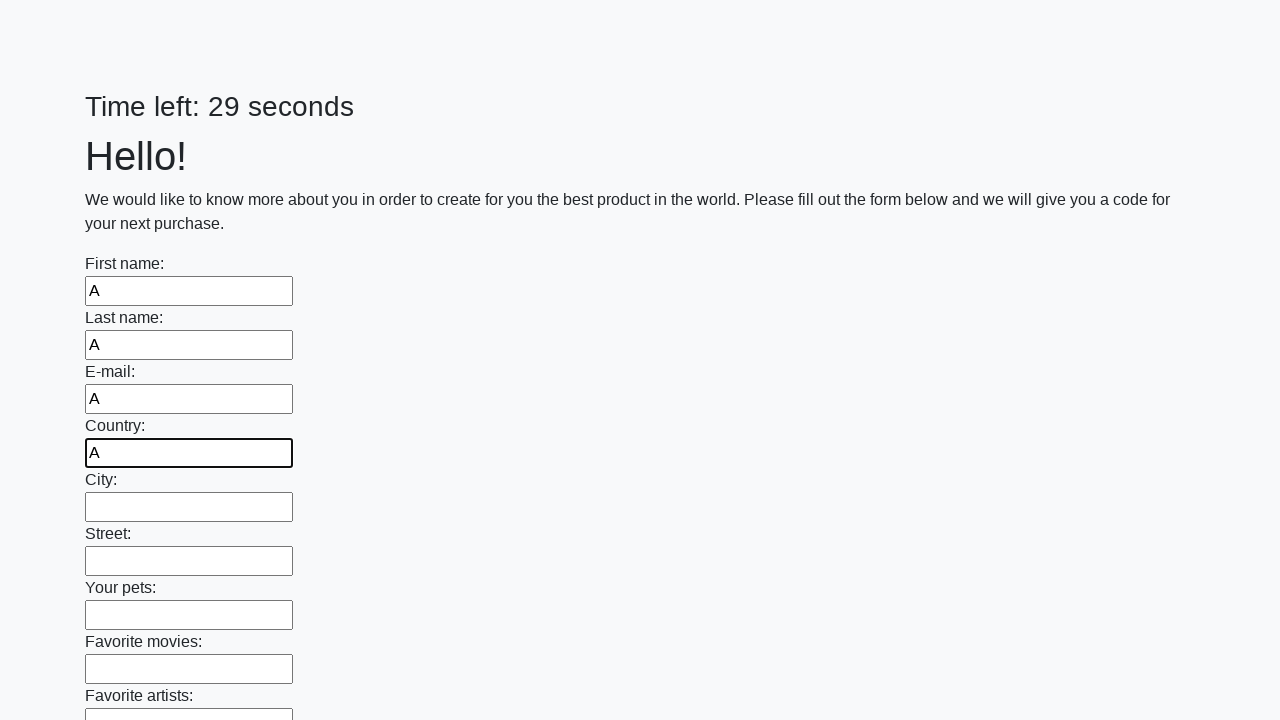

Filled an input field with 'A' on input >> nth=4
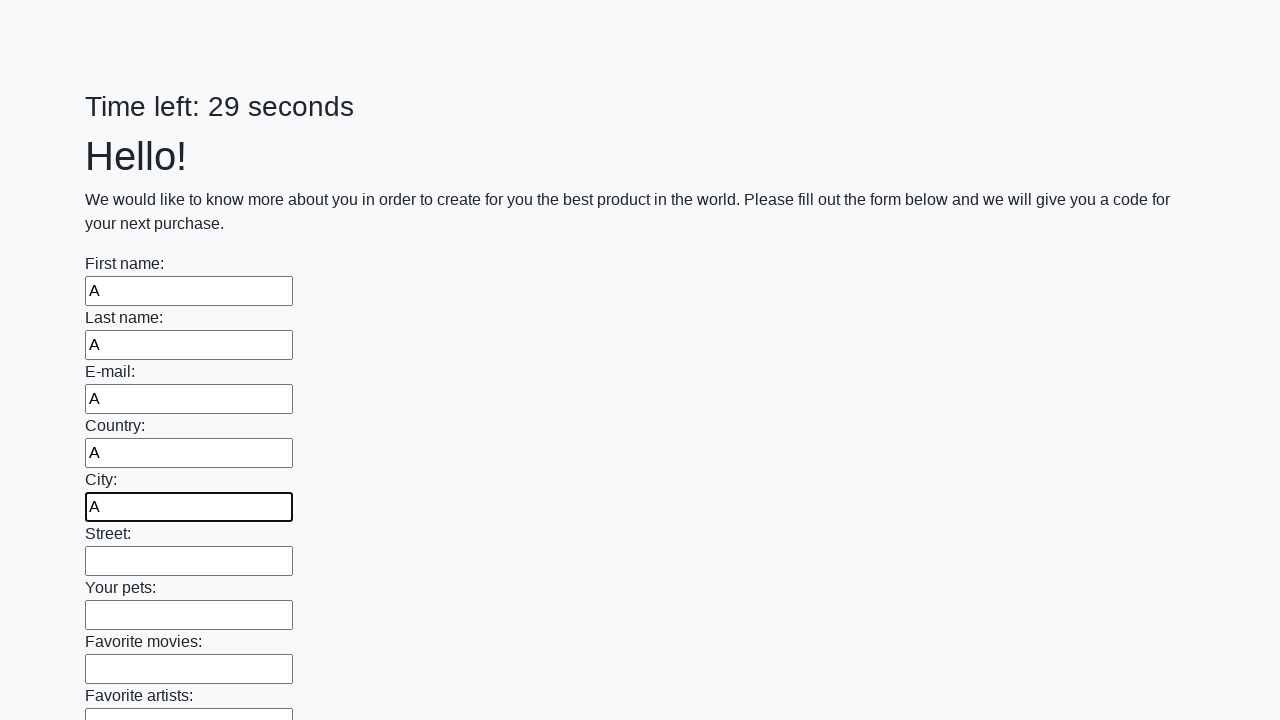

Filled an input field with 'A' on input >> nth=5
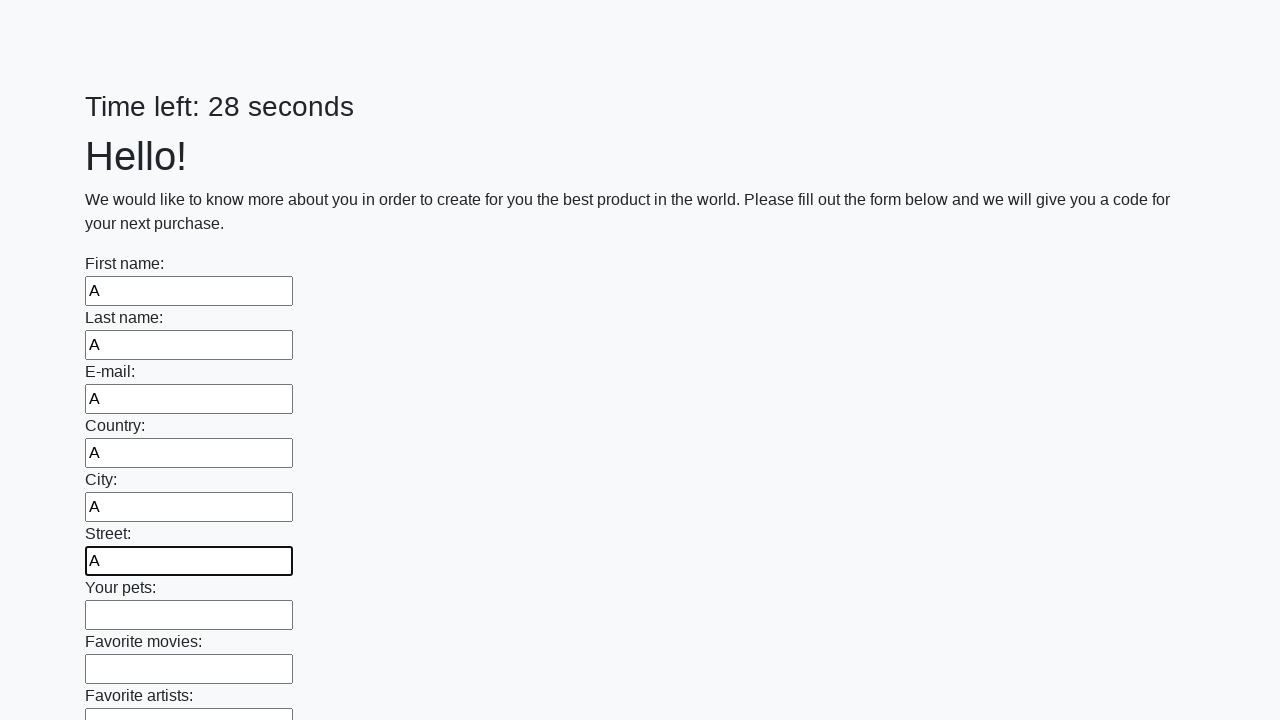

Filled an input field with 'A' on input >> nth=6
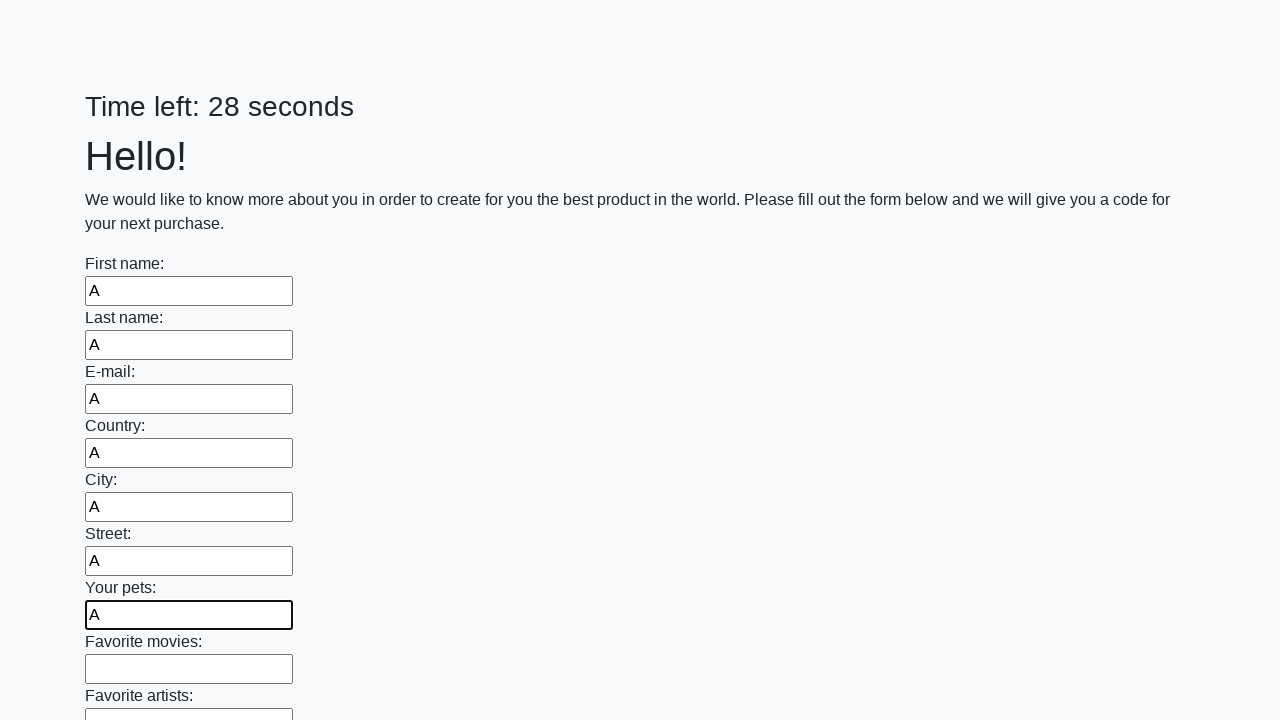

Filled an input field with 'A' on input >> nth=7
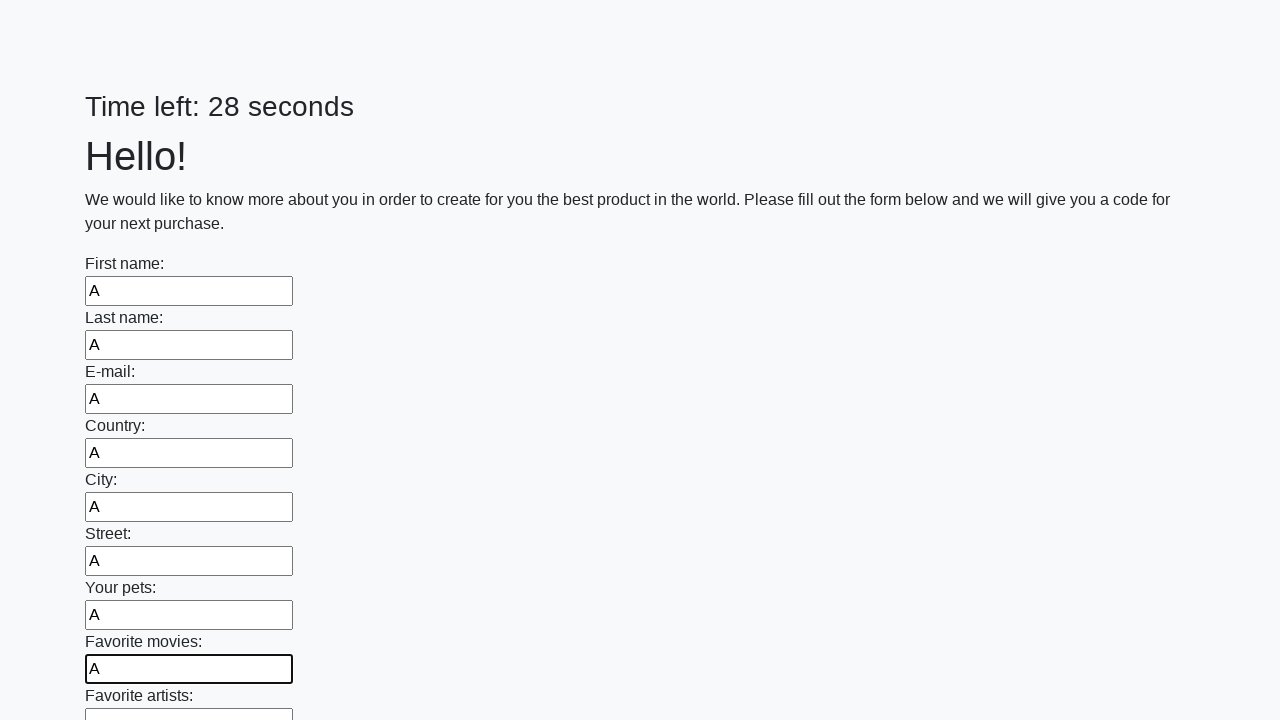

Filled an input field with 'A' on input >> nth=8
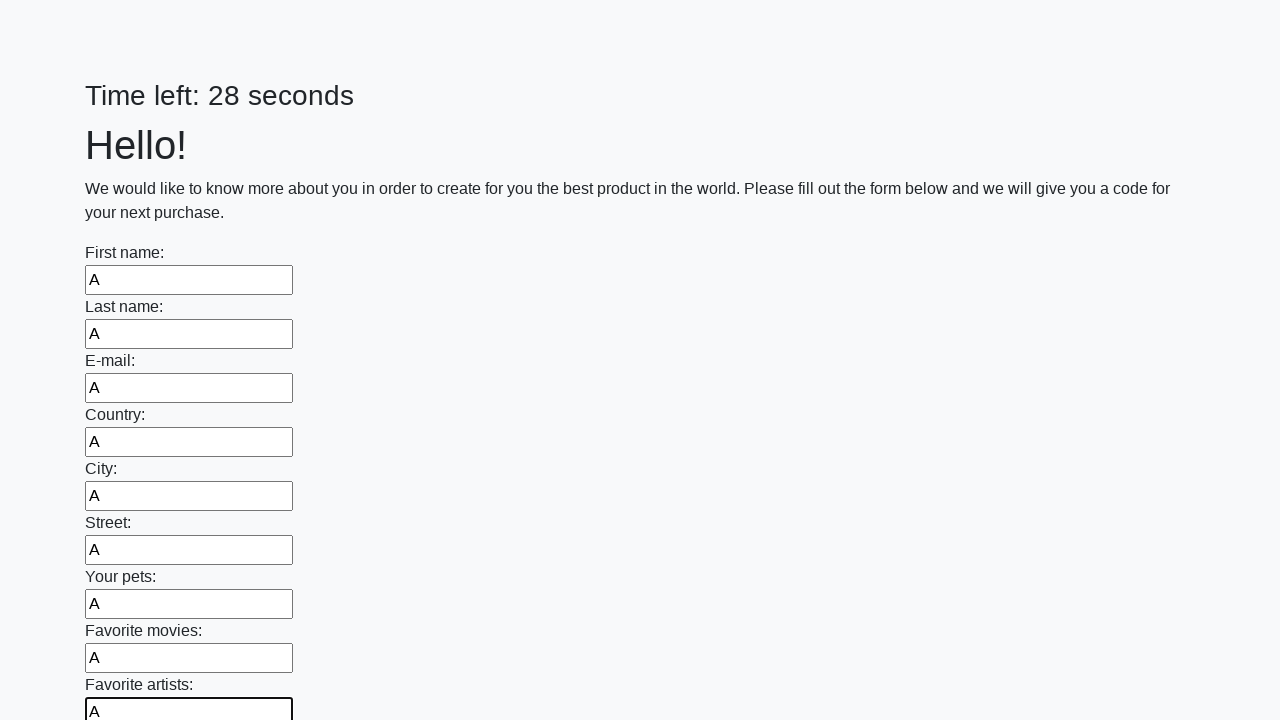

Filled an input field with 'A' on input >> nth=9
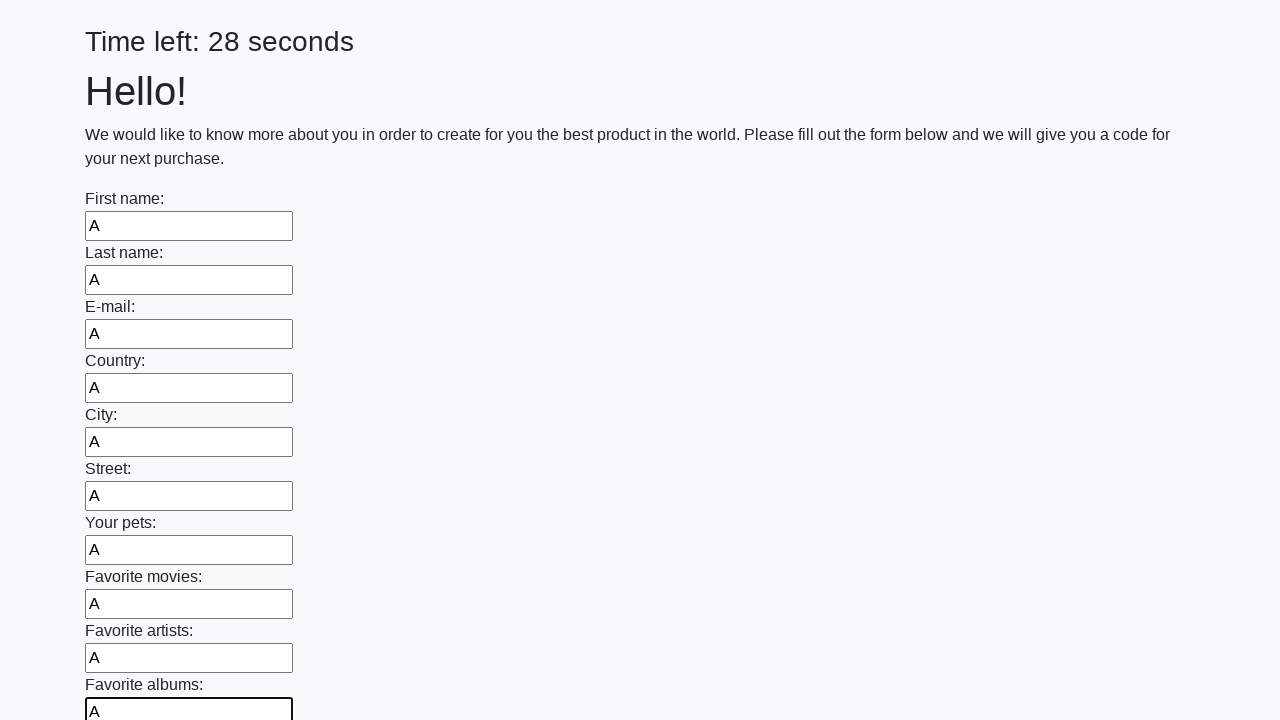

Filled an input field with 'A' on input >> nth=10
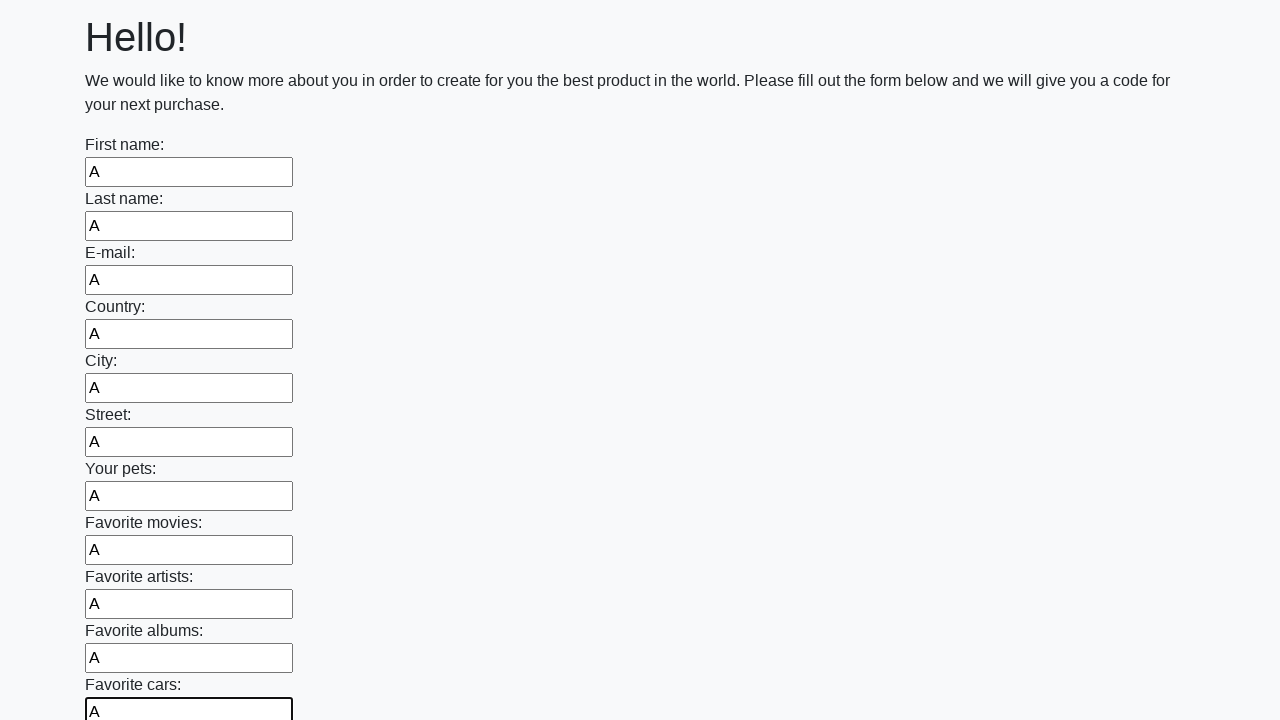

Filled an input field with 'A' on input >> nth=11
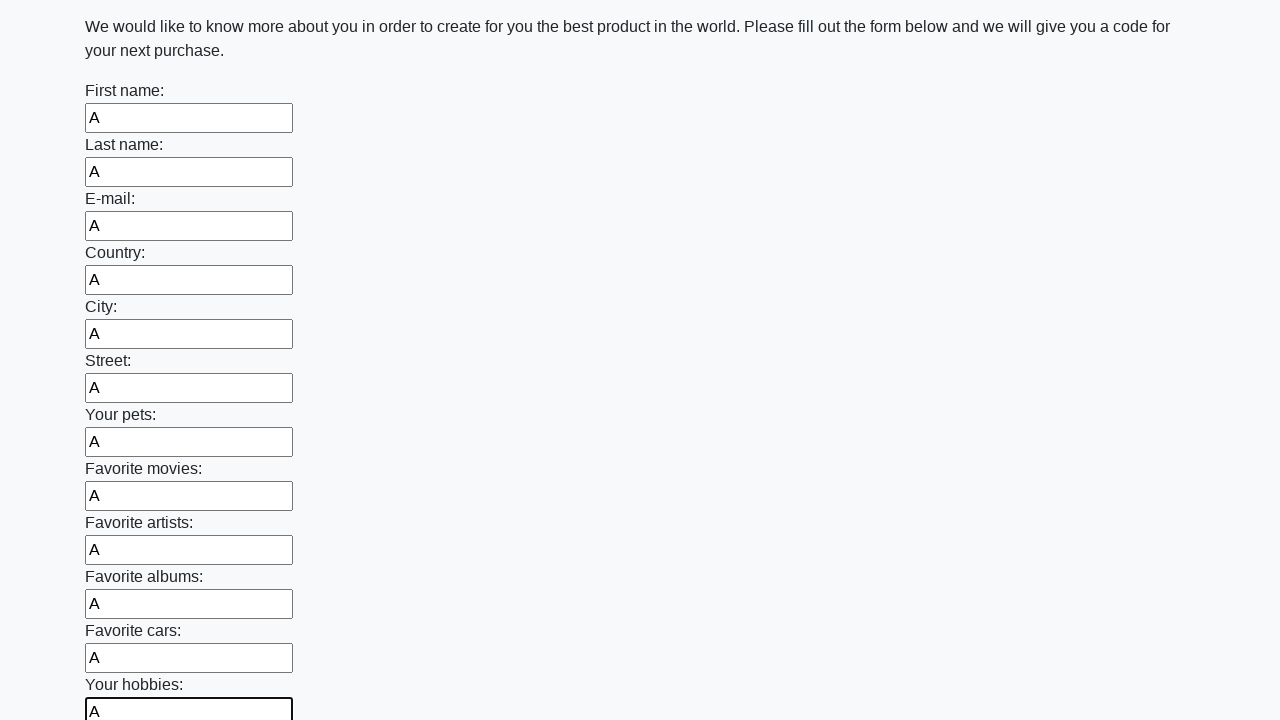

Filled an input field with 'A' on input >> nth=12
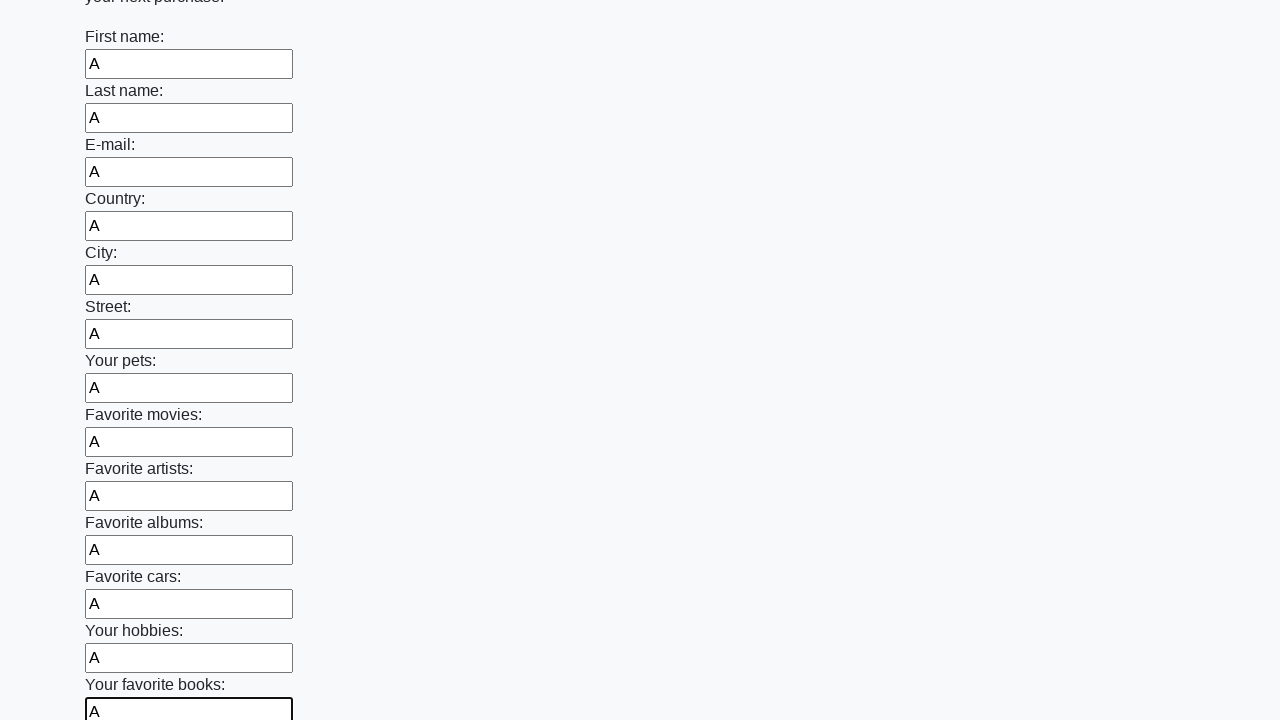

Filled an input field with 'A' on input >> nth=13
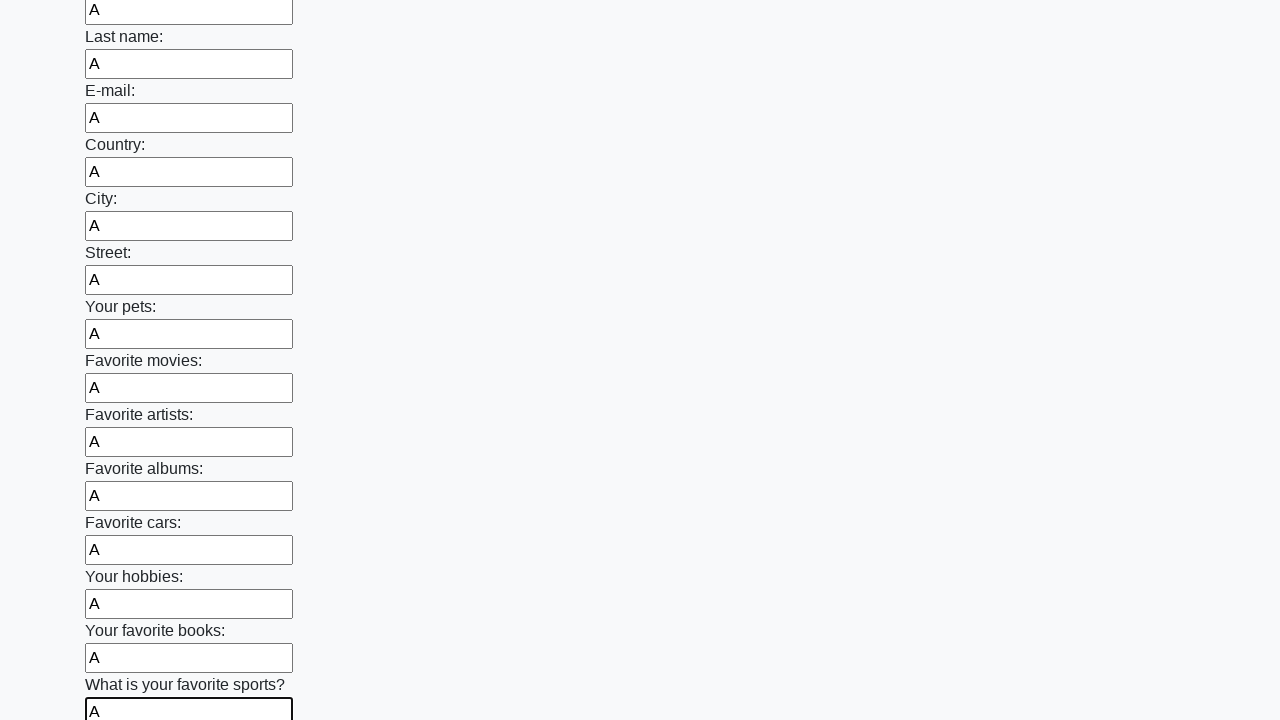

Filled an input field with 'A' on input >> nth=14
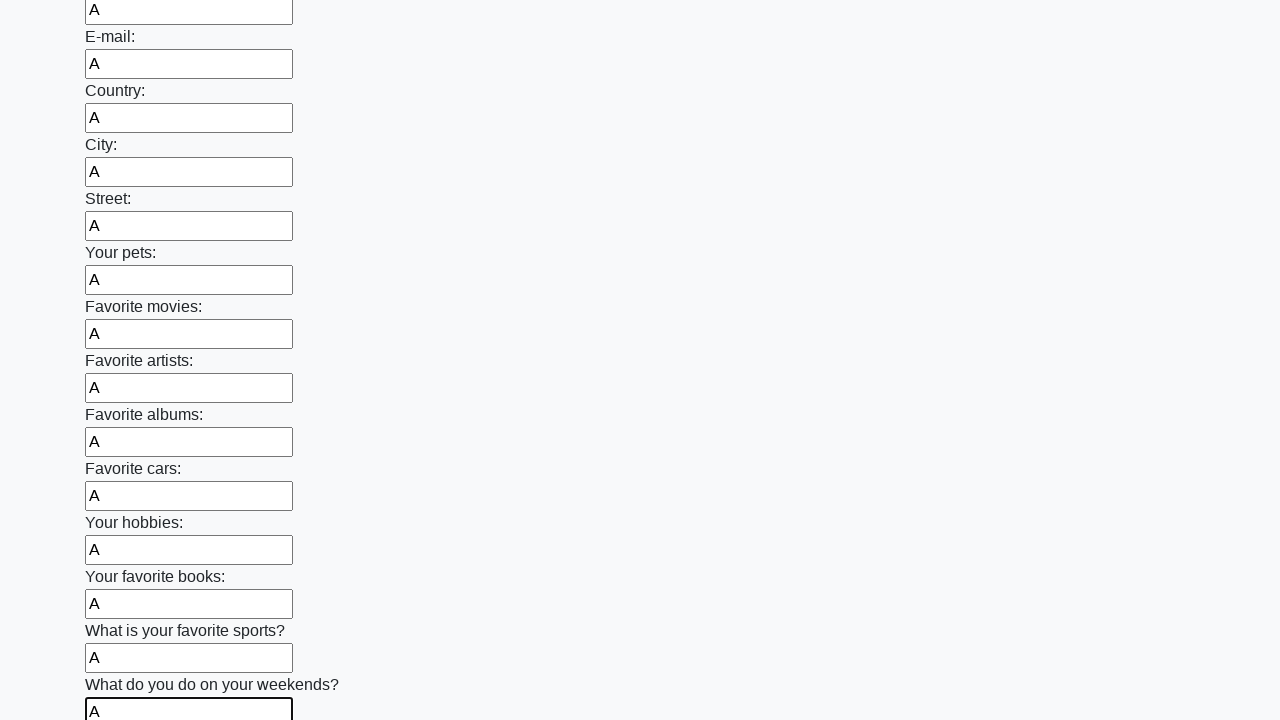

Filled an input field with 'A' on input >> nth=15
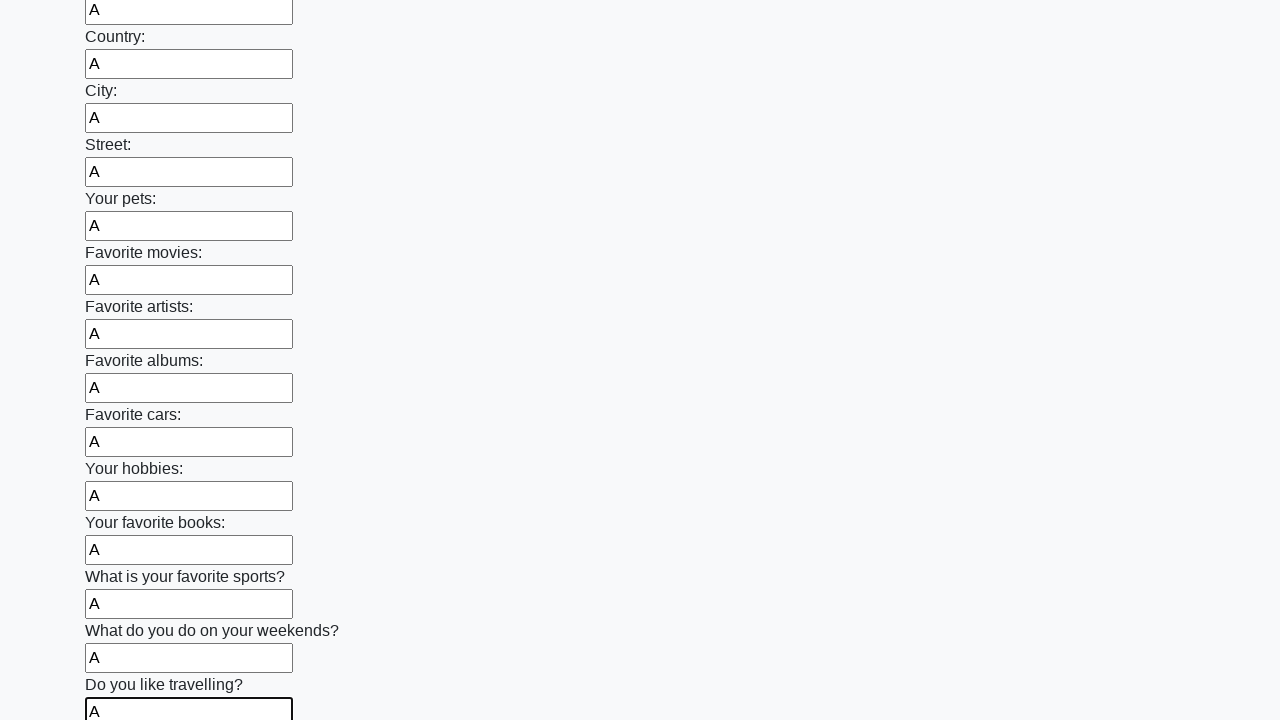

Filled an input field with 'A' on input >> nth=16
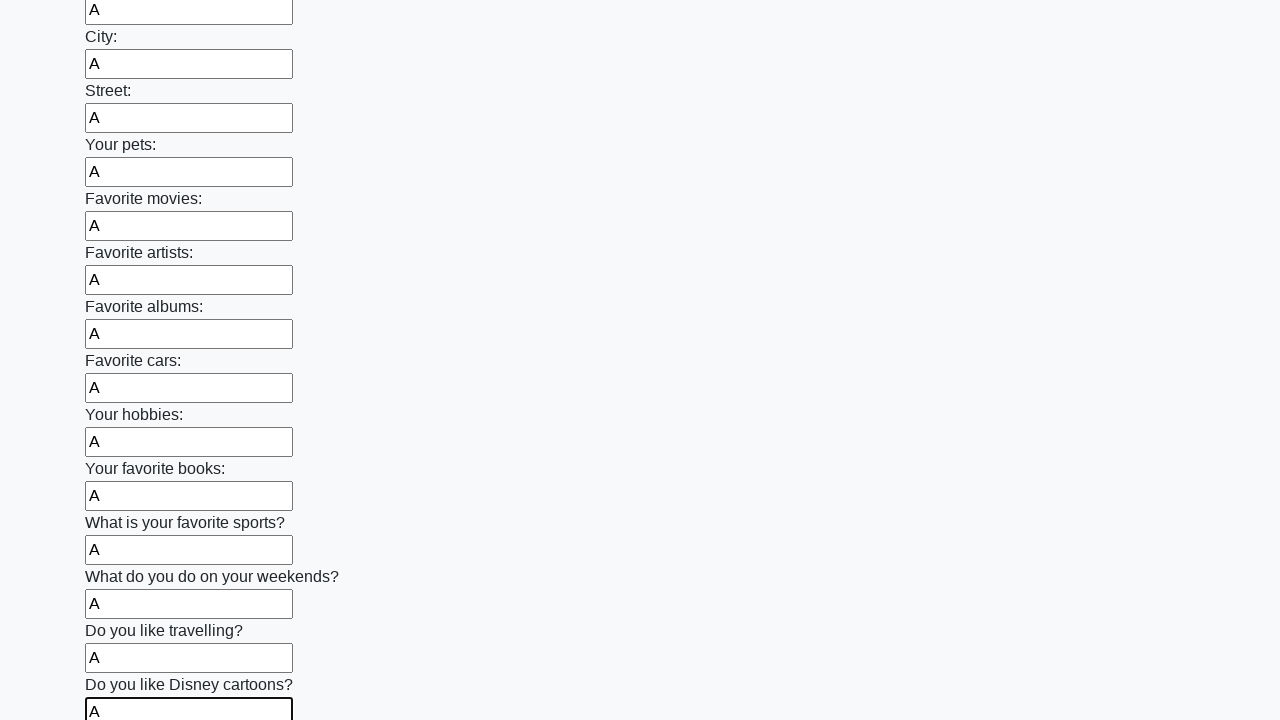

Filled an input field with 'A' on input >> nth=17
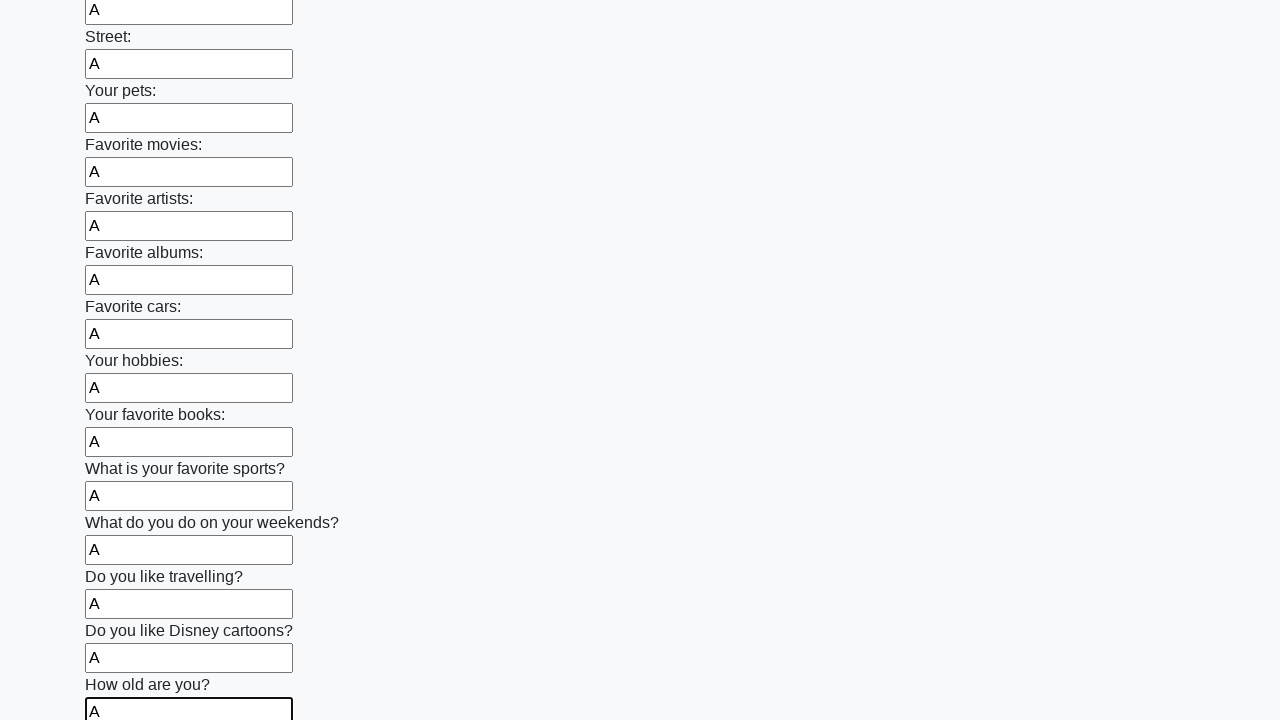

Filled an input field with 'A' on input >> nth=18
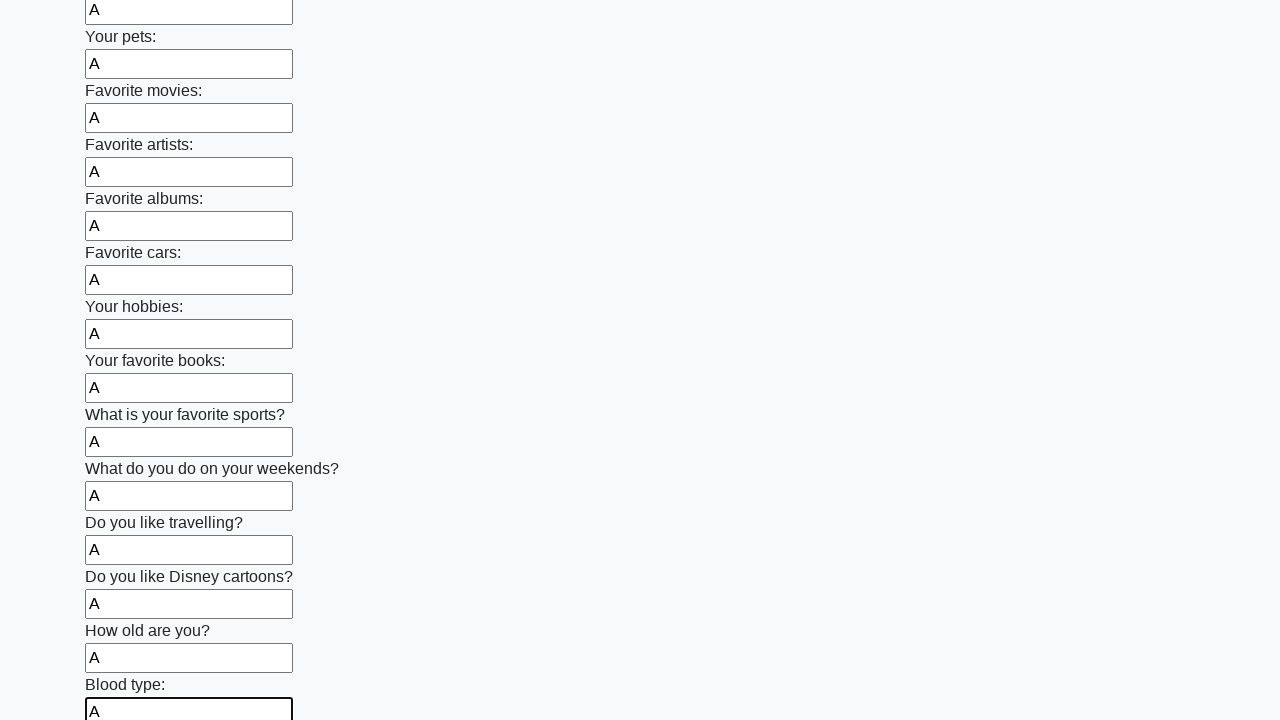

Filled an input field with 'A' on input >> nth=19
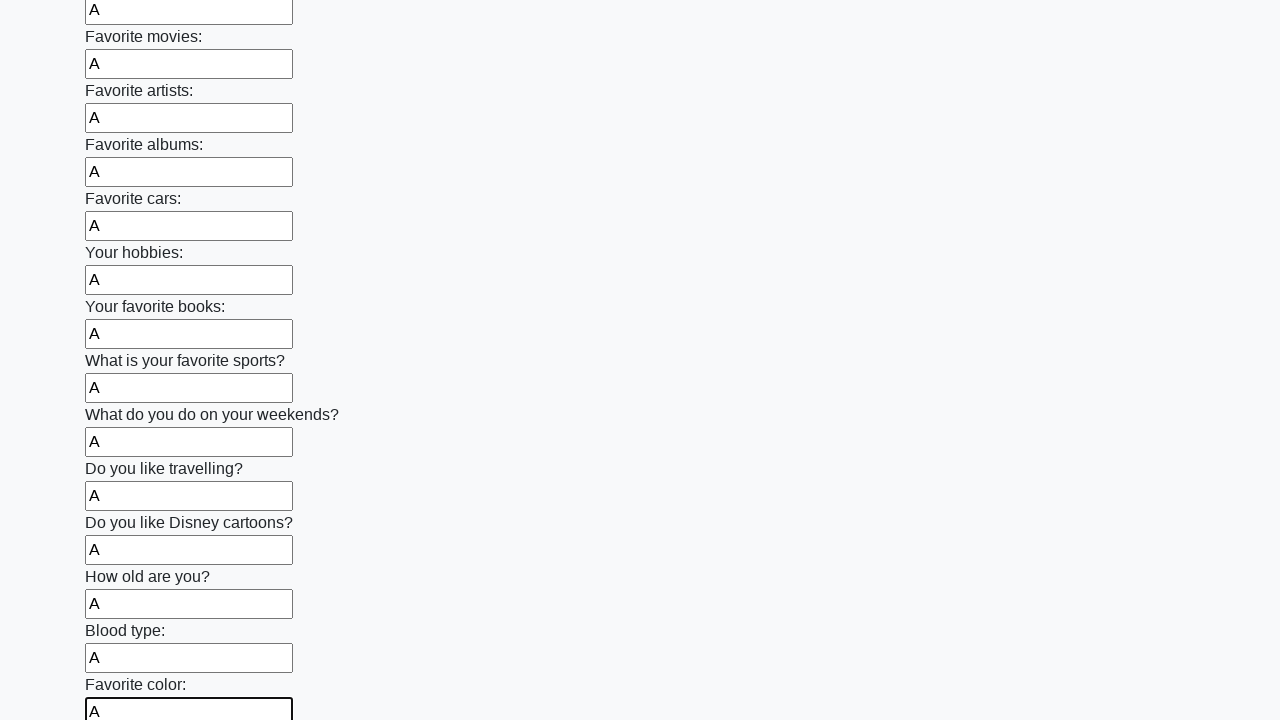

Filled an input field with 'A' on input >> nth=20
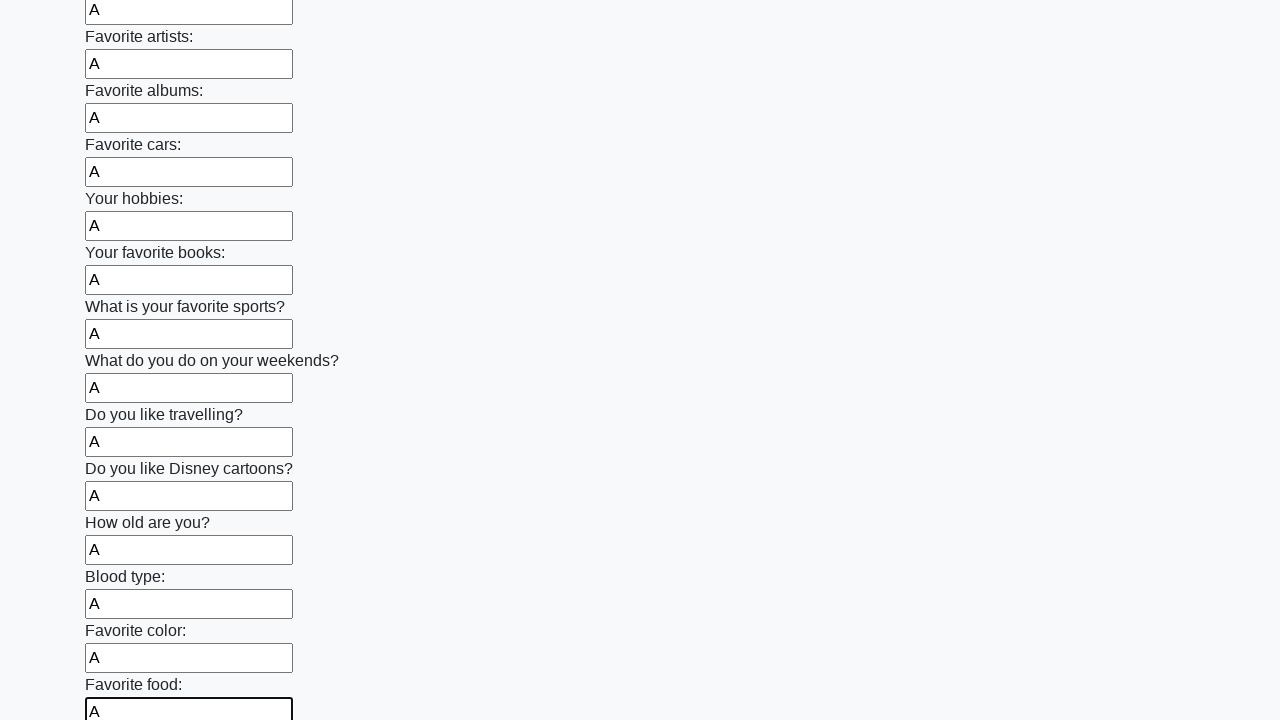

Filled an input field with 'A' on input >> nth=21
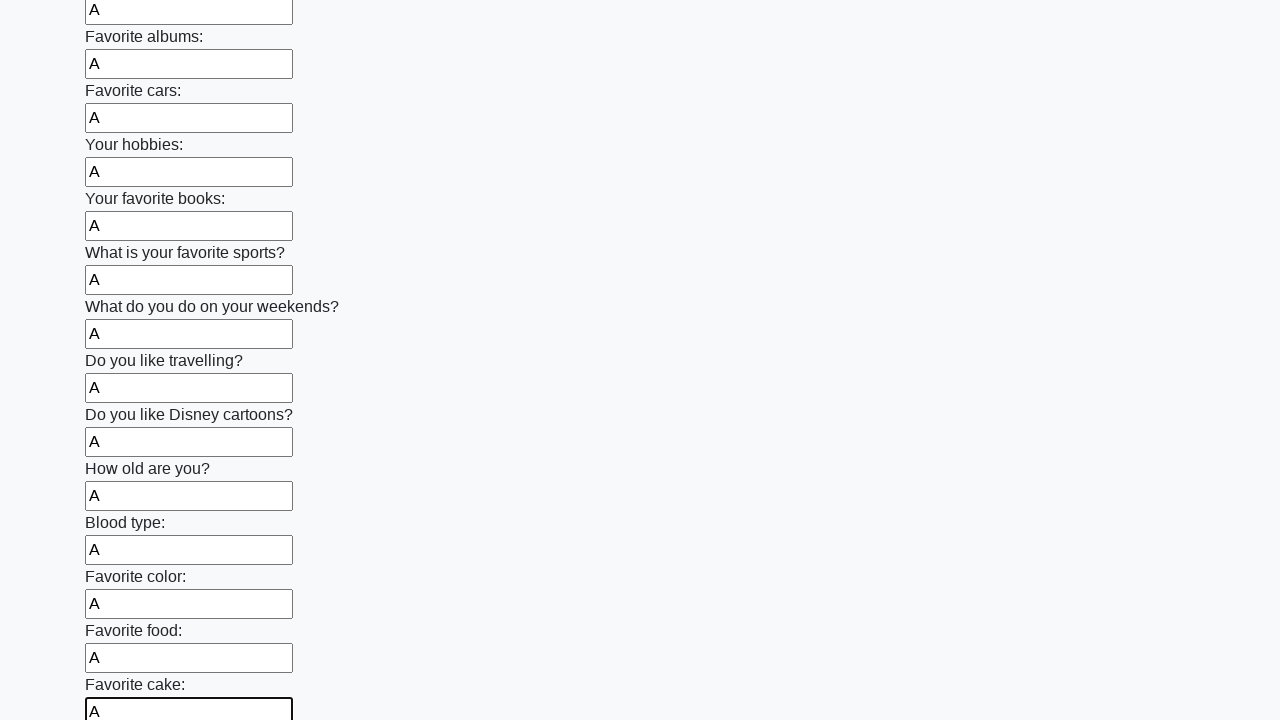

Filled an input field with 'A' on input >> nth=22
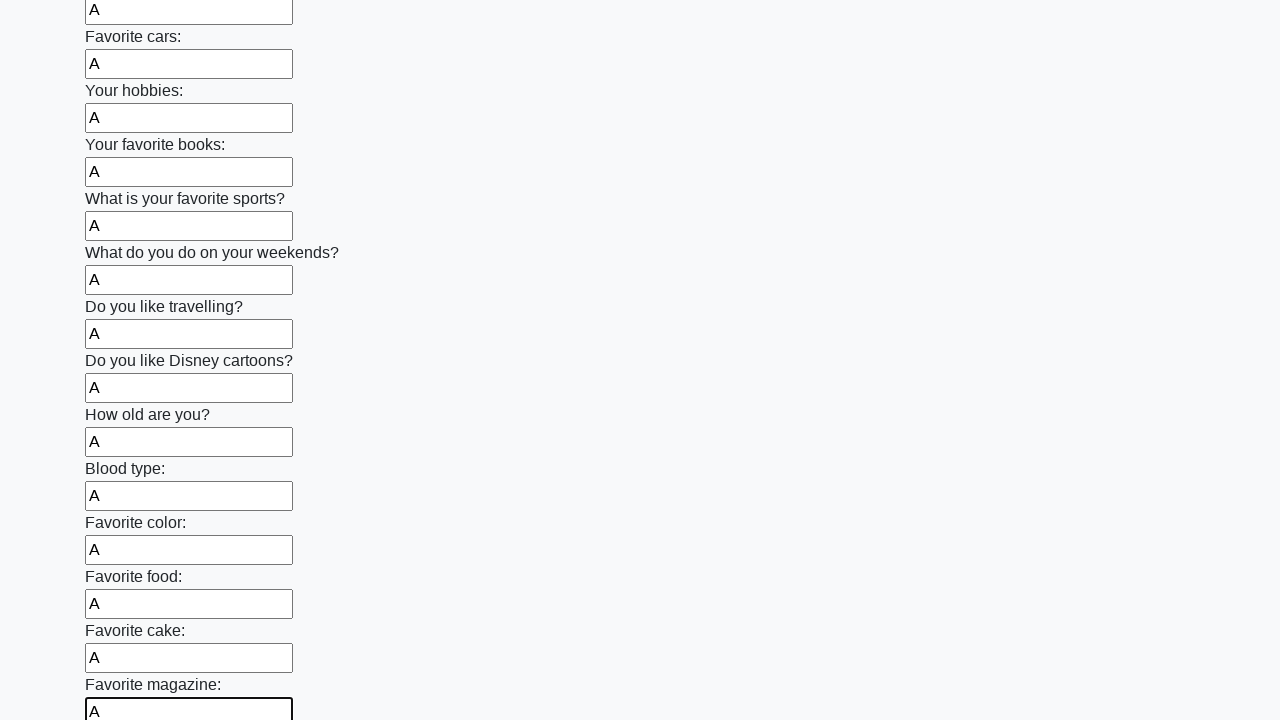

Filled an input field with 'A' on input >> nth=23
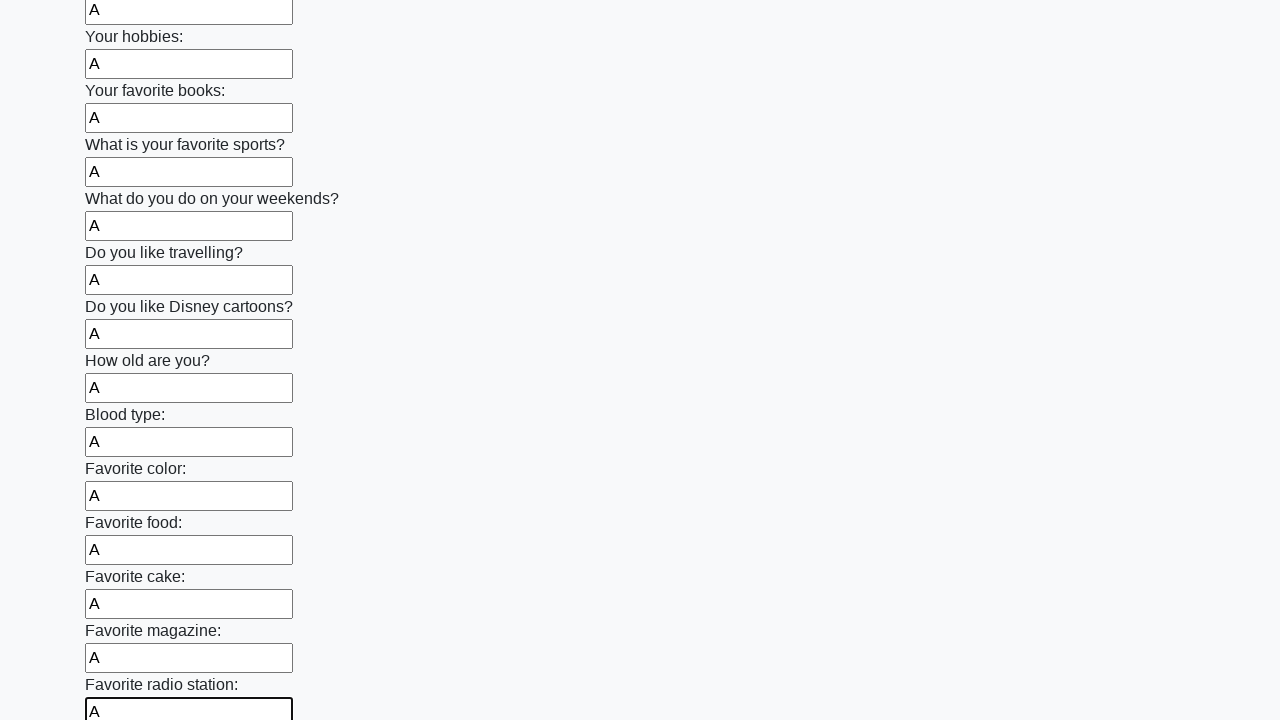

Filled an input field with 'A' on input >> nth=24
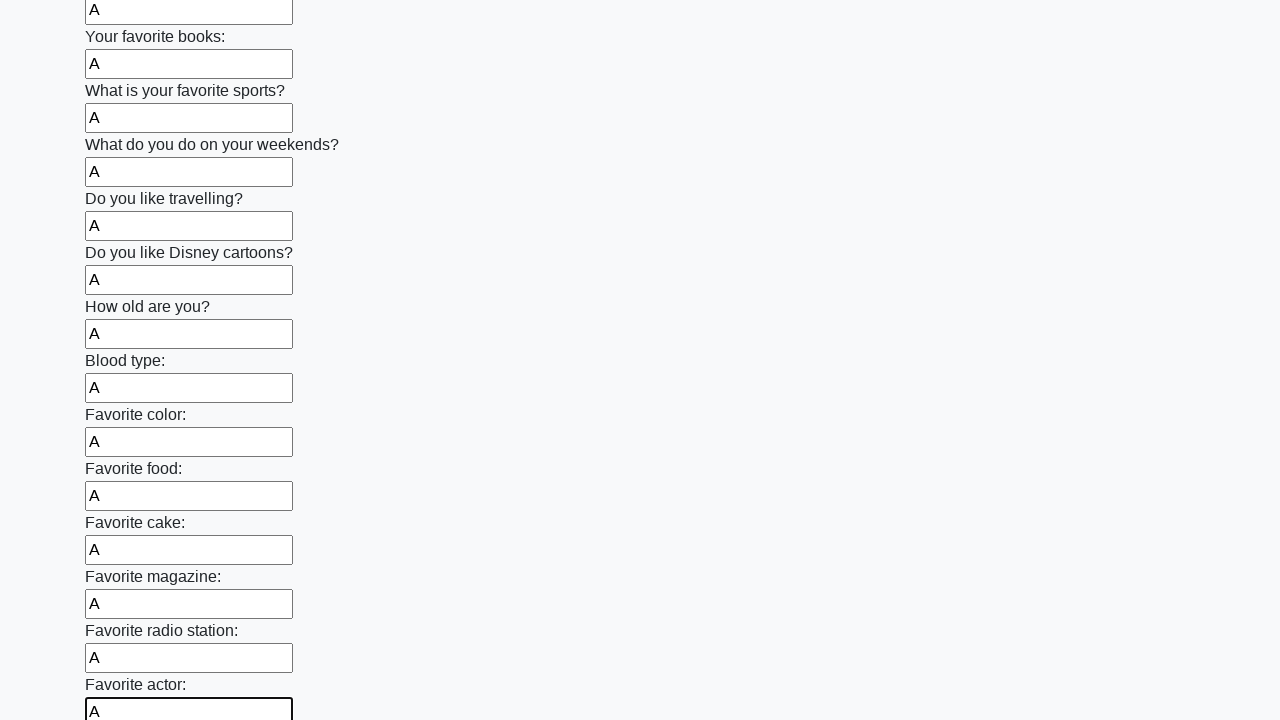

Filled an input field with 'A' on input >> nth=25
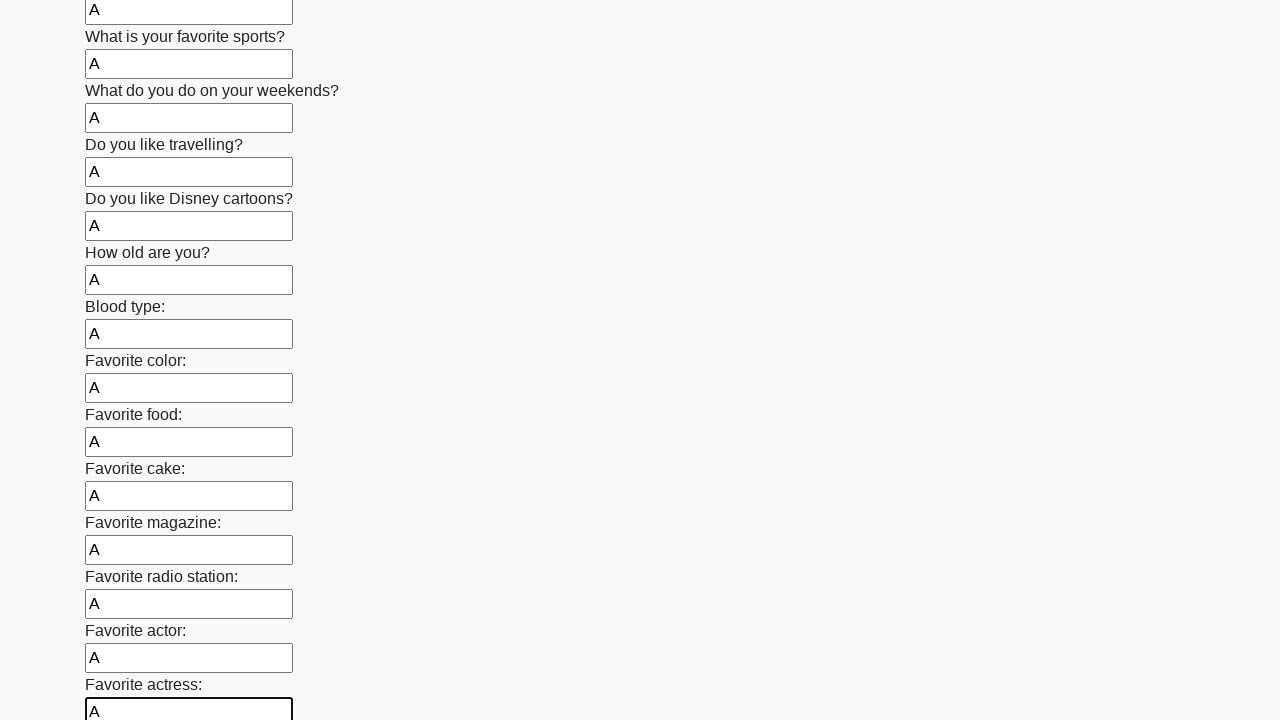

Filled an input field with 'A' on input >> nth=26
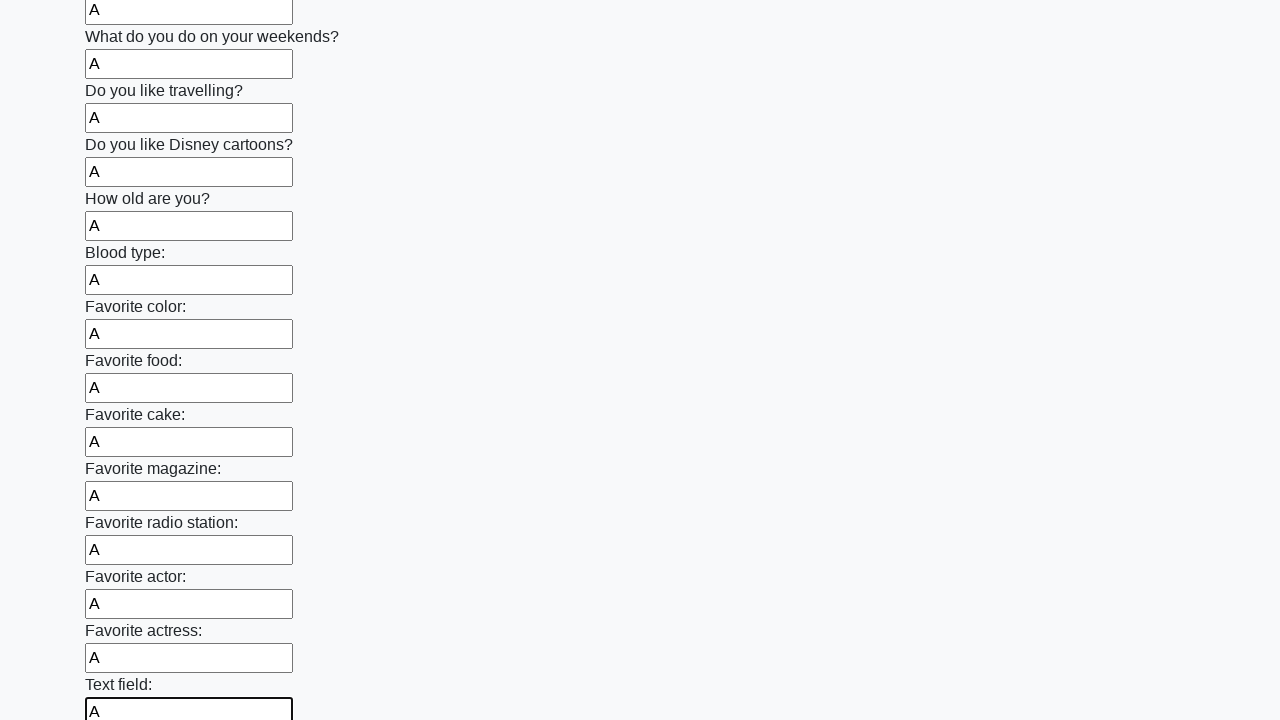

Filled an input field with 'A' on input >> nth=27
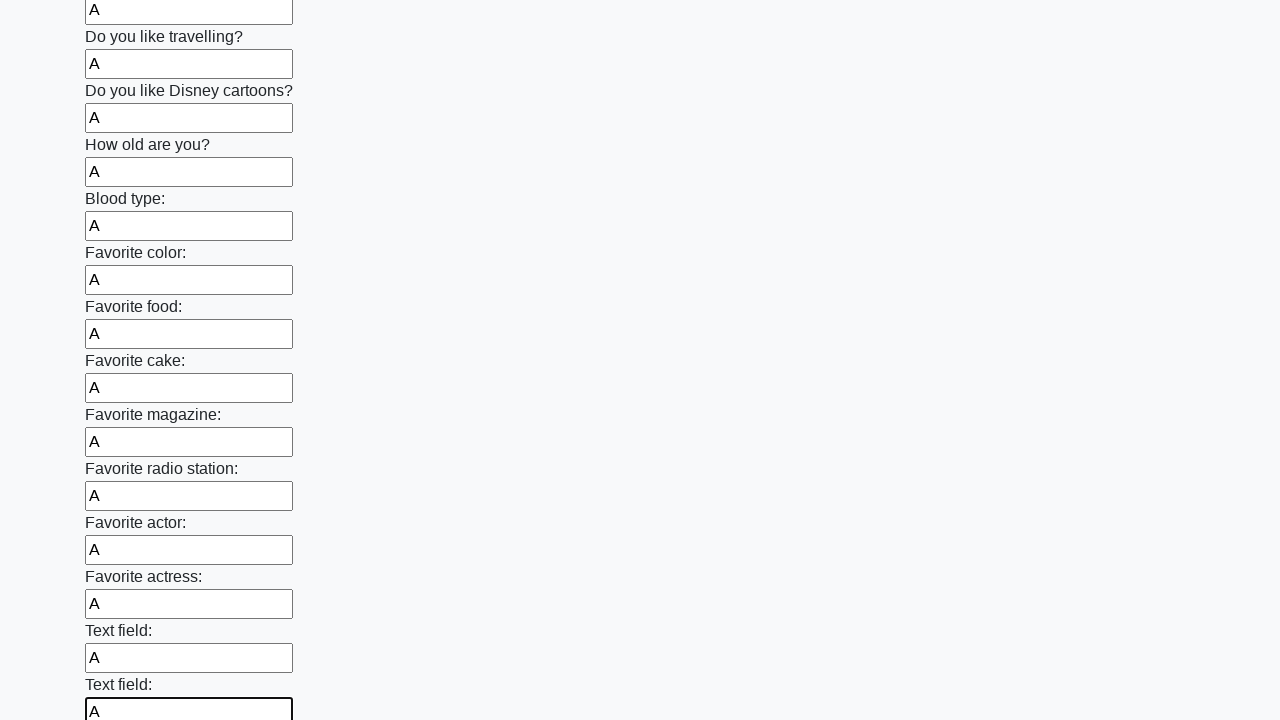

Filled an input field with 'A' on input >> nth=28
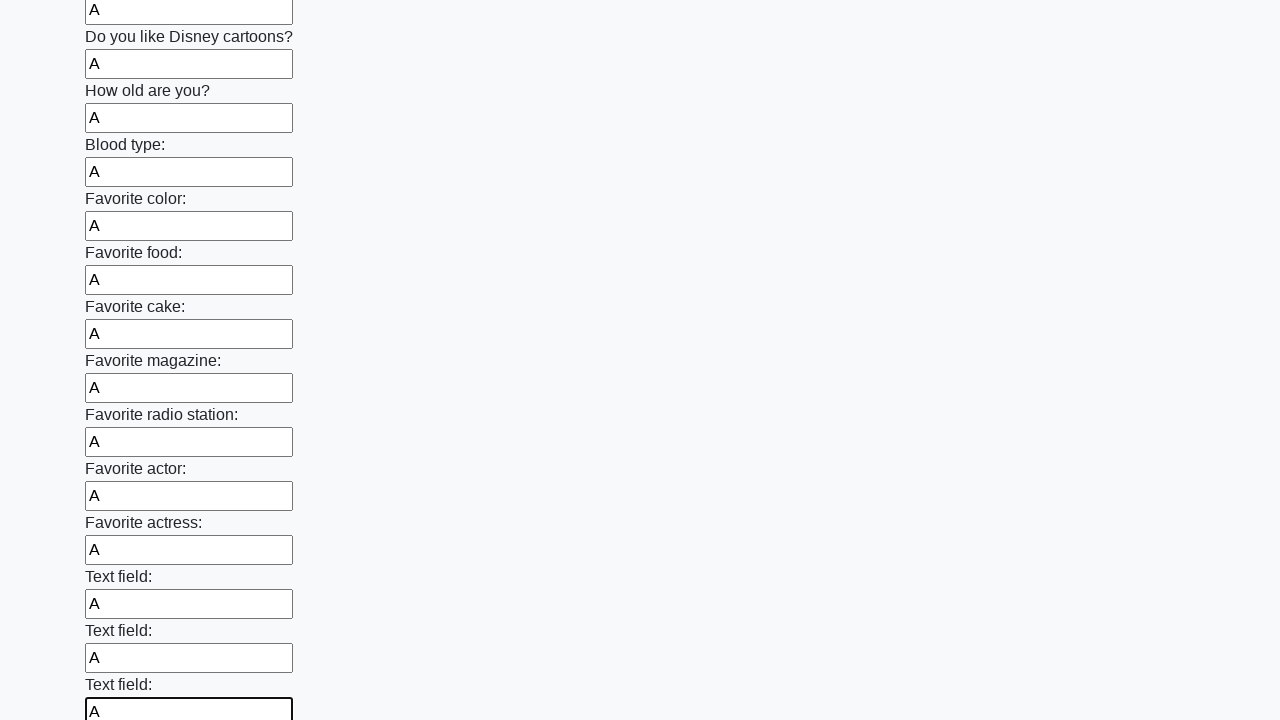

Filled an input field with 'A' on input >> nth=29
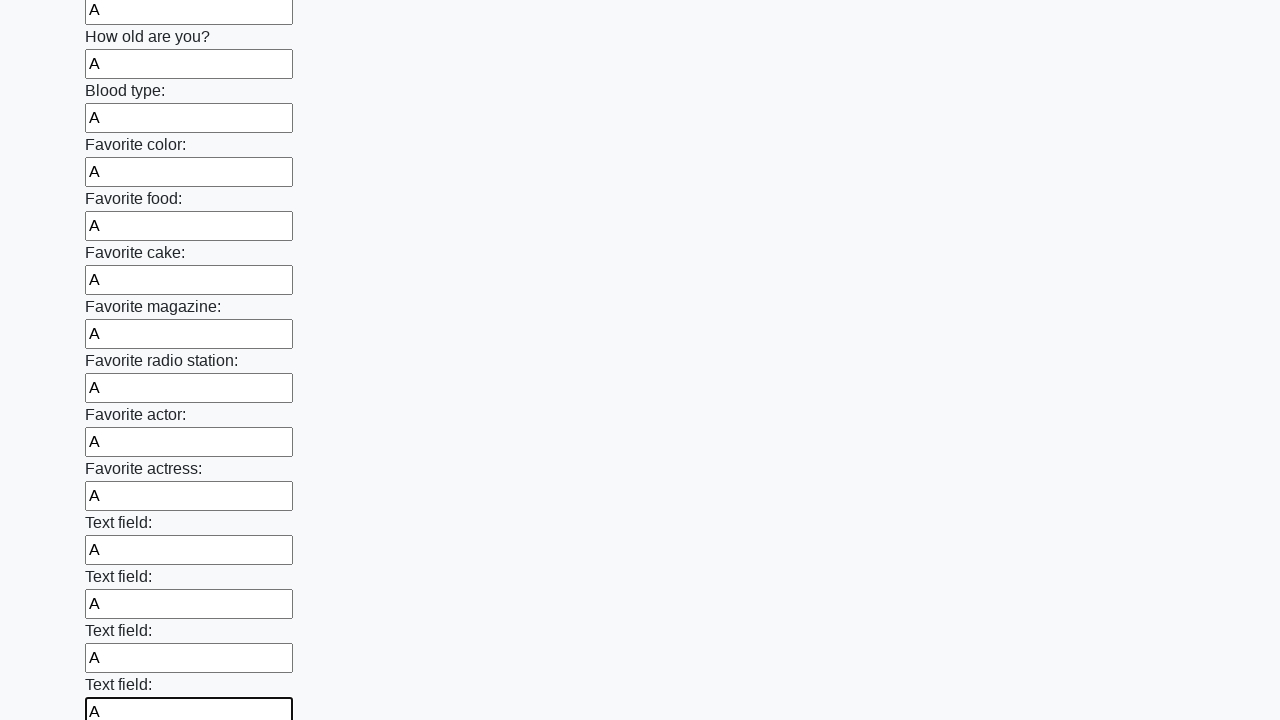

Filled an input field with 'A' on input >> nth=30
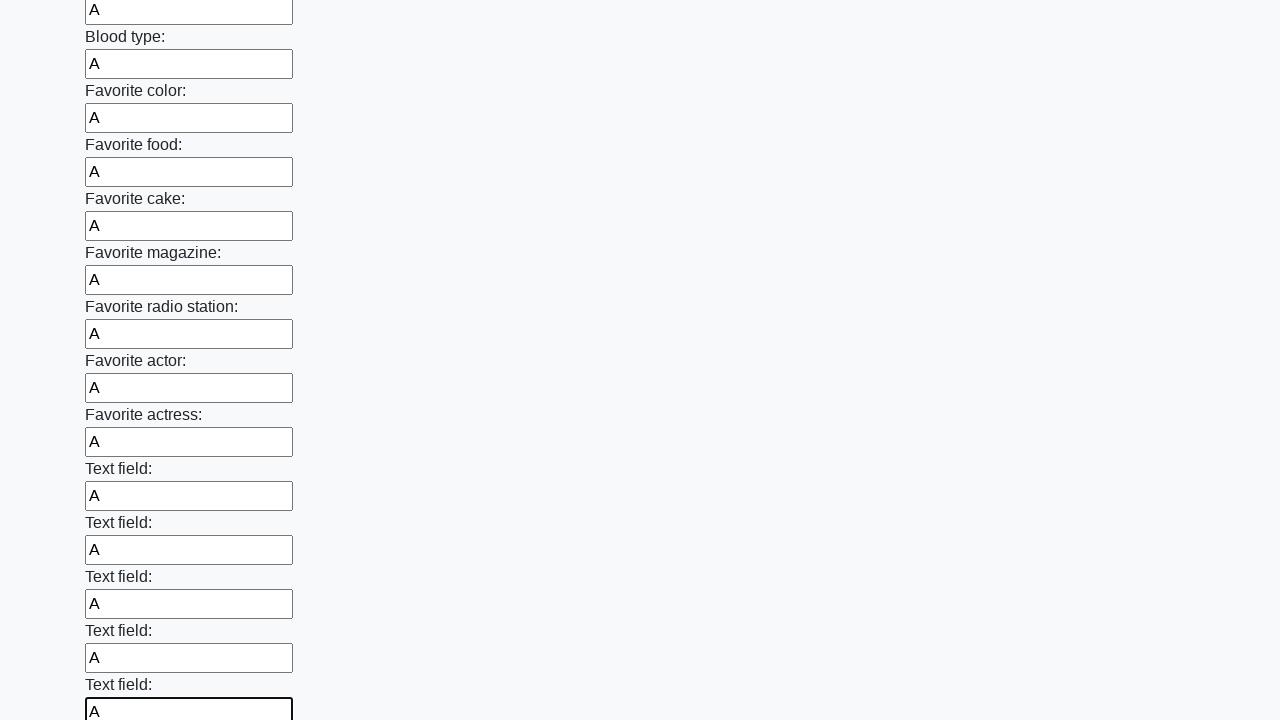

Filled an input field with 'A' on input >> nth=31
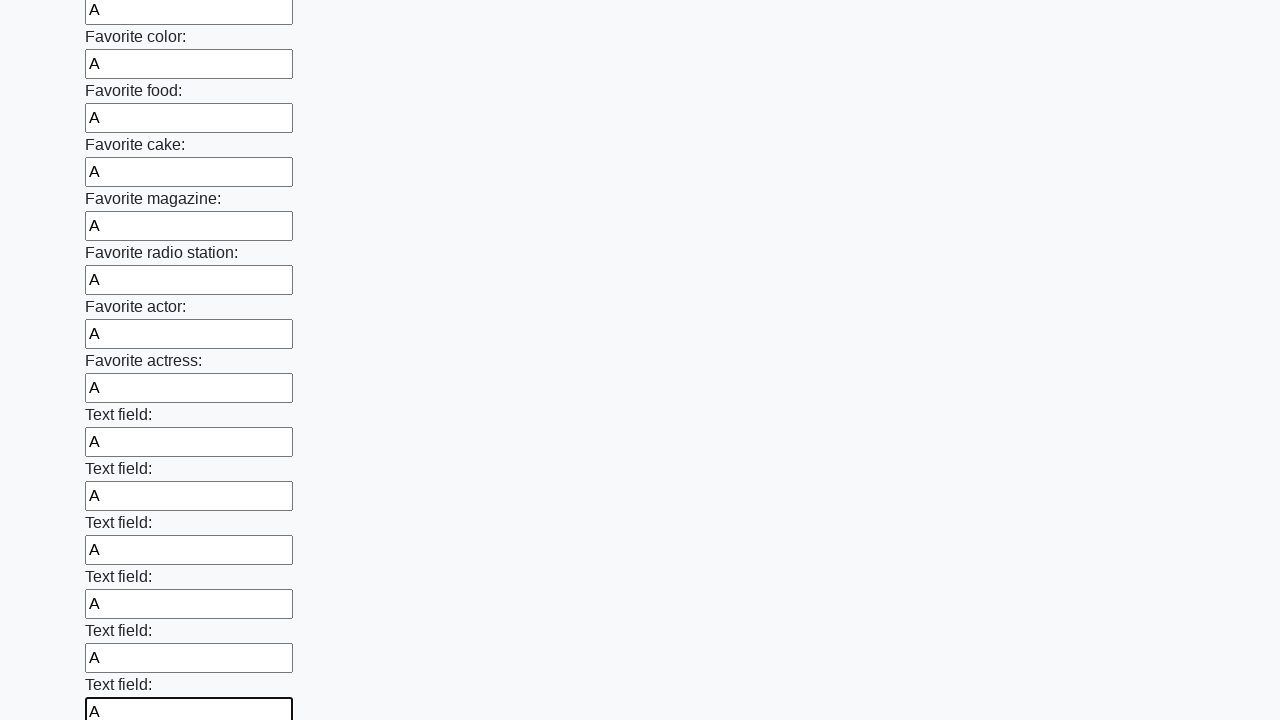

Filled an input field with 'A' on input >> nth=32
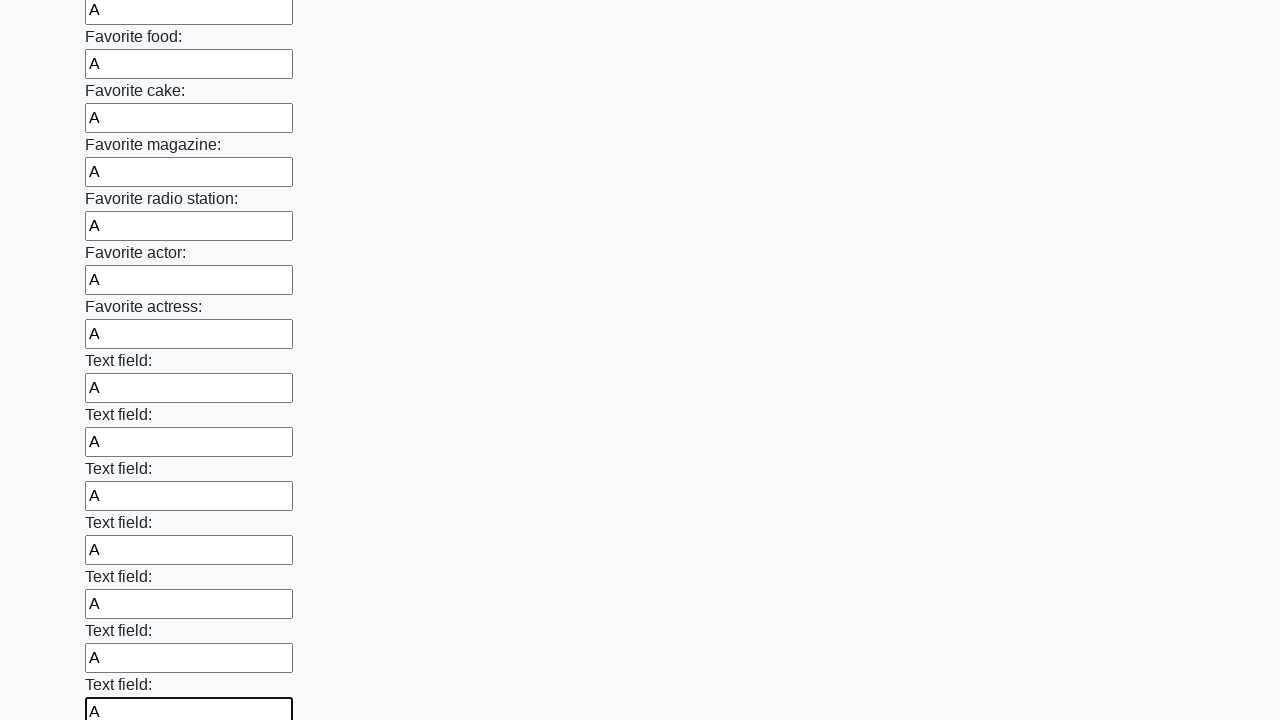

Filled an input field with 'A' on input >> nth=33
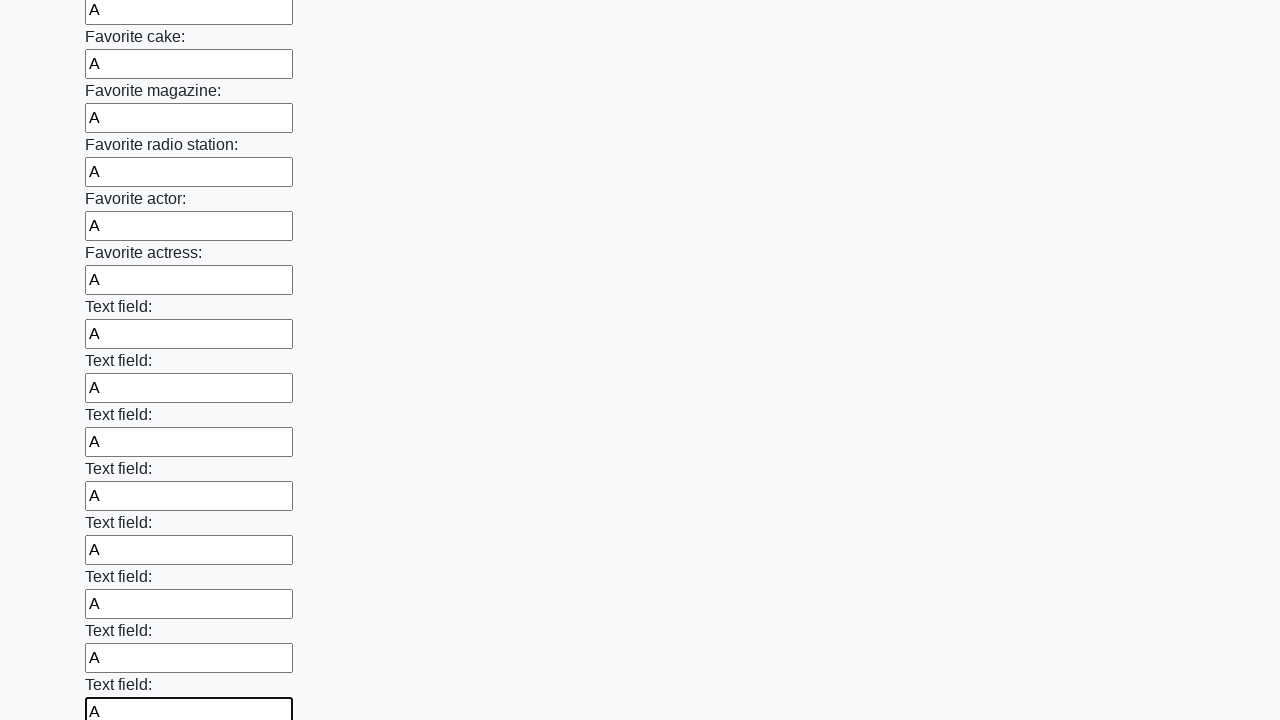

Filled an input field with 'A' on input >> nth=34
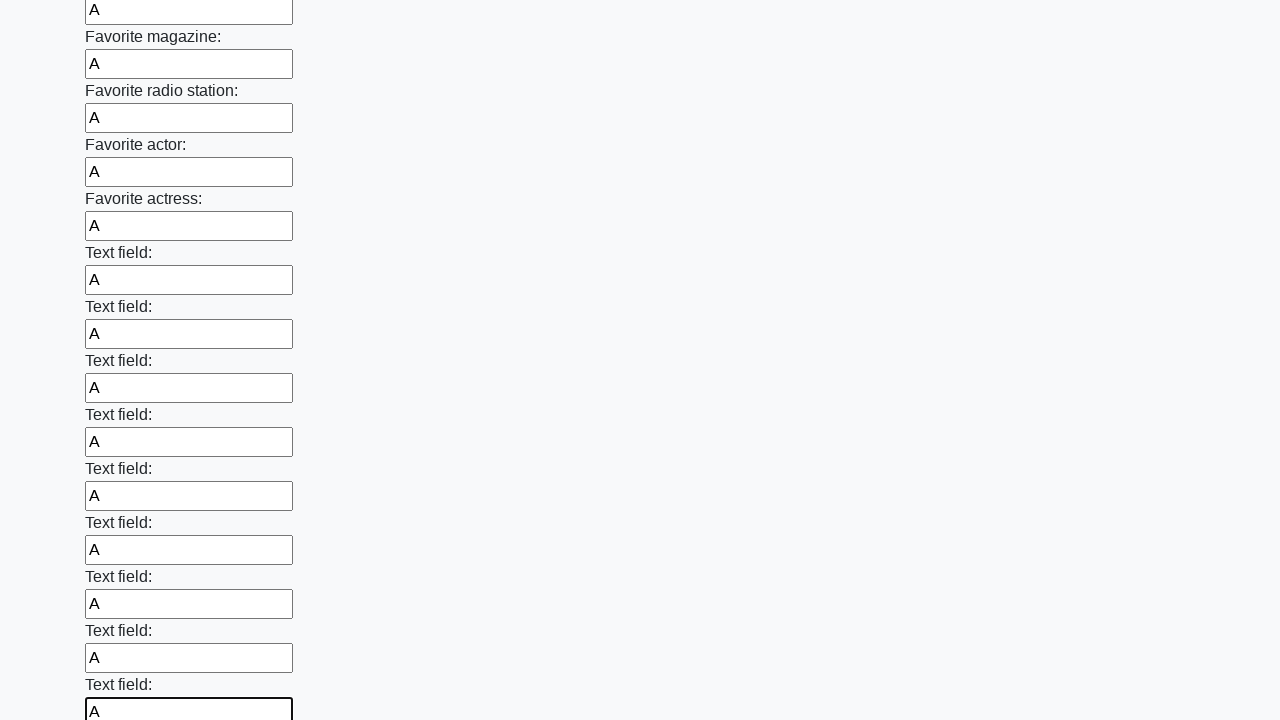

Filled an input field with 'A' on input >> nth=35
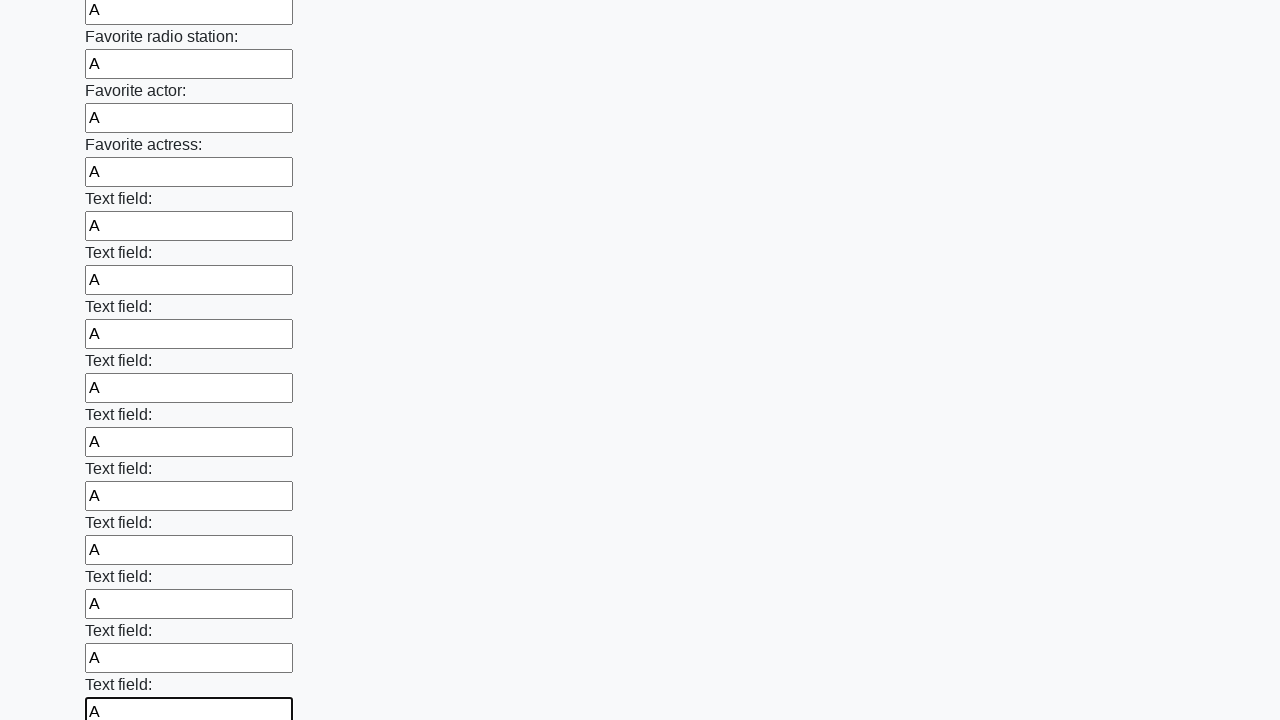

Filled an input field with 'A' on input >> nth=36
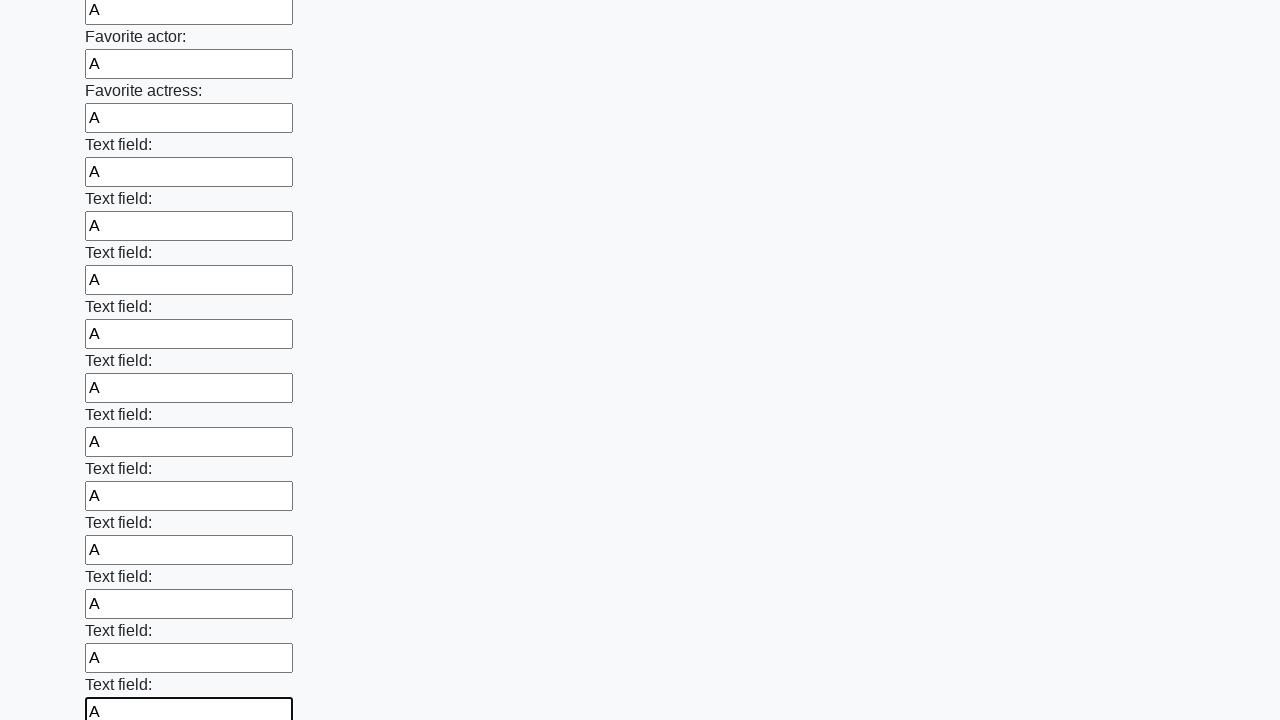

Filled an input field with 'A' on input >> nth=37
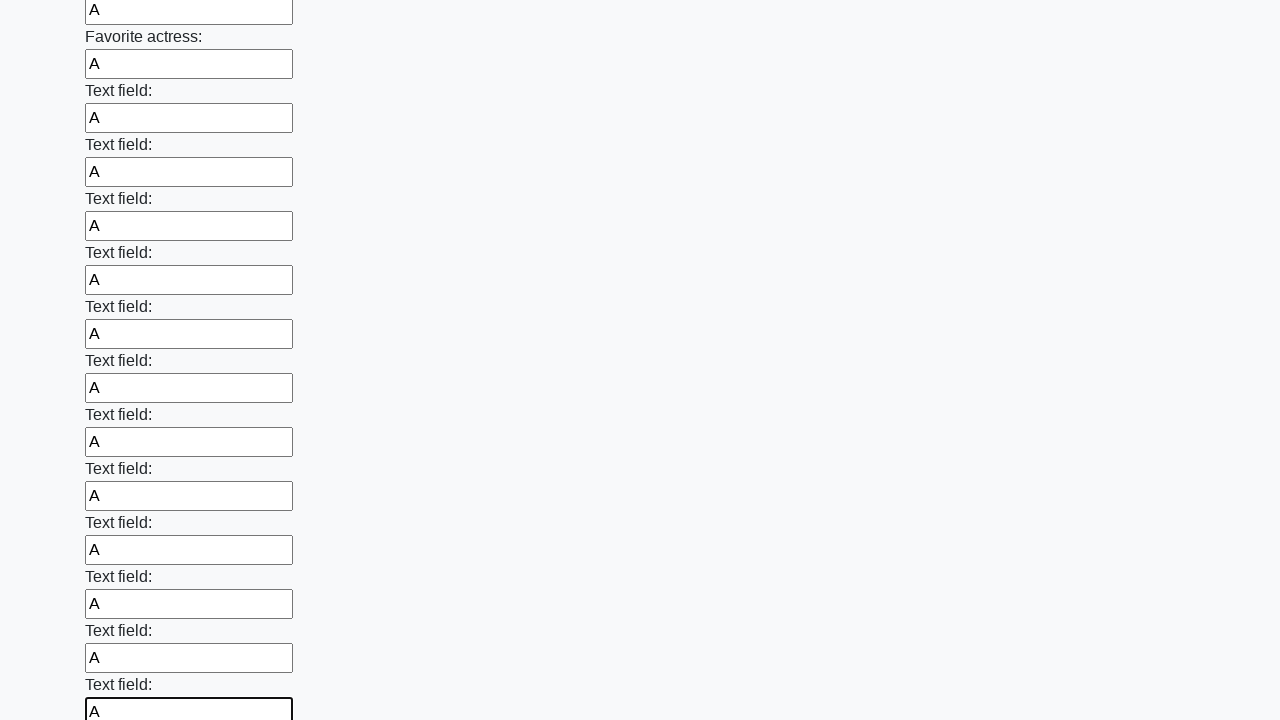

Filled an input field with 'A' on input >> nth=38
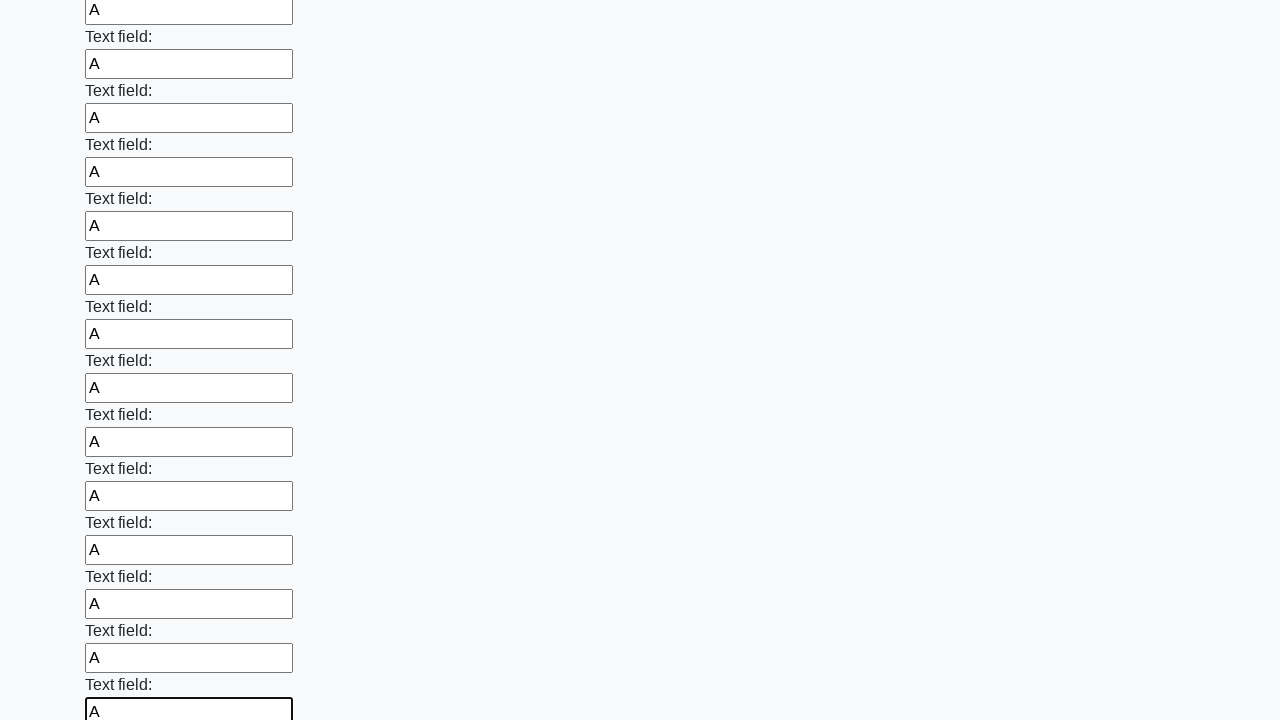

Filled an input field with 'A' on input >> nth=39
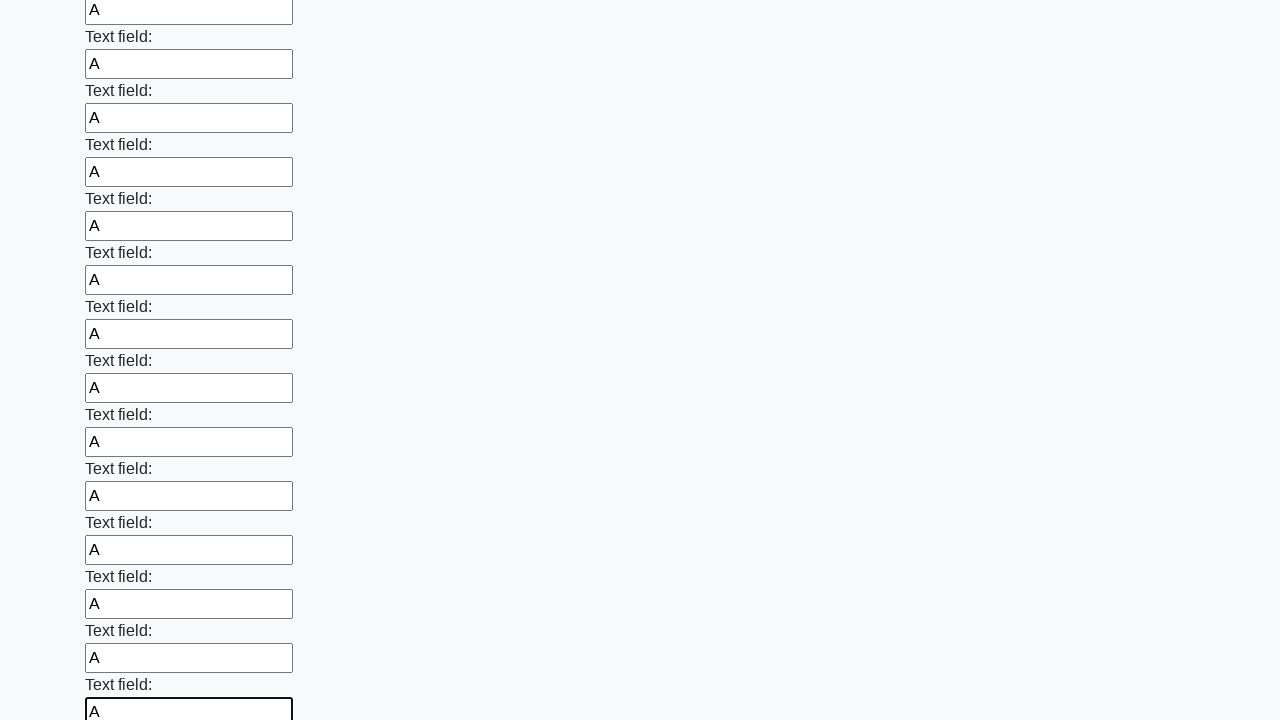

Filled an input field with 'A' on input >> nth=40
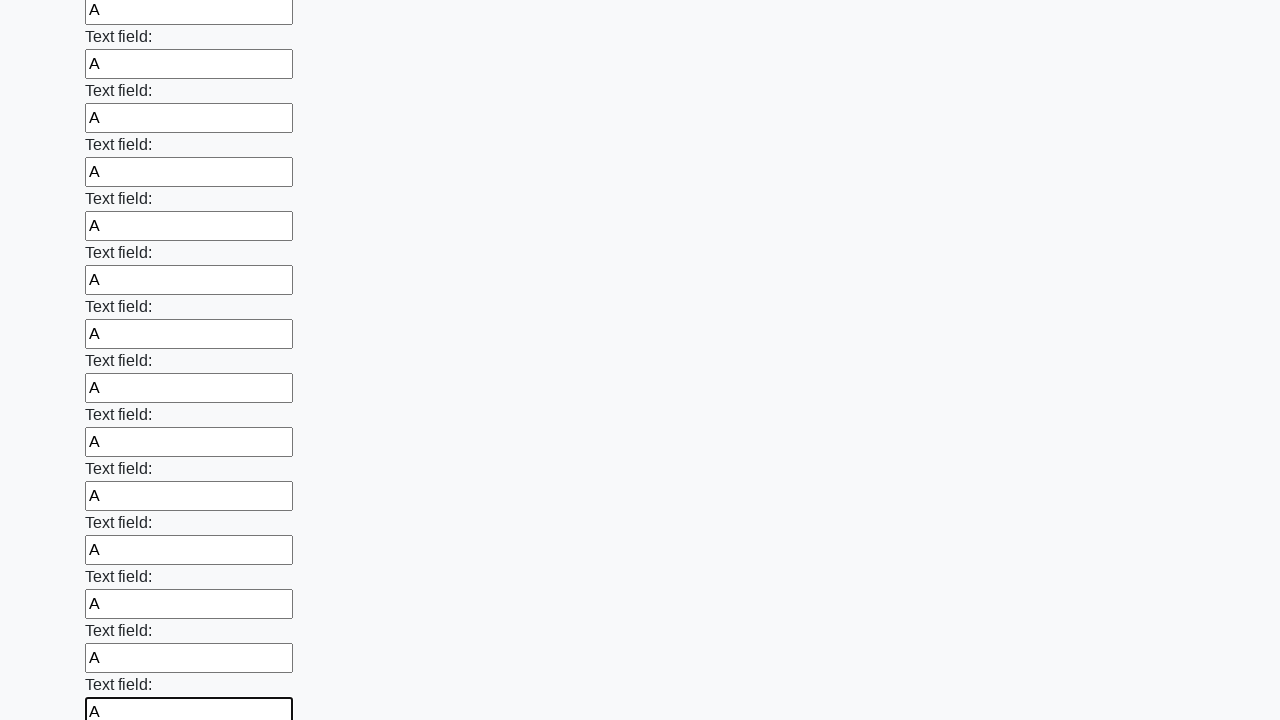

Filled an input field with 'A' on input >> nth=41
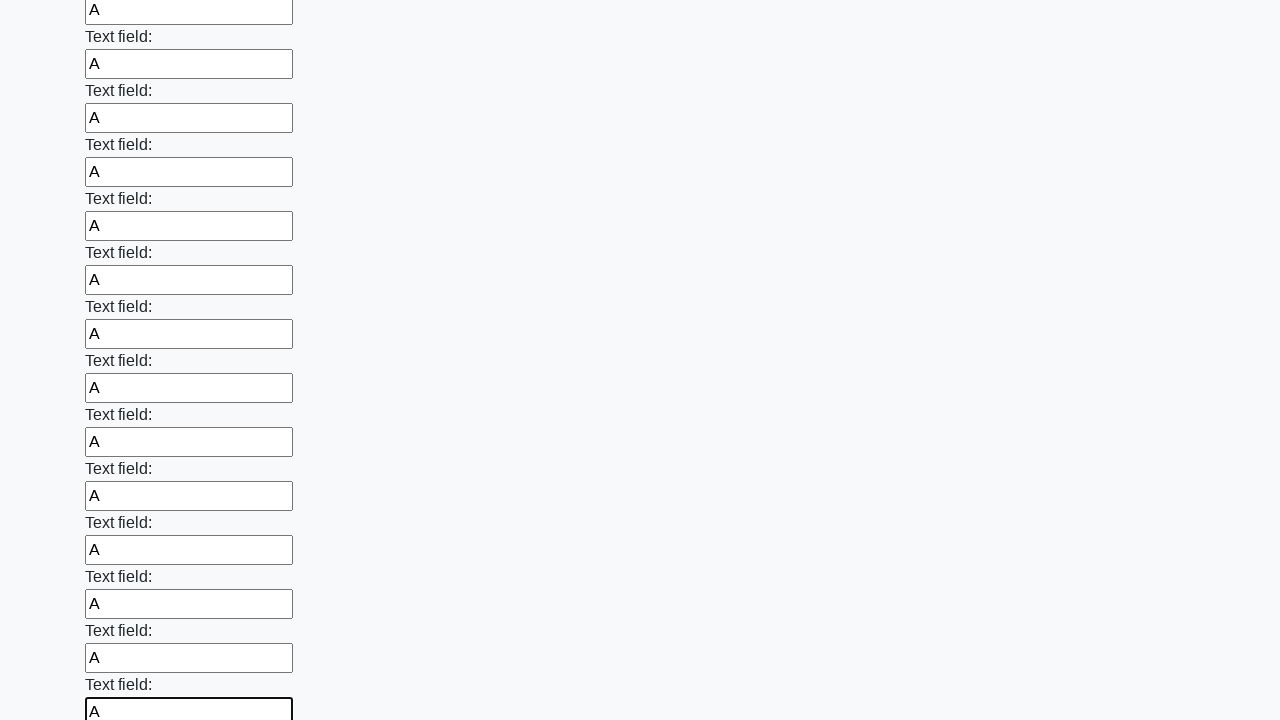

Filled an input field with 'A' on input >> nth=42
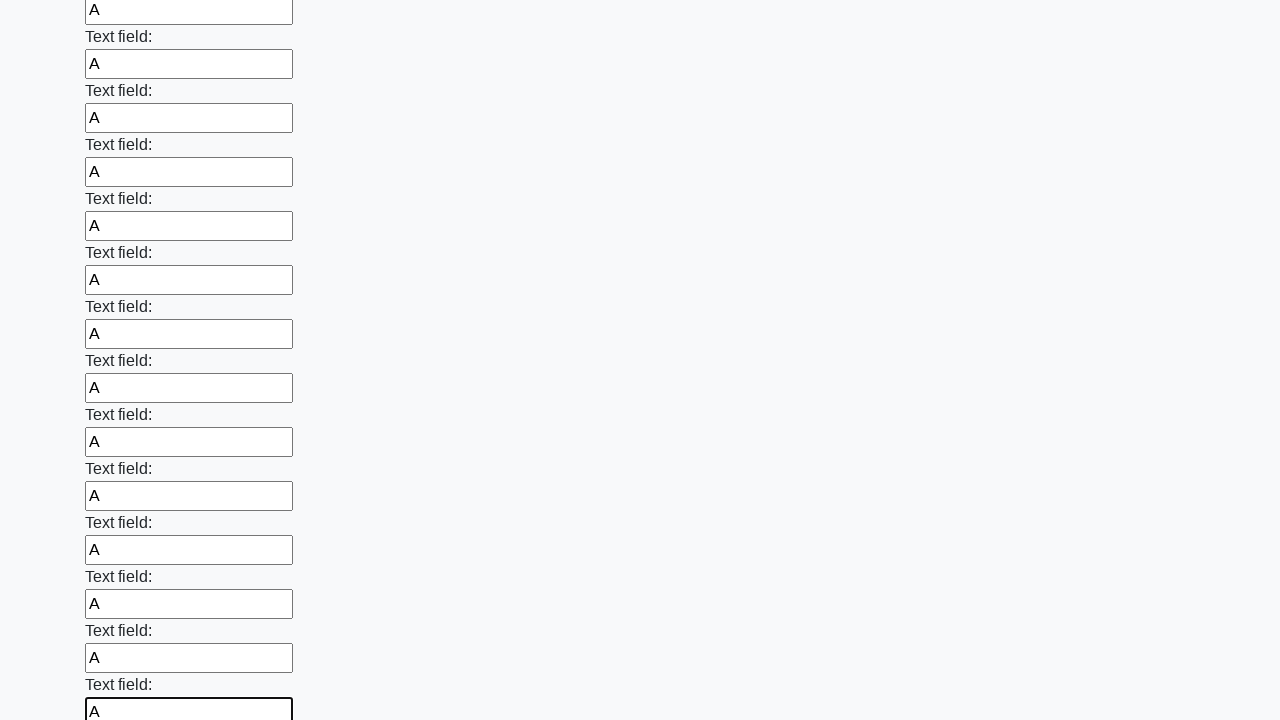

Filled an input field with 'A' on input >> nth=43
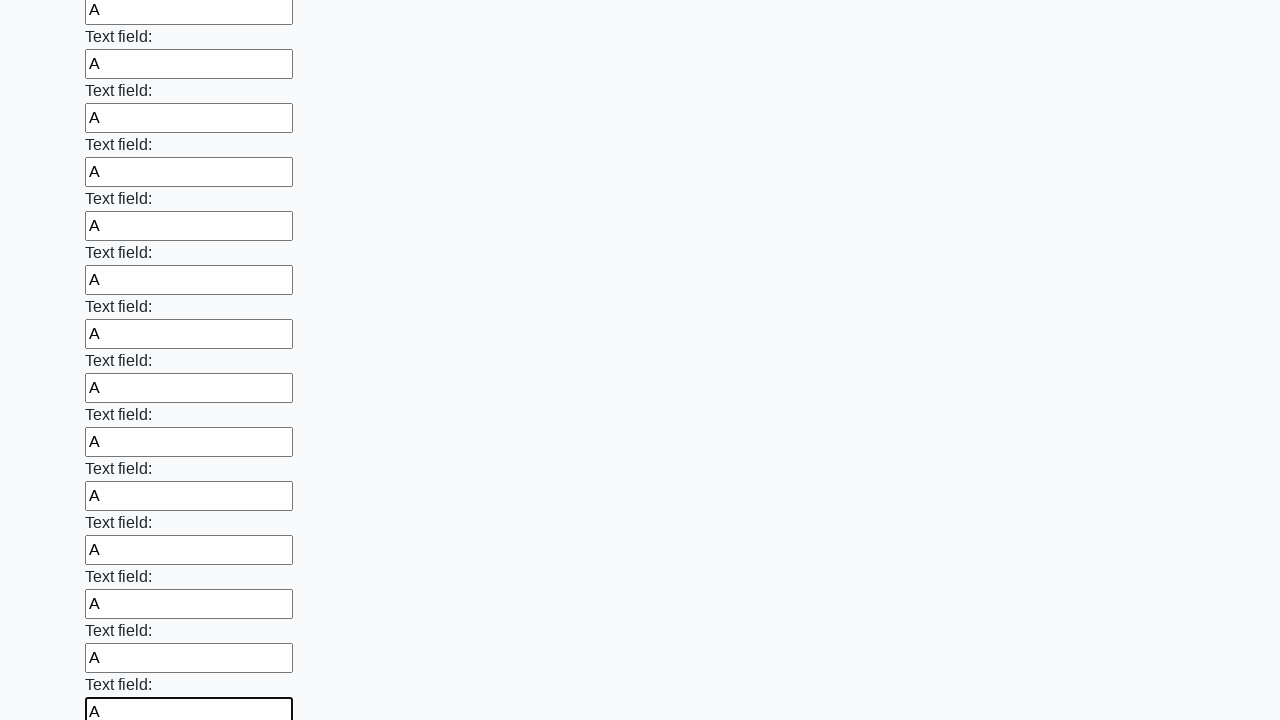

Filled an input field with 'A' on input >> nth=44
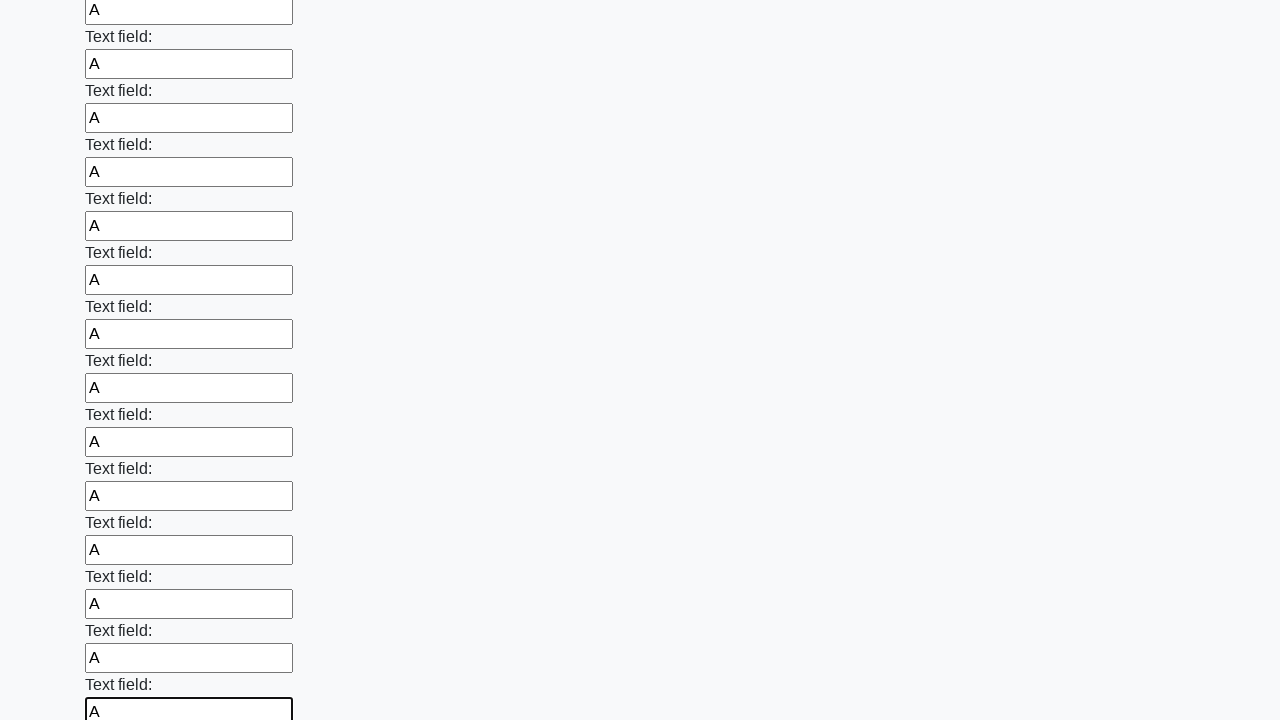

Filled an input field with 'A' on input >> nth=45
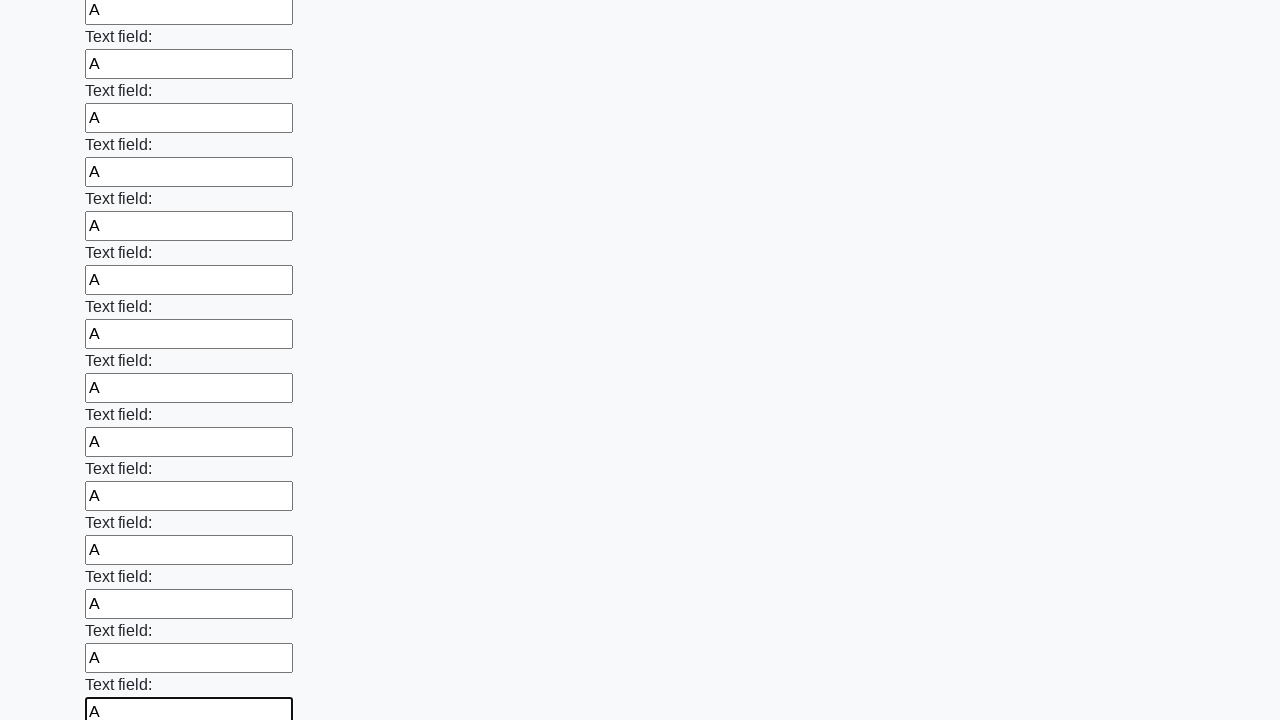

Filled an input field with 'A' on input >> nth=46
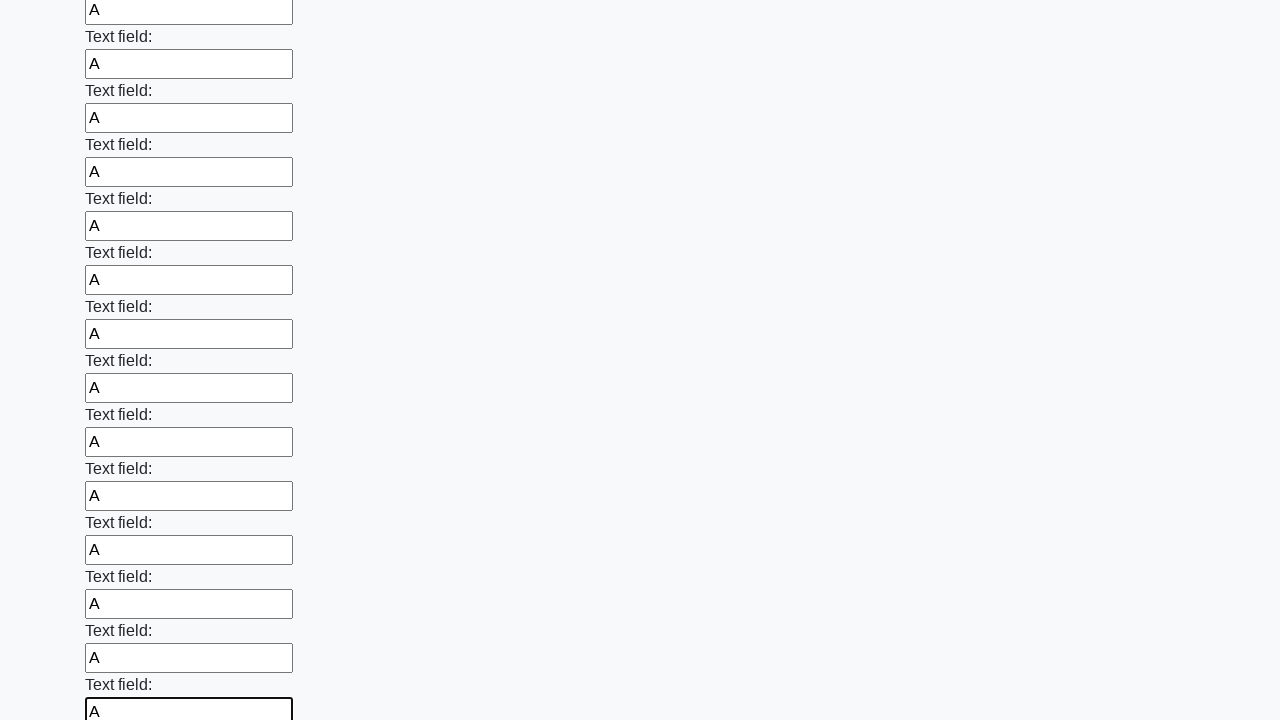

Filled an input field with 'A' on input >> nth=47
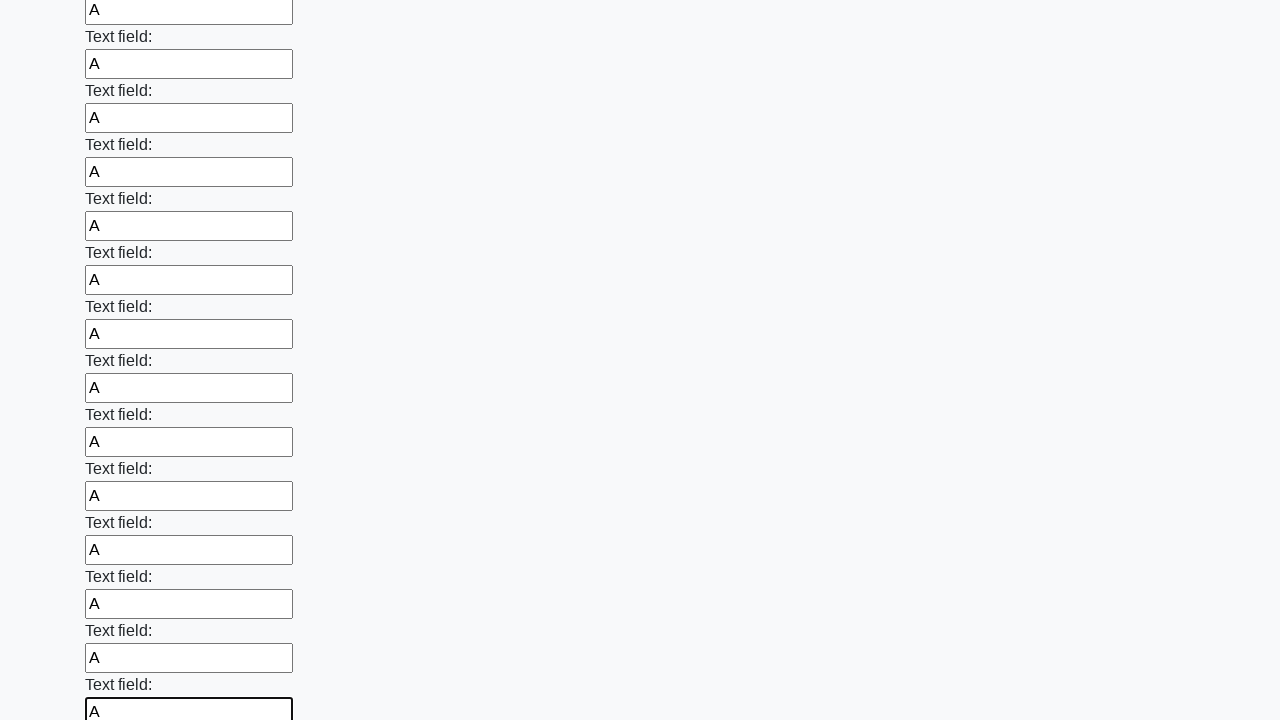

Filled an input field with 'A' on input >> nth=48
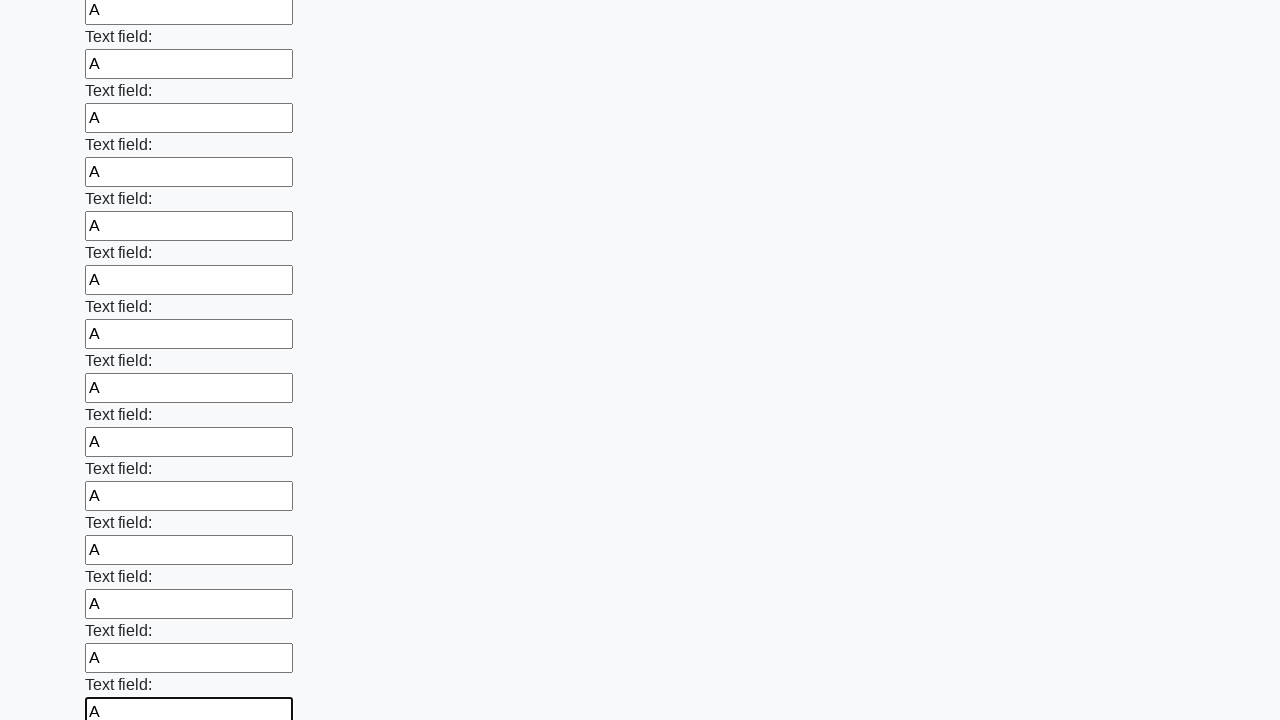

Filled an input field with 'A' on input >> nth=49
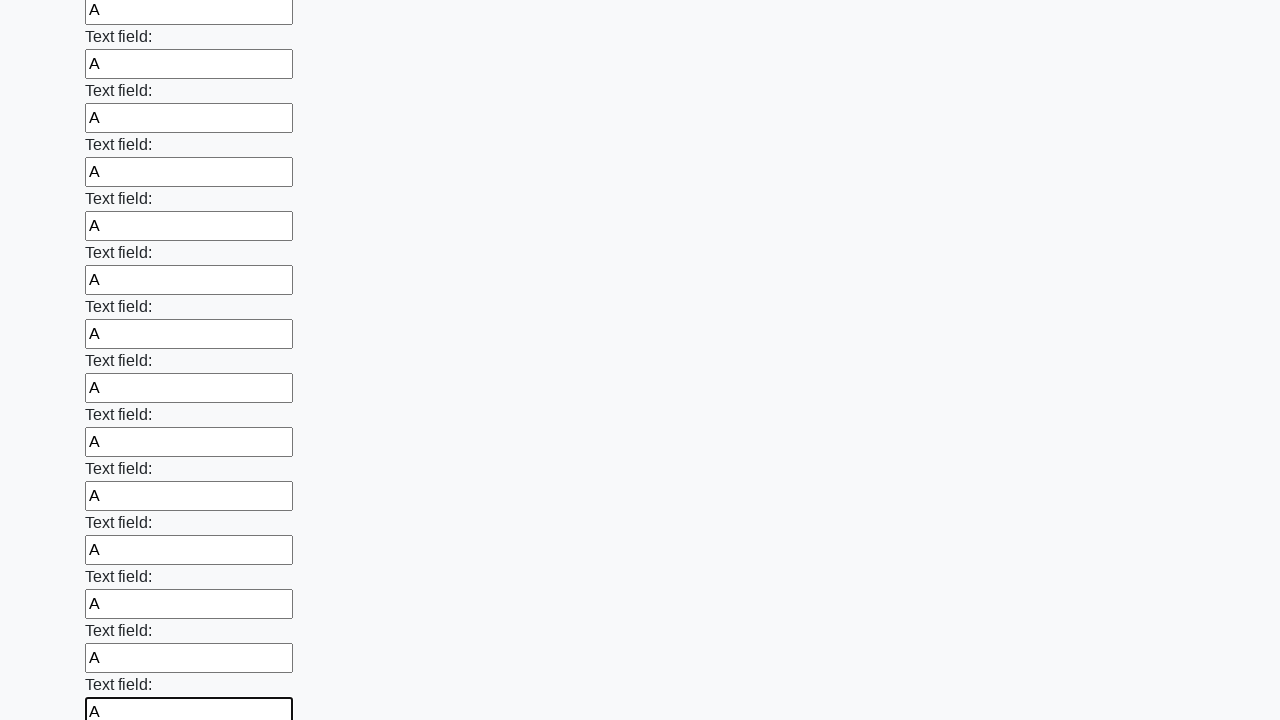

Filled an input field with 'A' on input >> nth=50
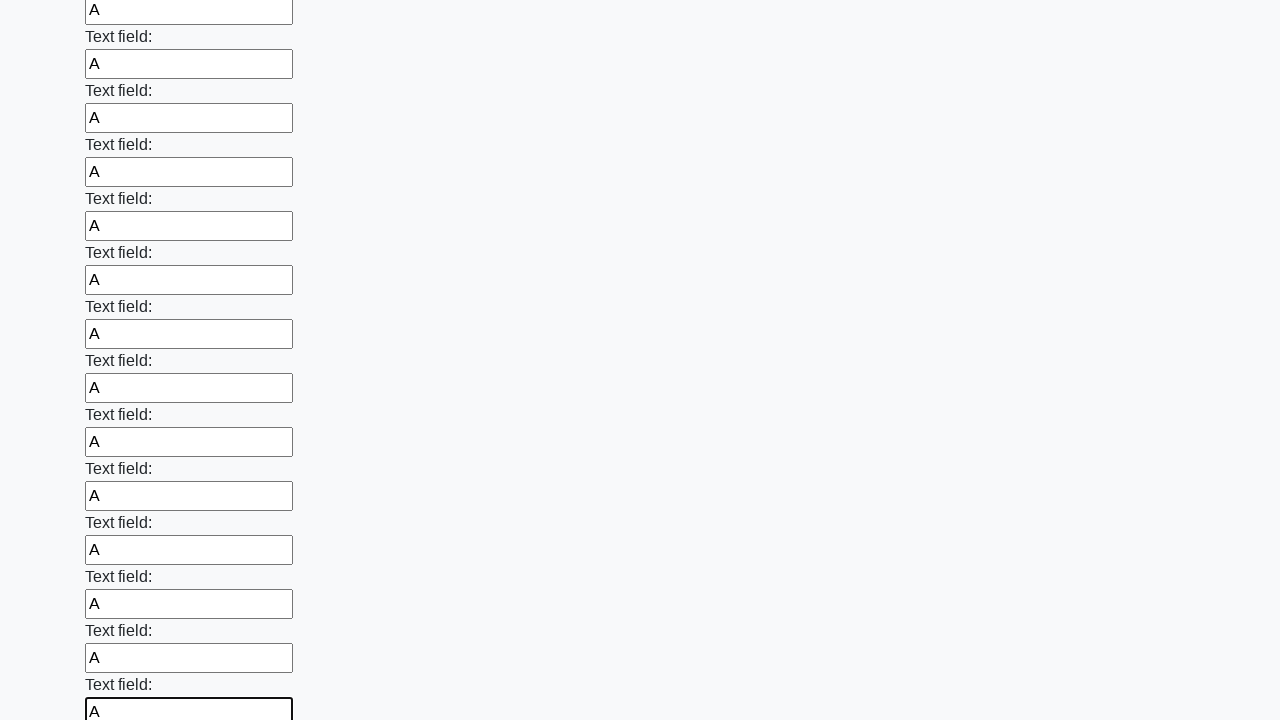

Filled an input field with 'A' on input >> nth=51
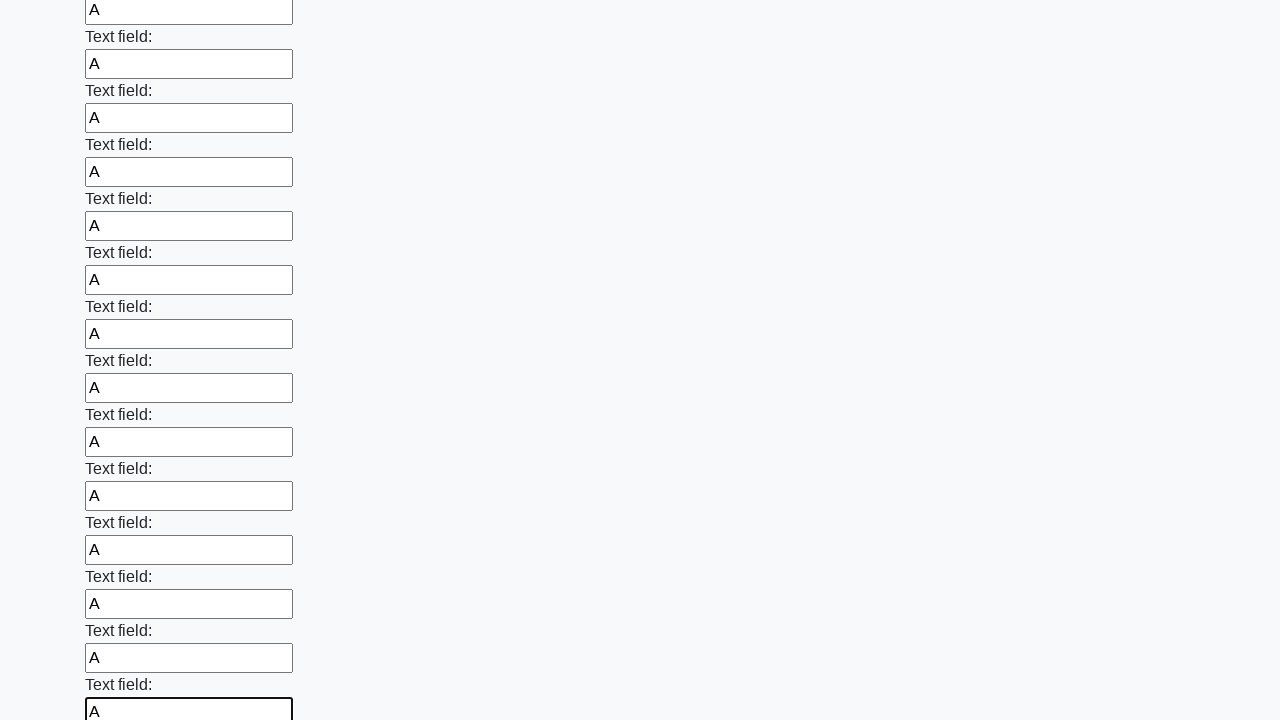

Filled an input field with 'A' on input >> nth=52
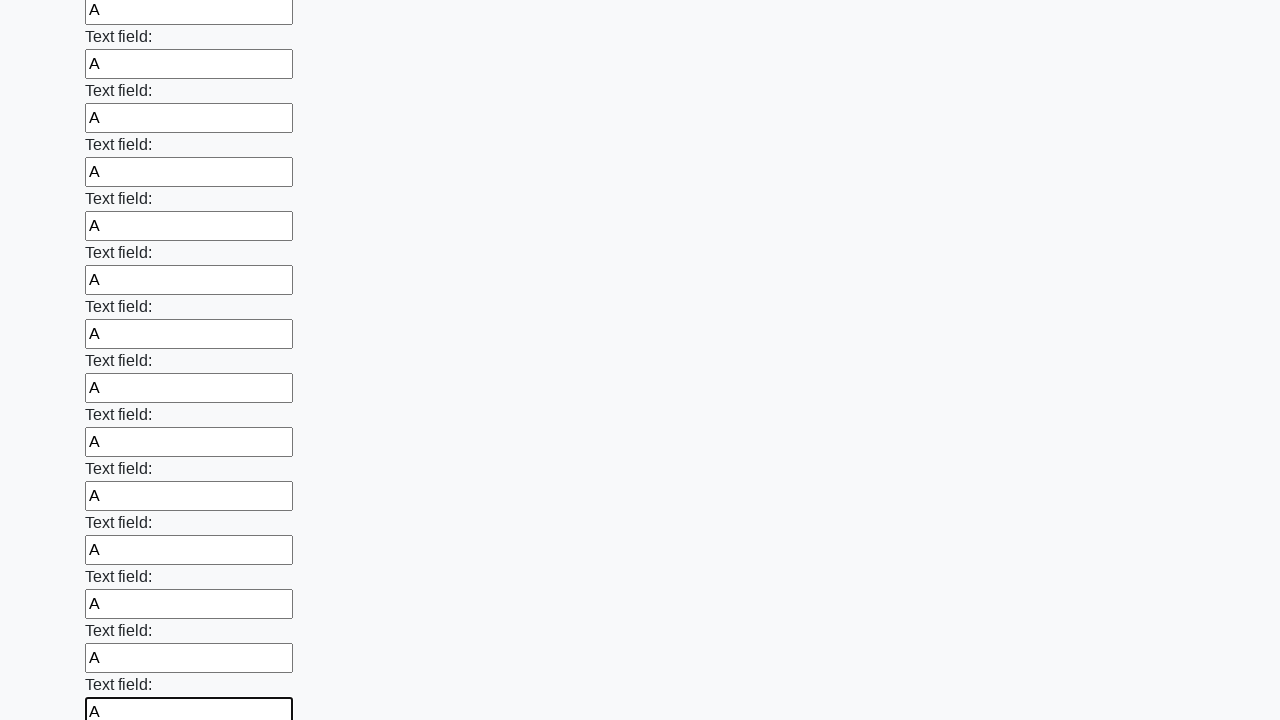

Filled an input field with 'A' on input >> nth=53
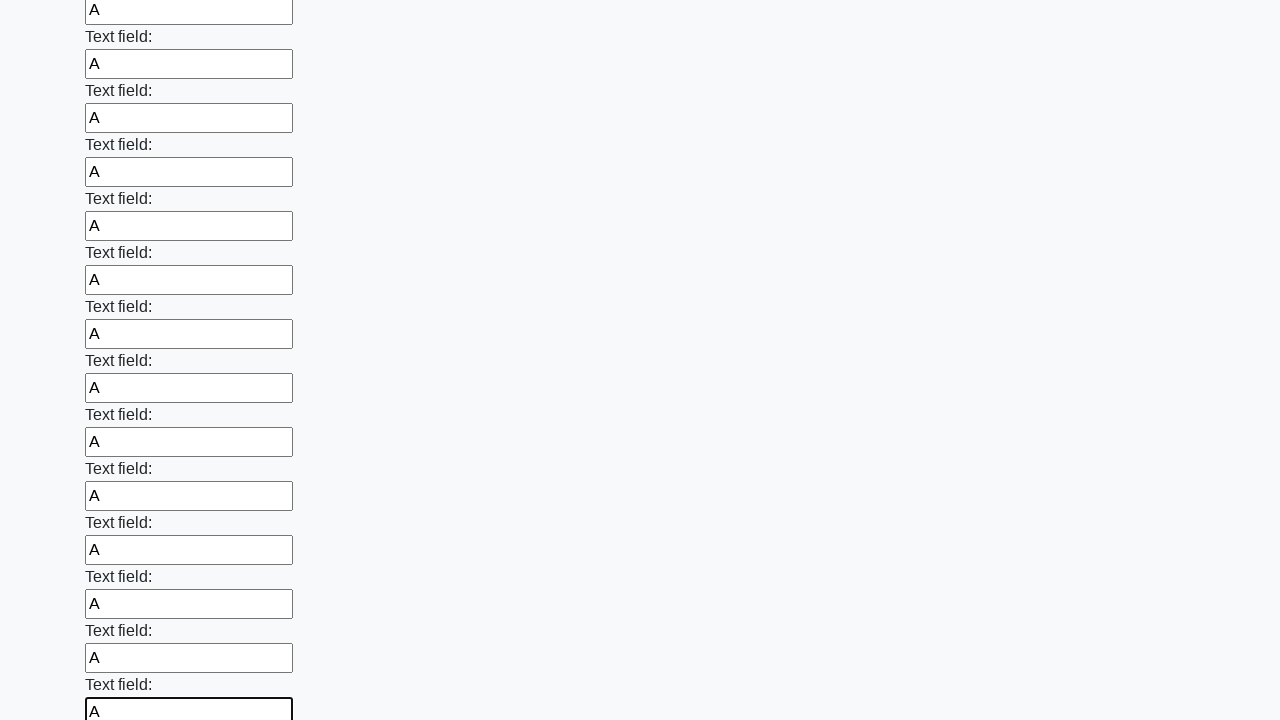

Filled an input field with 'A' on input >> nth=54
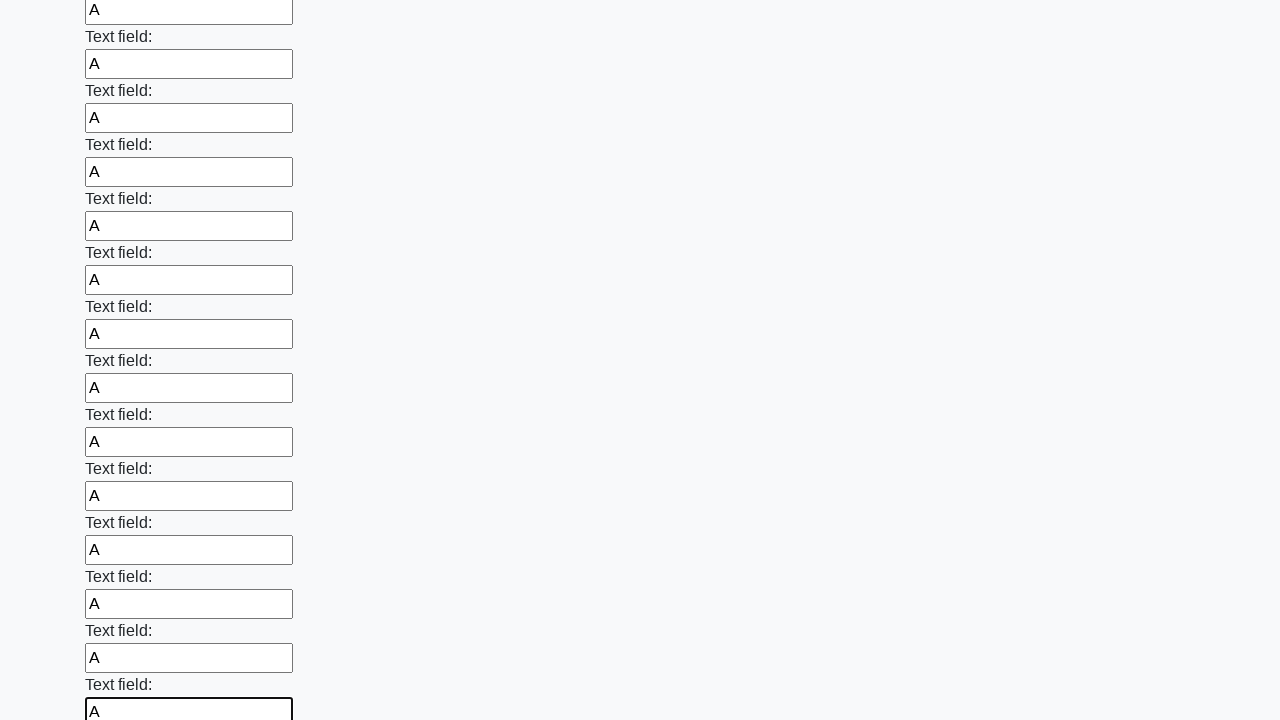

Filled an input field with 'A' on input >> nth=55
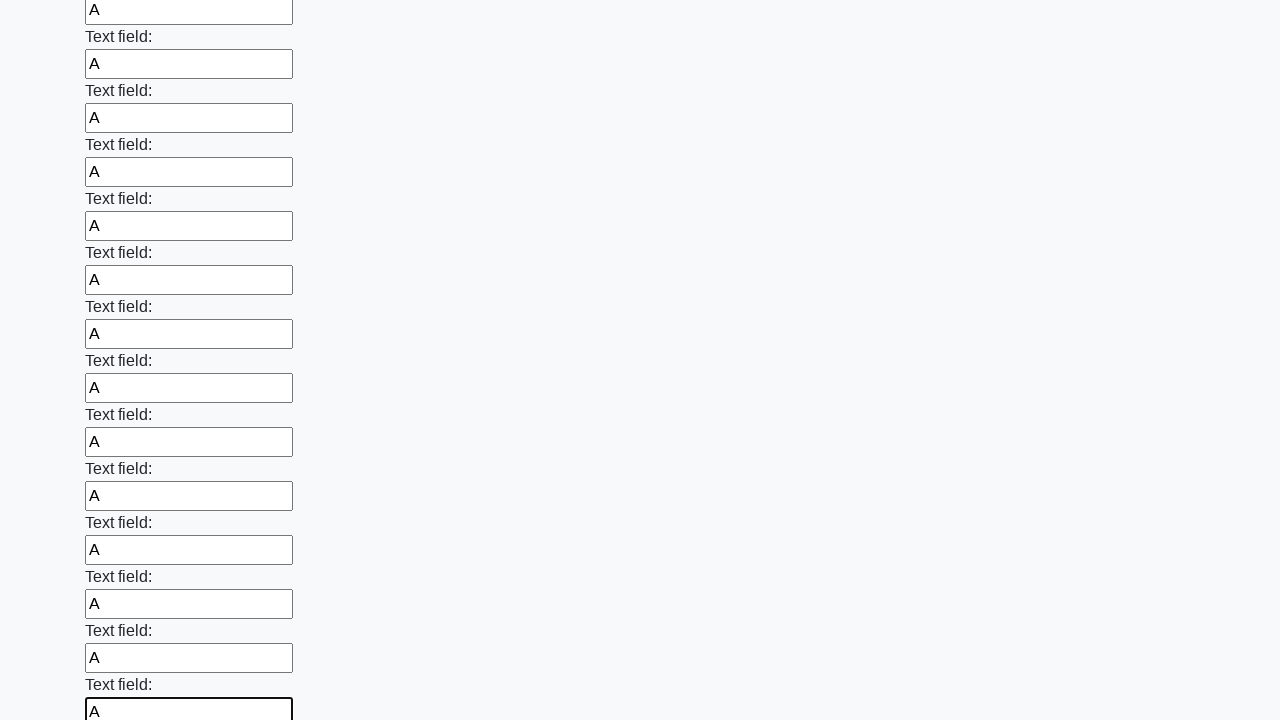

Filled an input field with 'A' on input >> nth=56
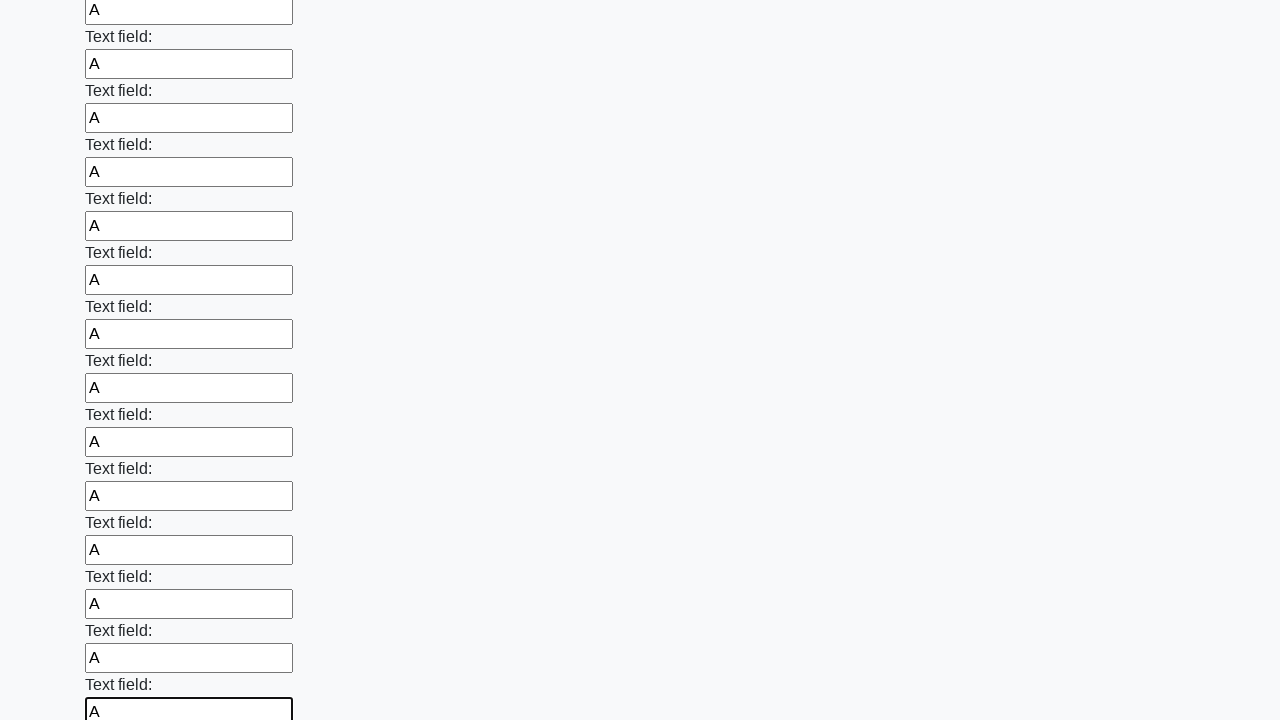

Filled an input field with 'A' on input >> nth=57
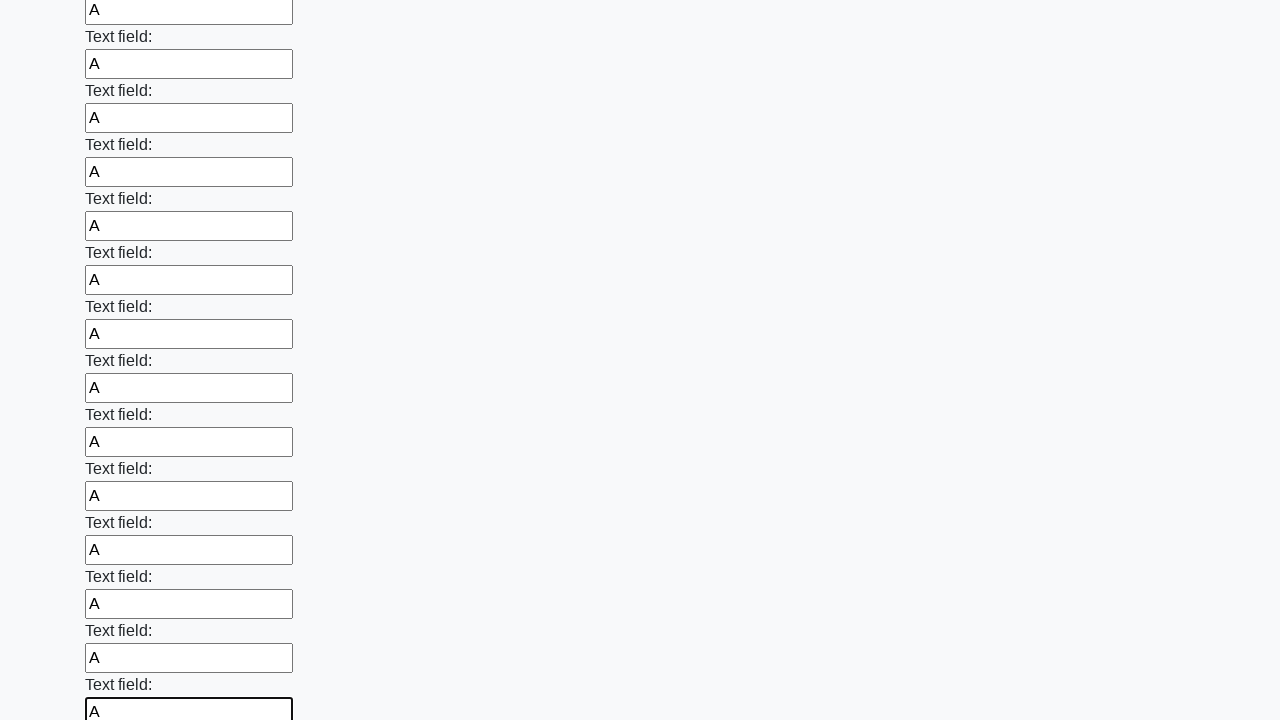

Filled an input field with 'A' on input >> nth=58
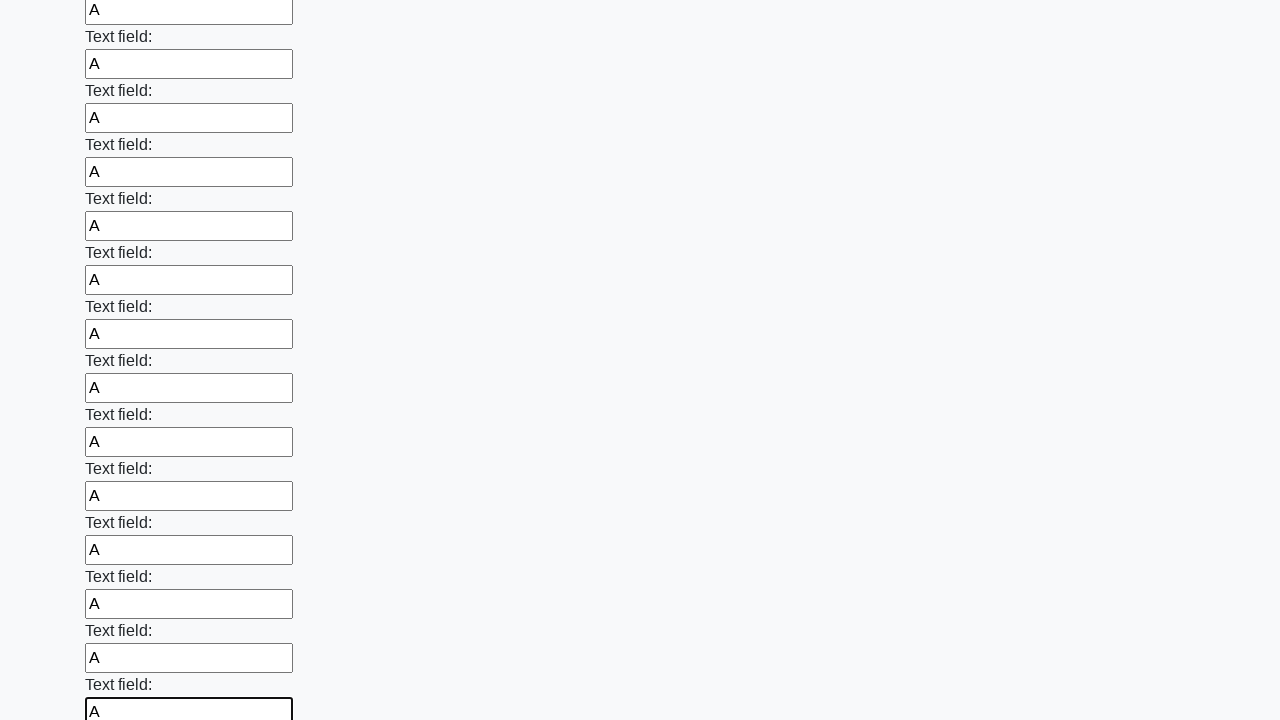

Filled an input field with 'A' on input >> nth=59
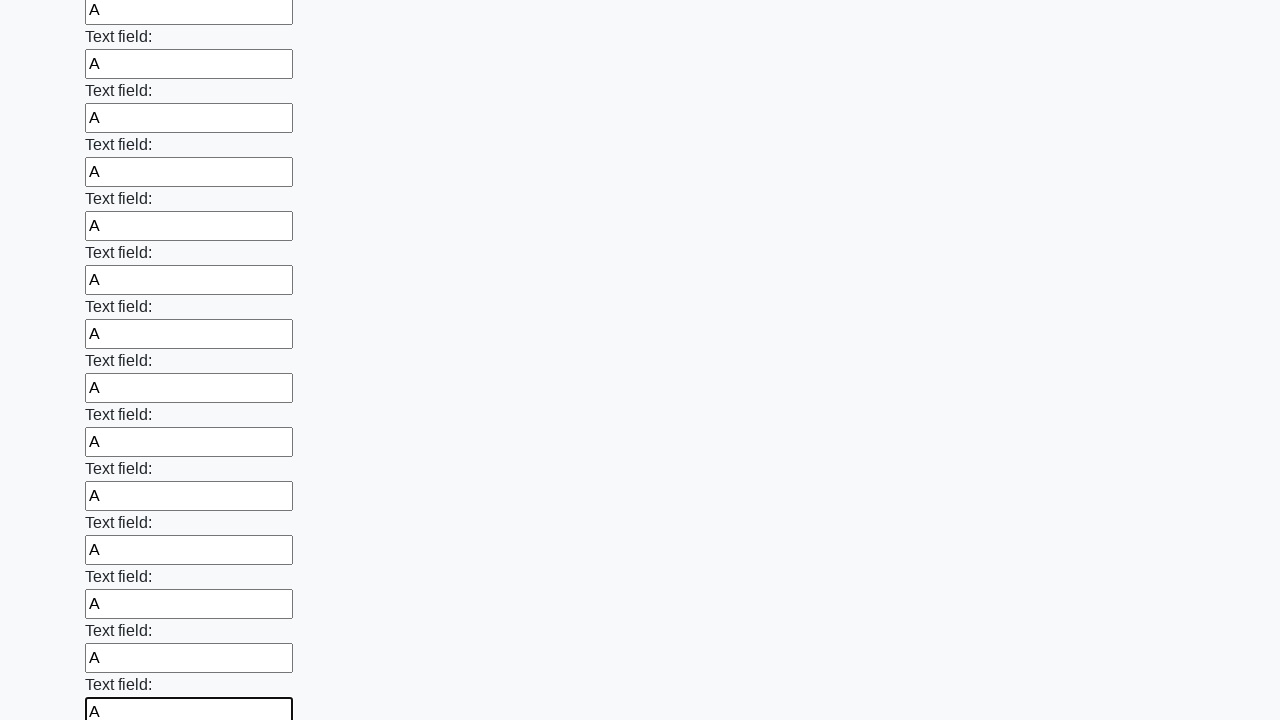

Filled an input field with 'A' on input >> nth=60
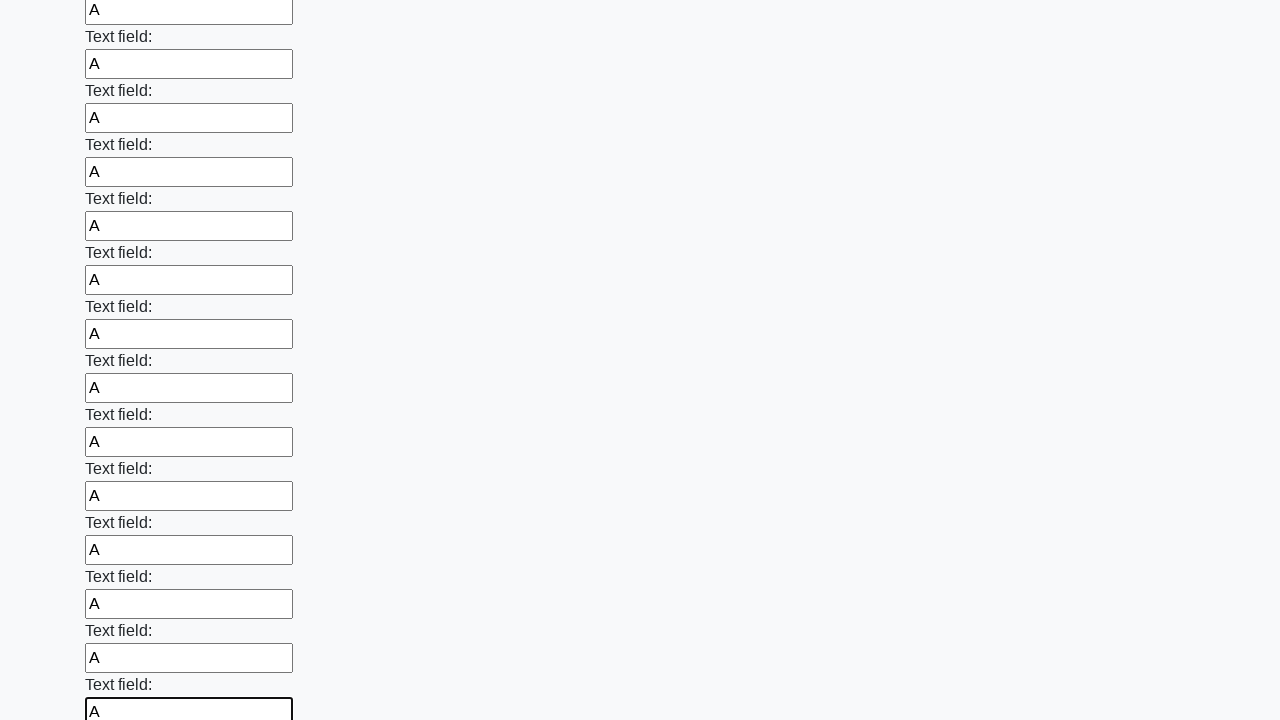

Filled an input field with 'A' on input >> nth=61
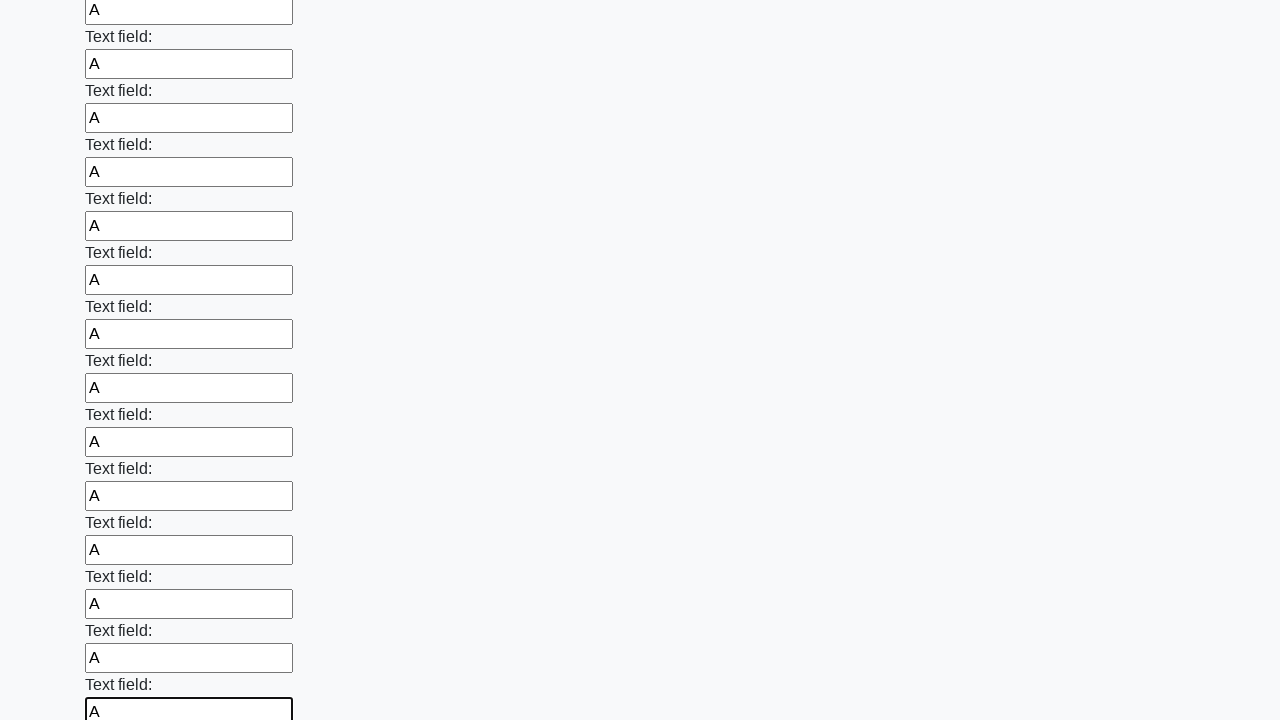

Filled an input field with 'A' on input >> nth=62
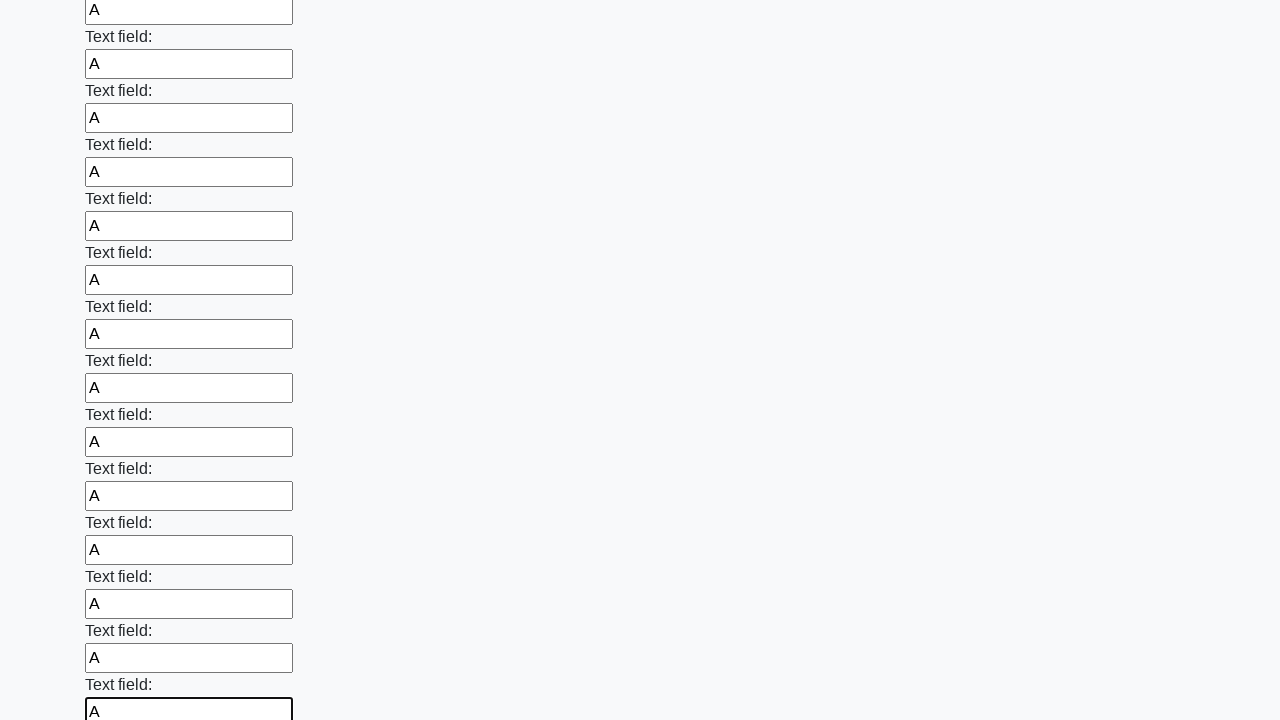

Filled an input field with 'A' on input >> nth=63
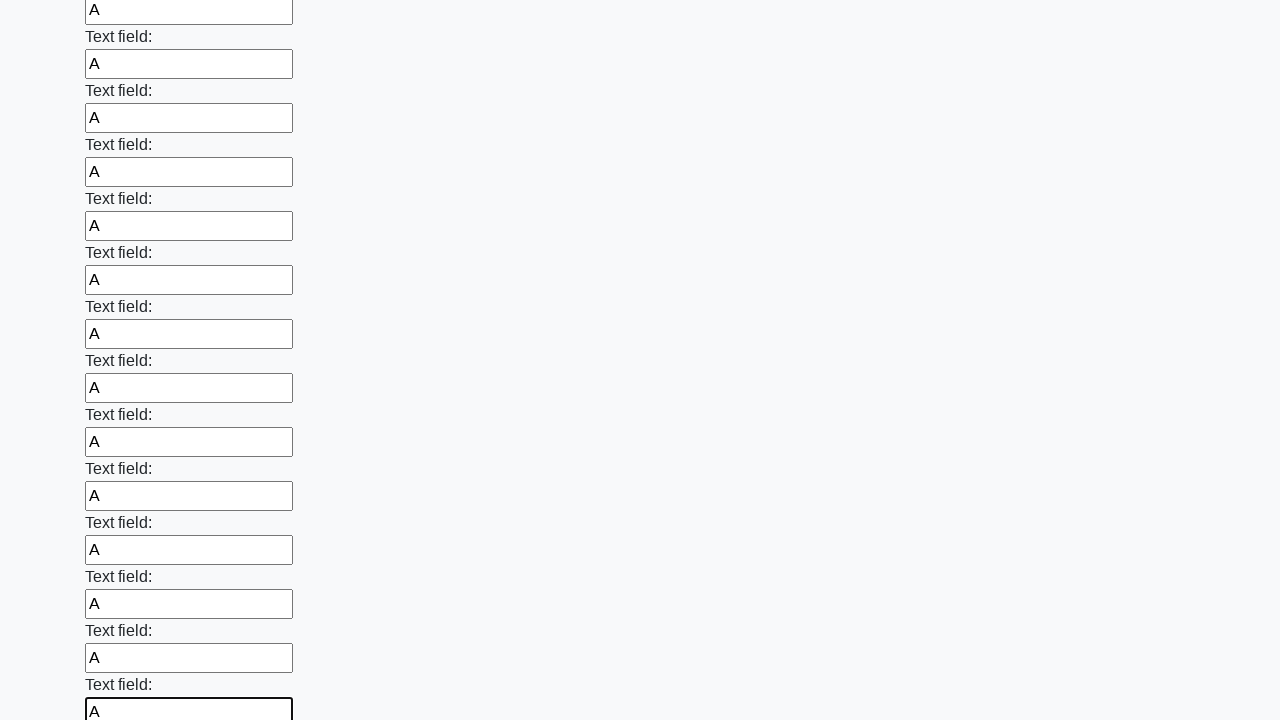

Filled an input field with 'A' on input >> nth=64
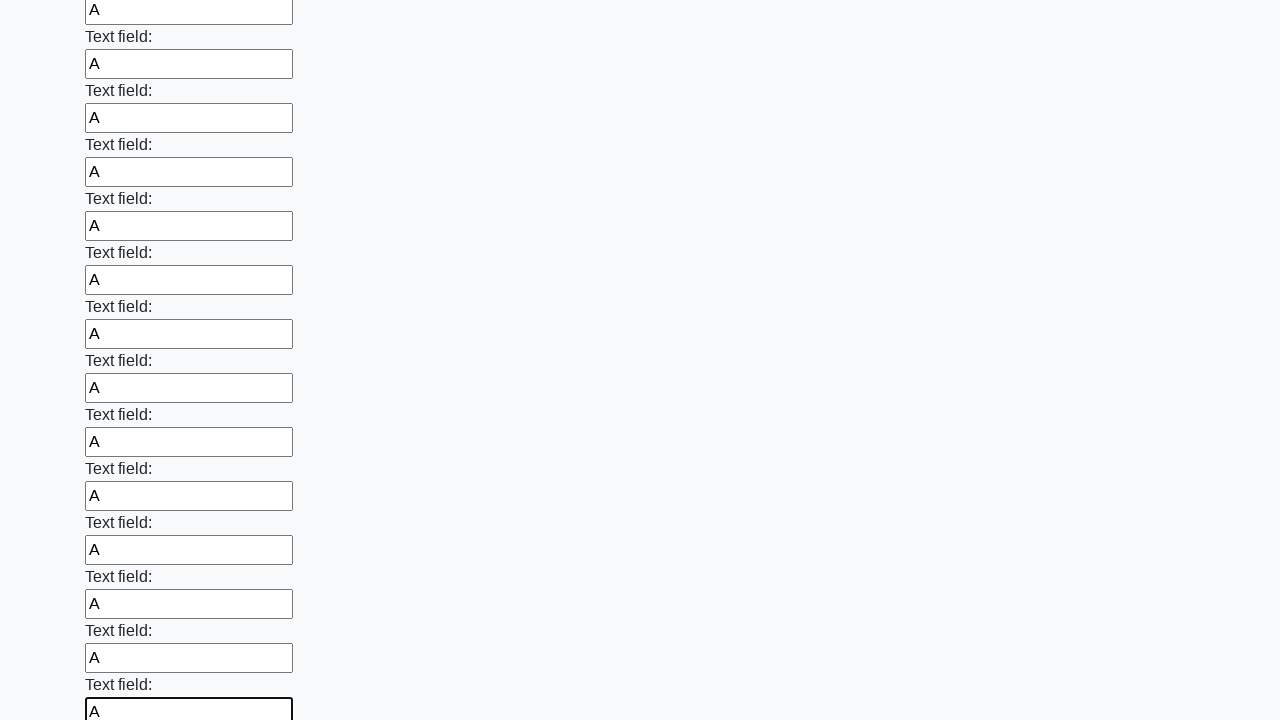

Filled an input field with 'A' on input >> nth=65
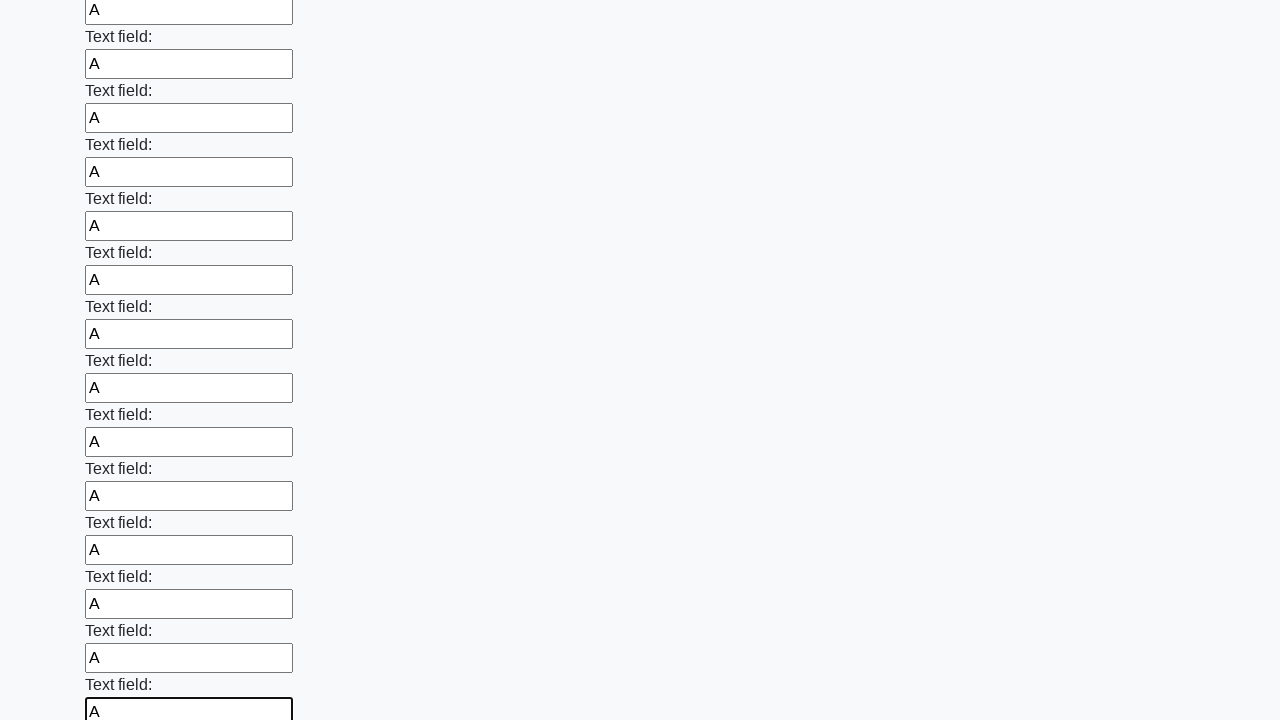

Filled an input field with 'A' on input >> nth=66
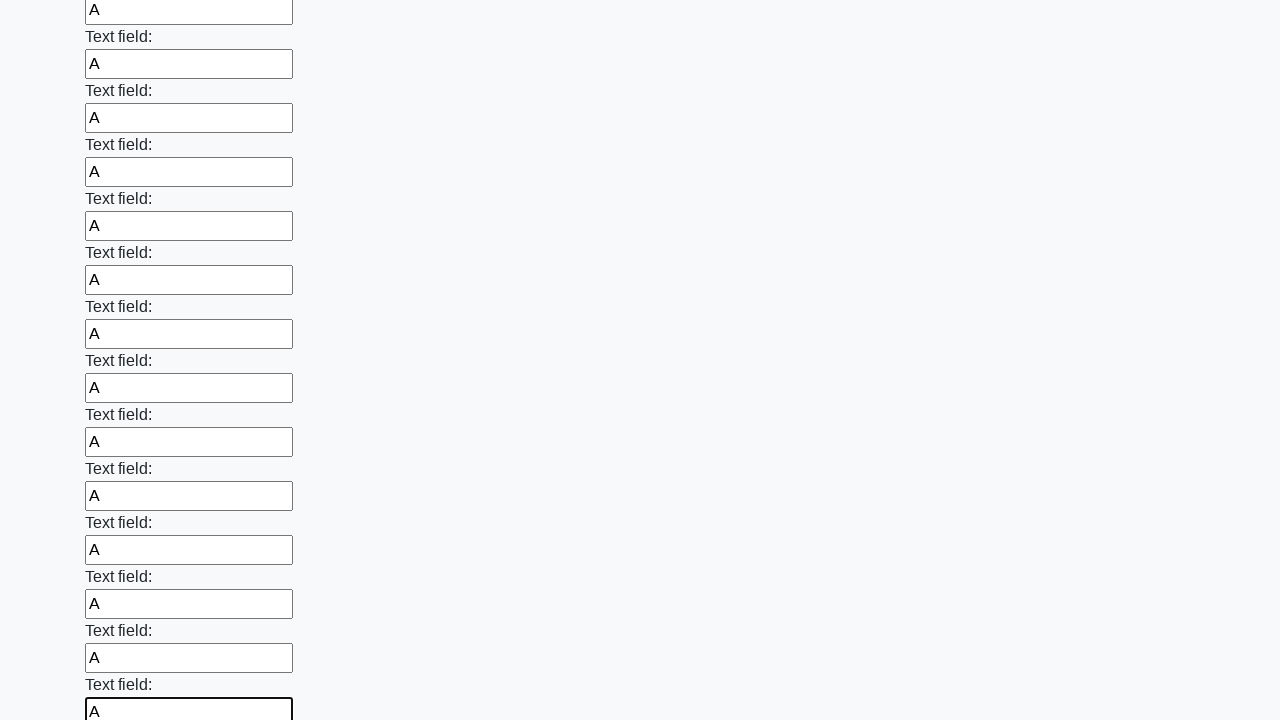

Filled an input field with 'A' on input >> nth=67
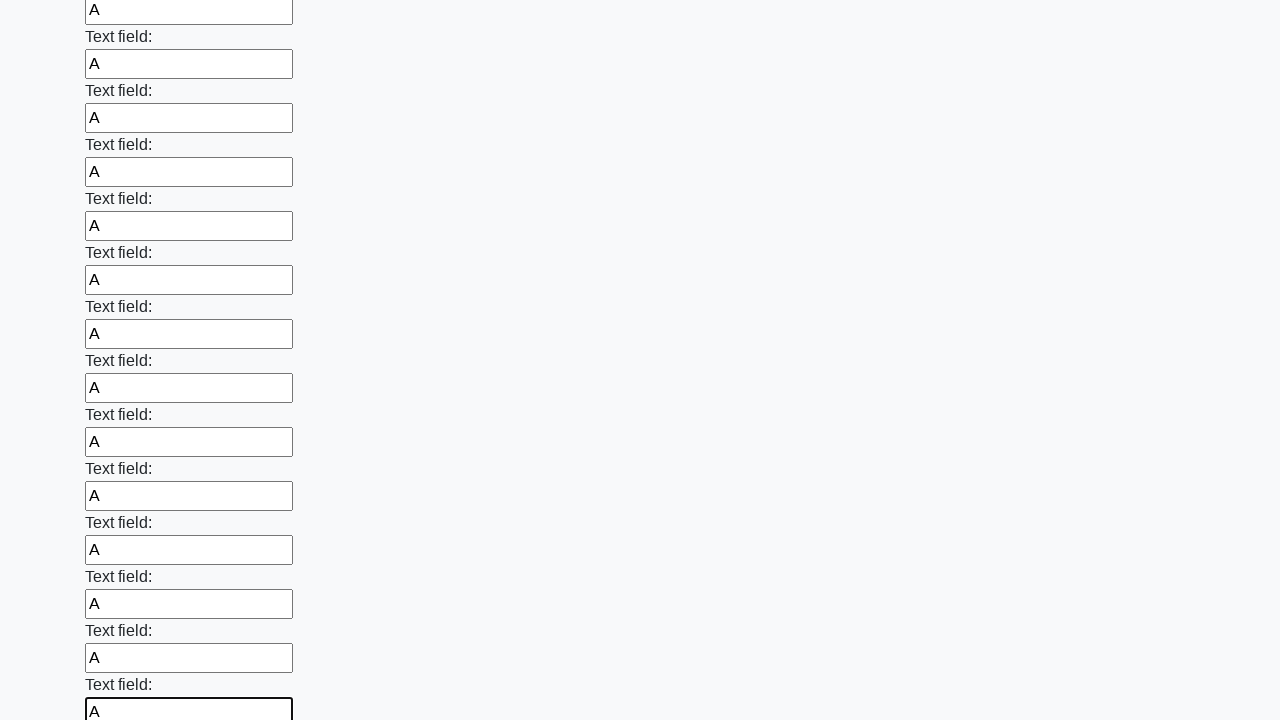

Filled an input field with 'A' on input >> nth=68
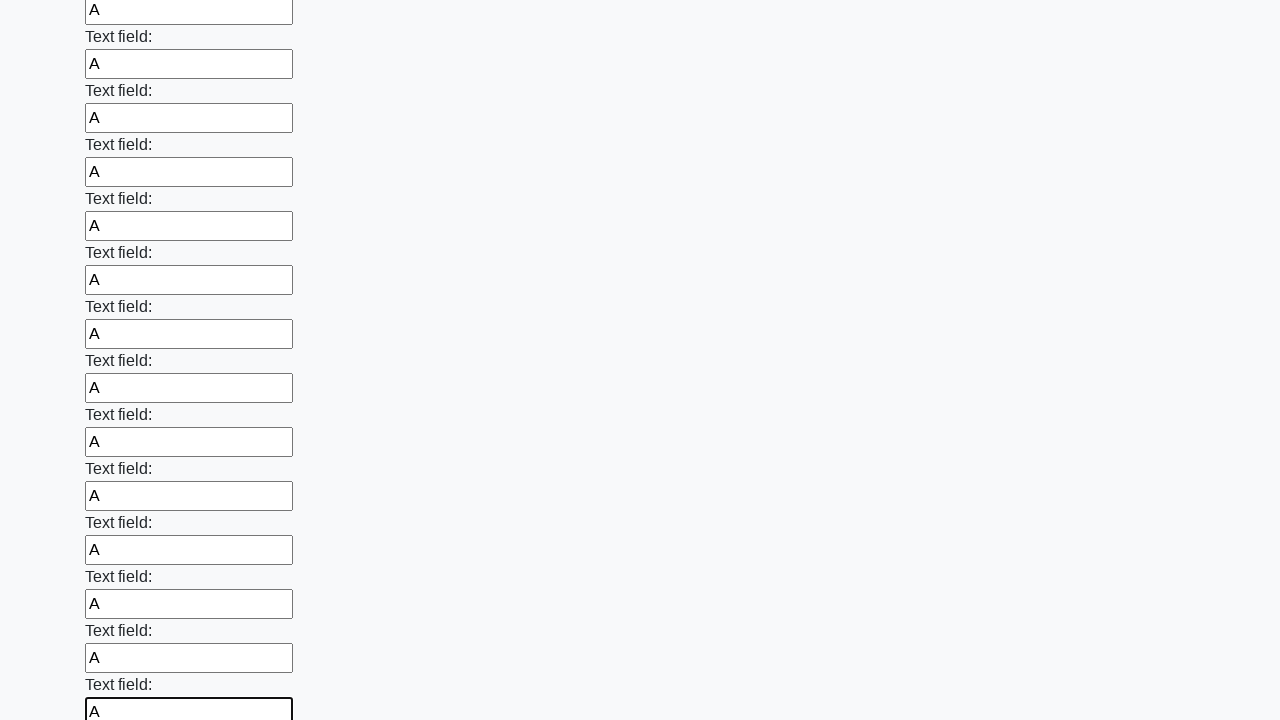

Filled an input field with 'A' on input >> nth=69
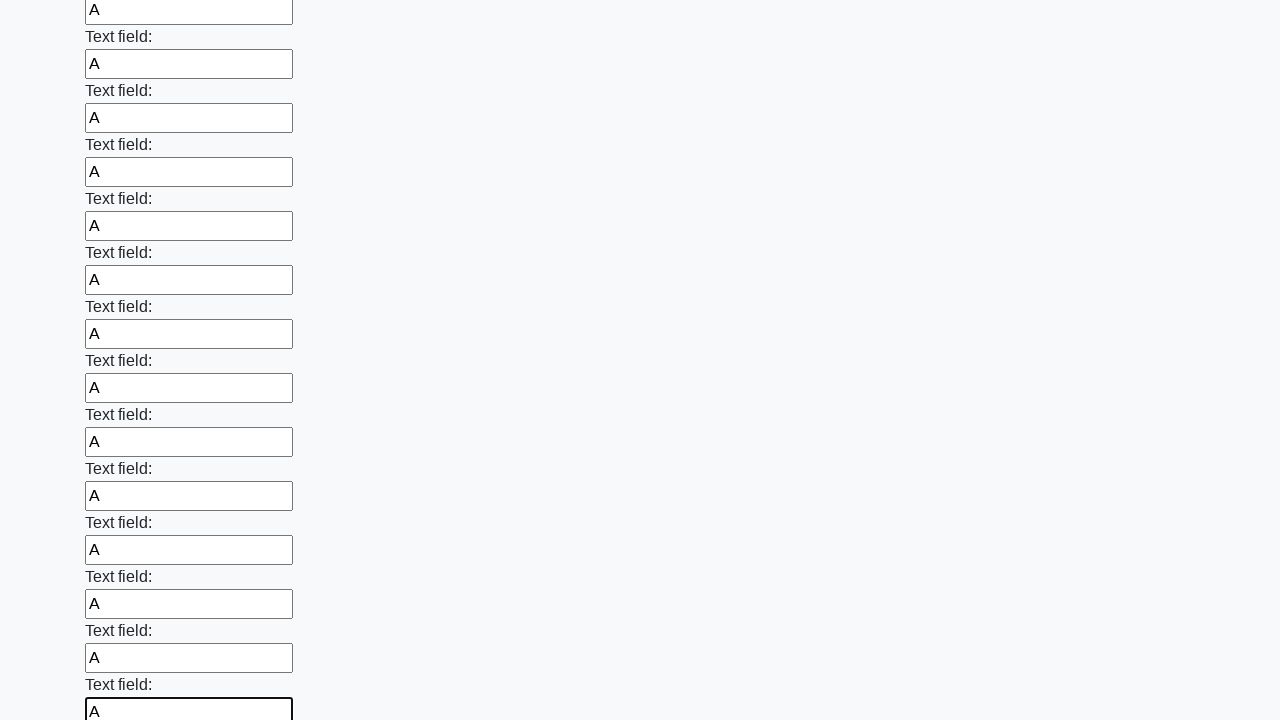

Filled an input field with 'A' on input >> nth=70
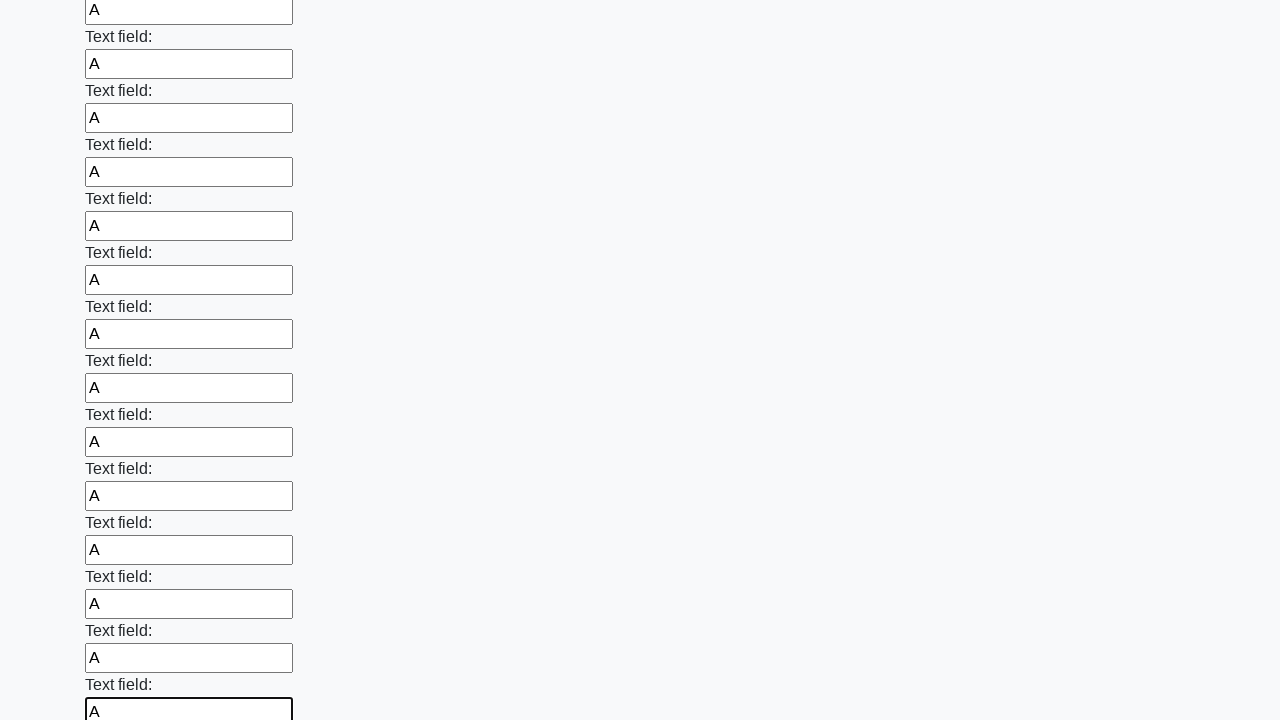

Filled an input field with 'A' on input >> nth=71
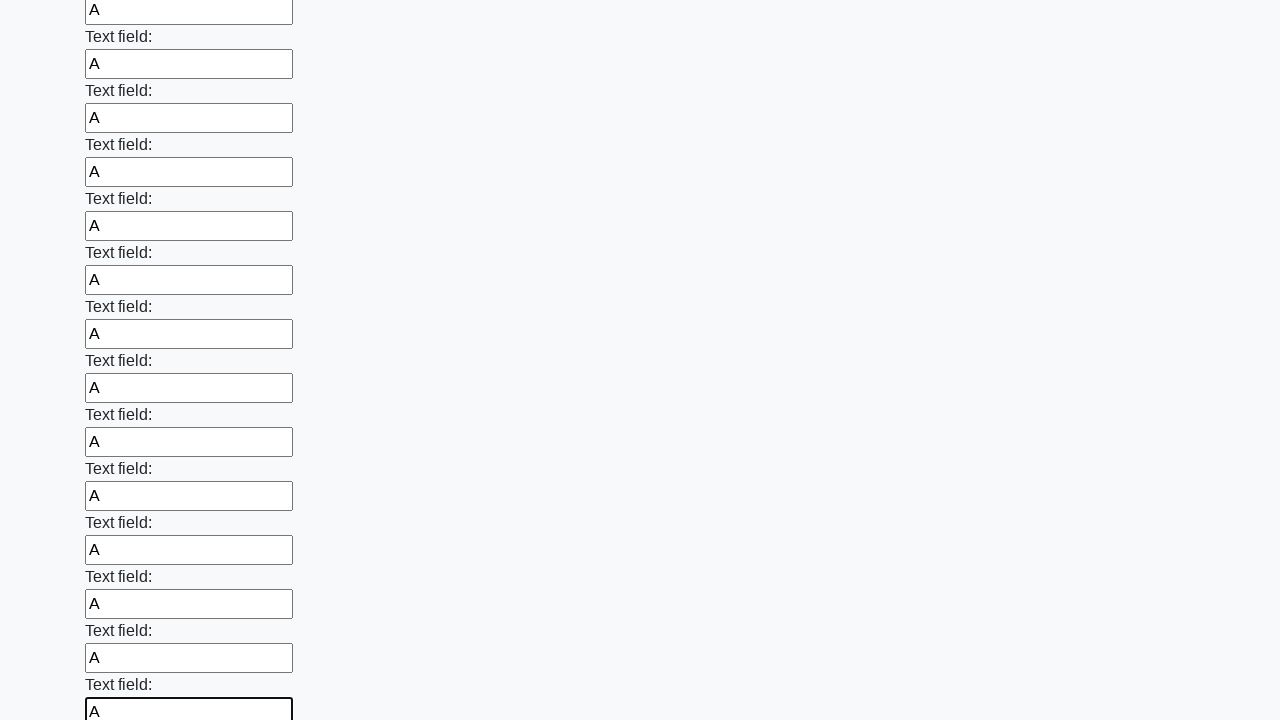

Filled an input field with 'A' on input >> nth=72
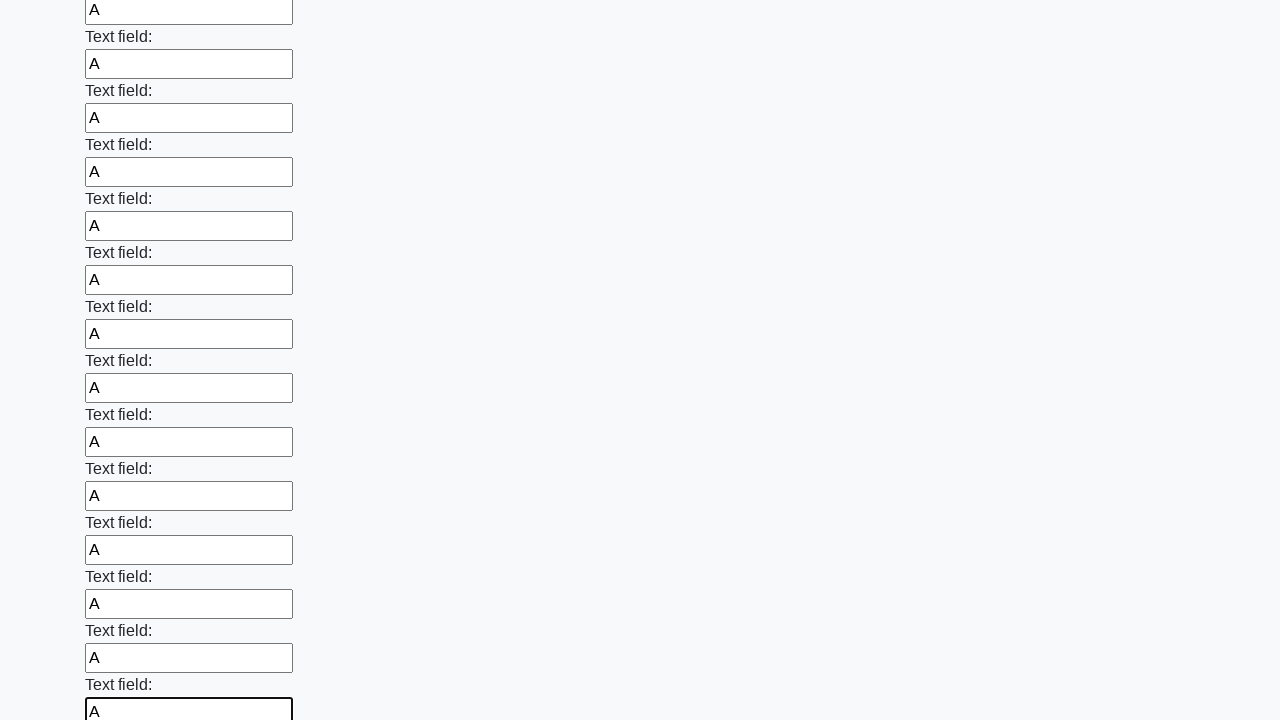

Filled an input field with 'A' on input >> nth=73
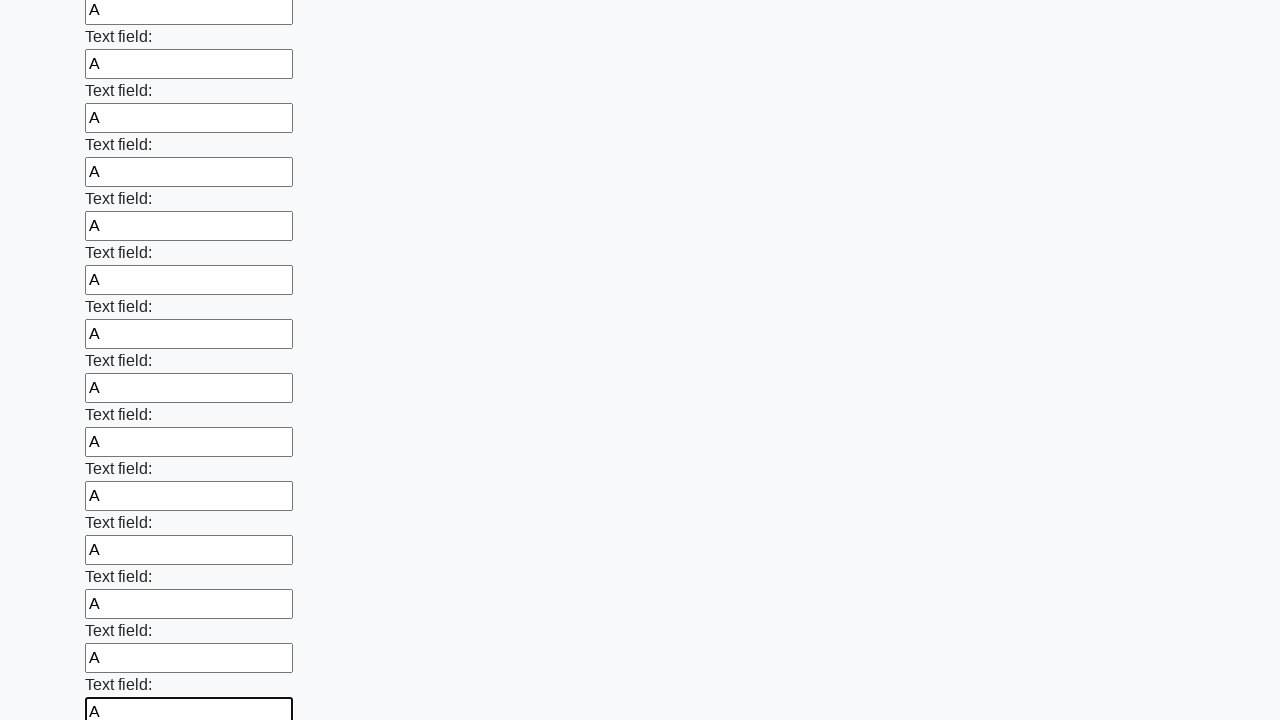

Filled an input field with 'A' on input >> nth=74
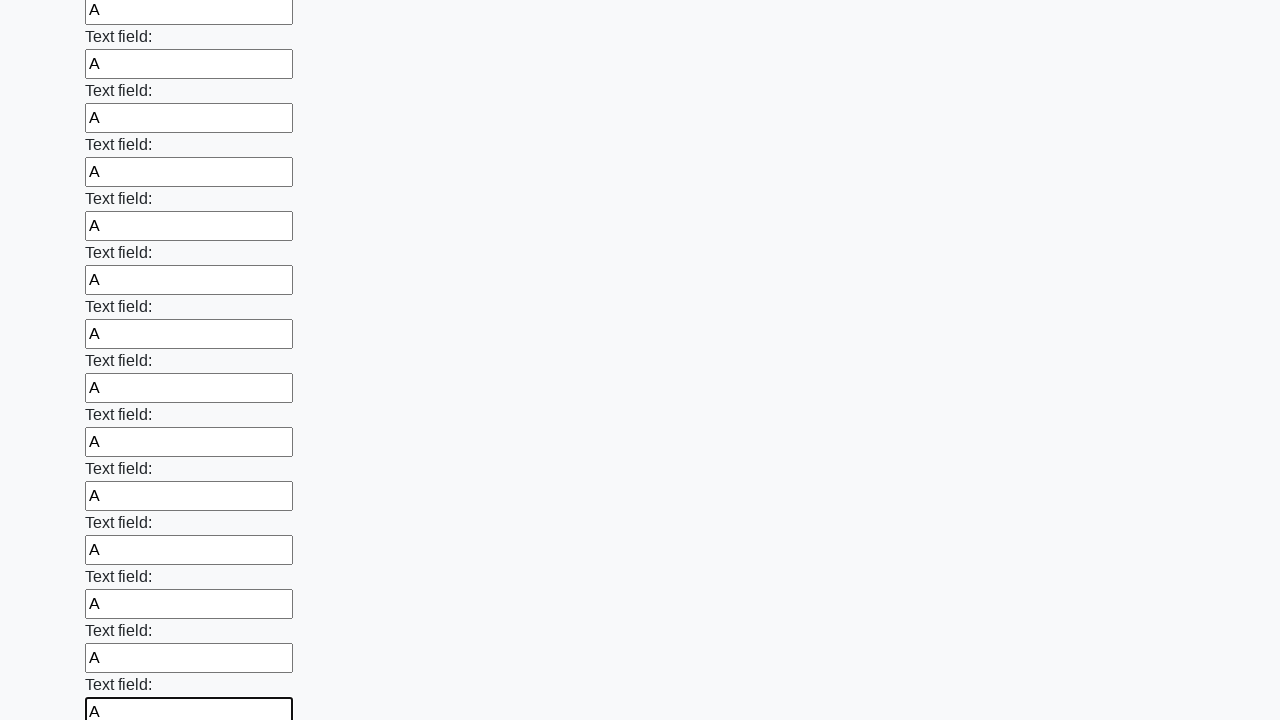

Filled an input field with 'A' on input >> nth=75
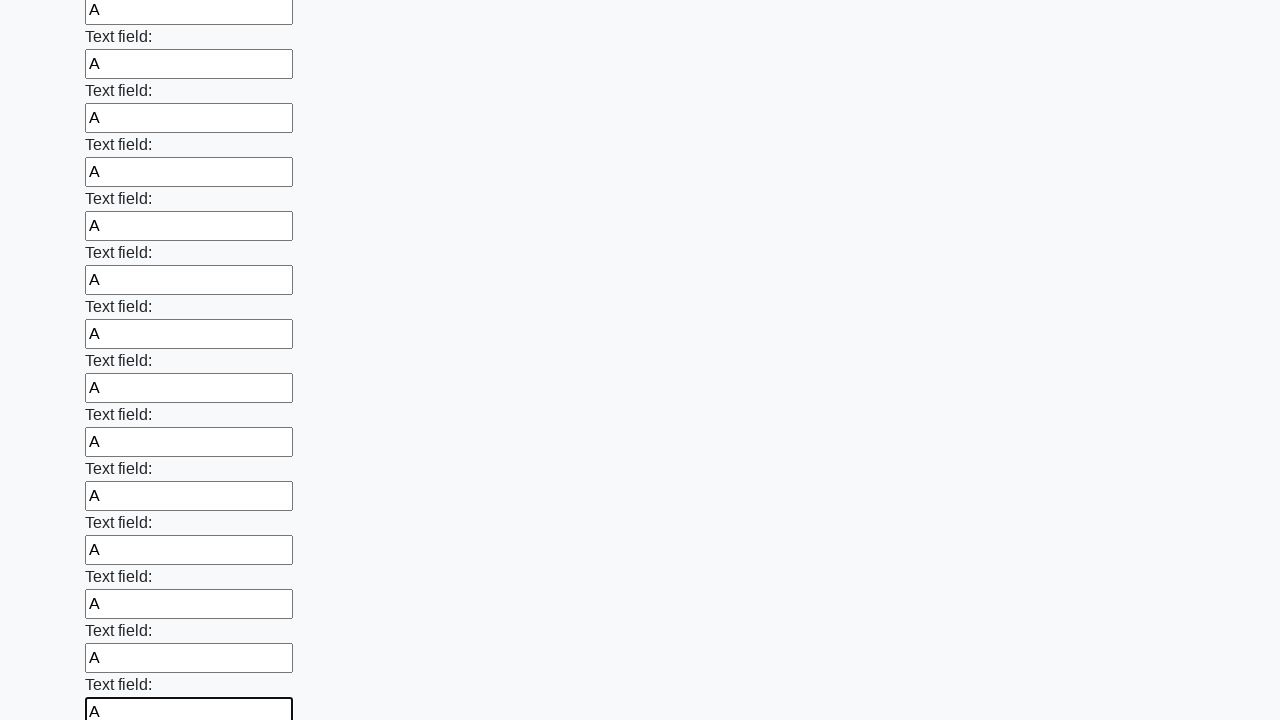

Filled an input field with 'A' on input >> nth=76
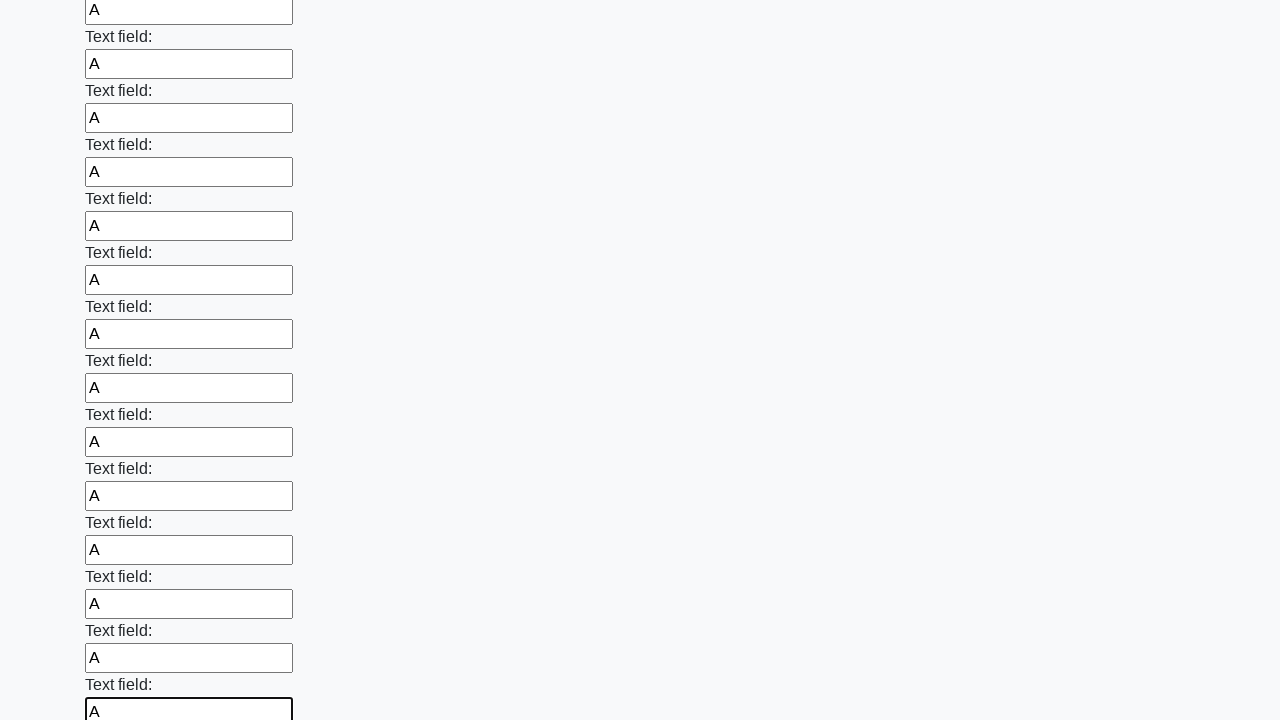

Filled an input field with 'A' on input >> nth=77
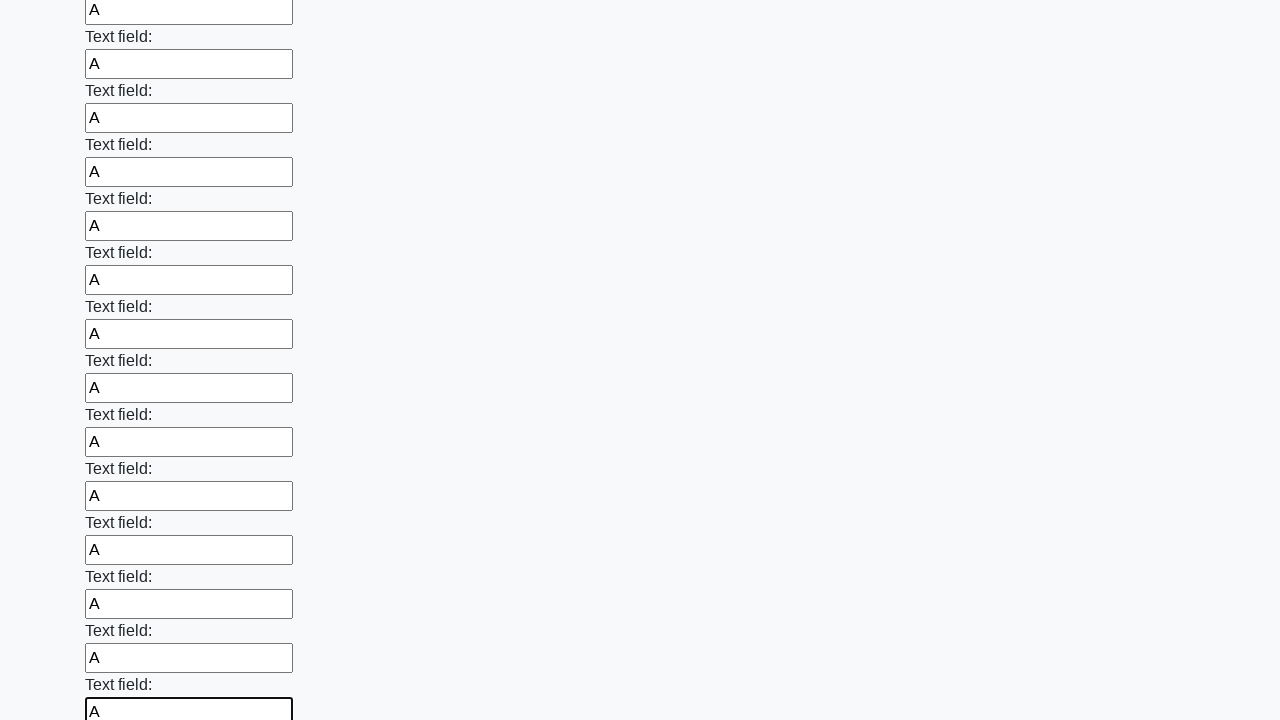

Filled an input field with 'A' on input >> nth=78
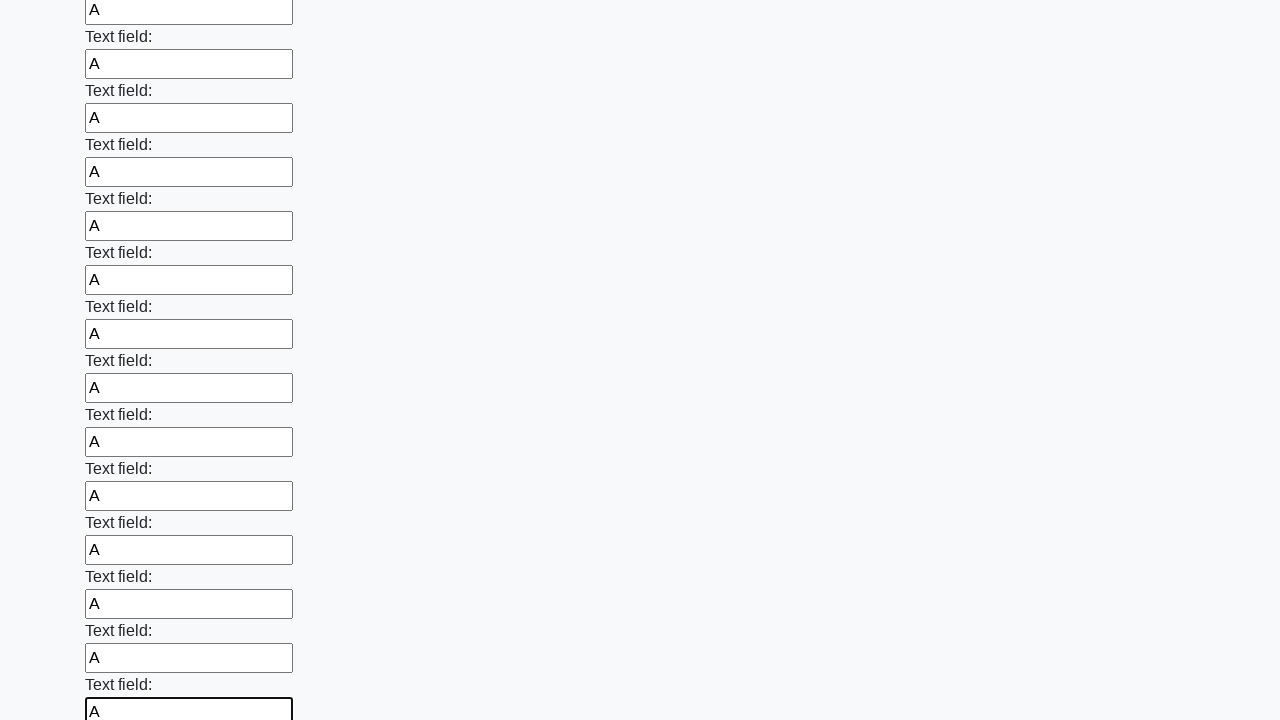

Filled an input field with 'A' on input >> nth=79
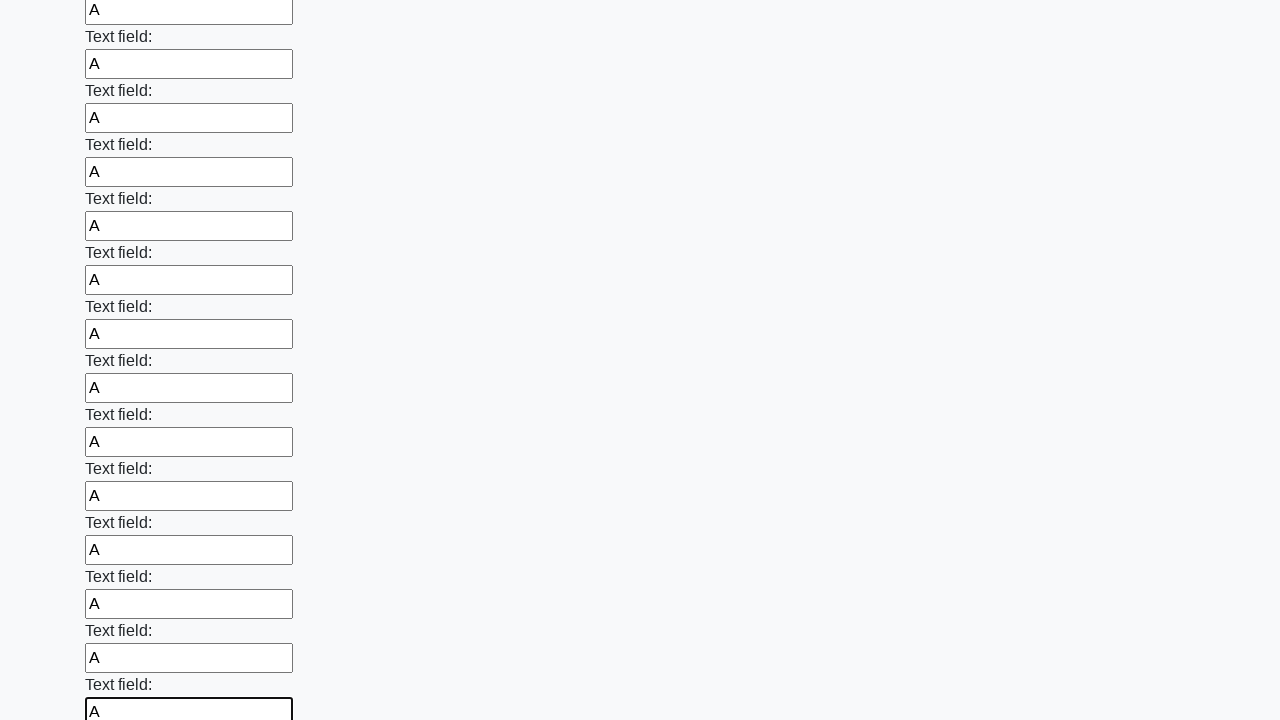

Filled an input field with 'A' on input >> nth=80
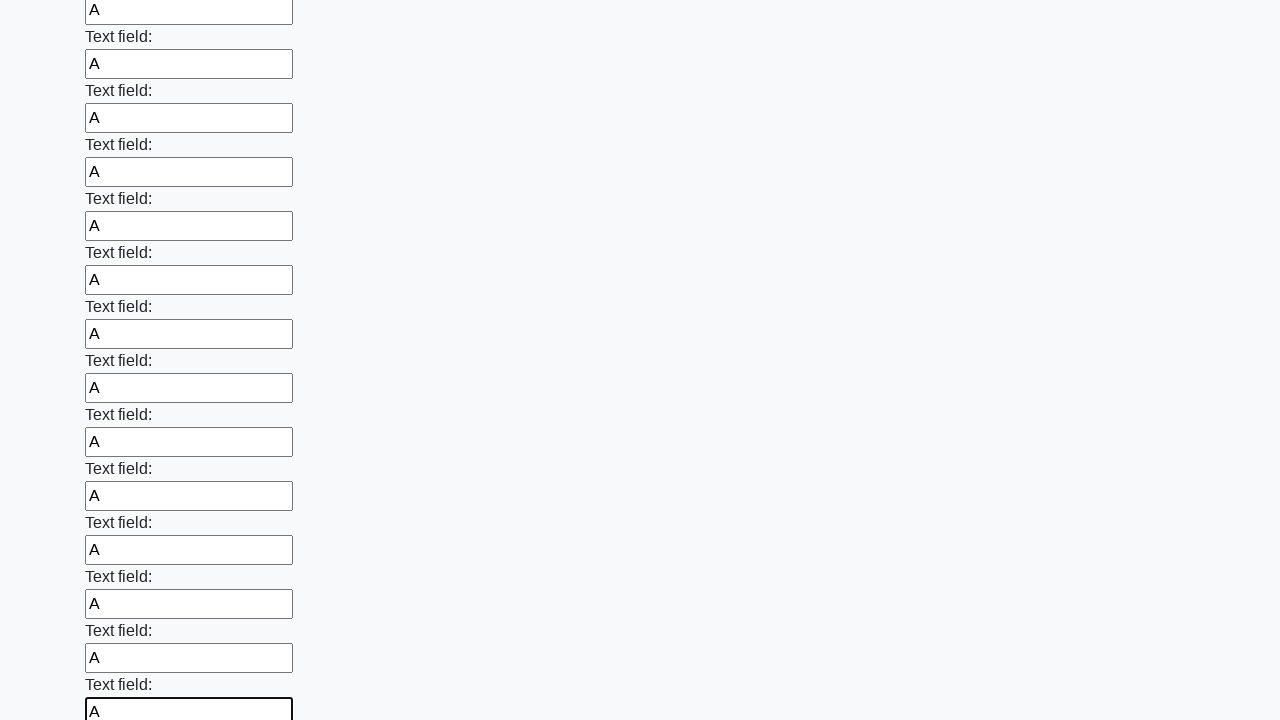

Filled an input field with 'A' on input >> nth=81
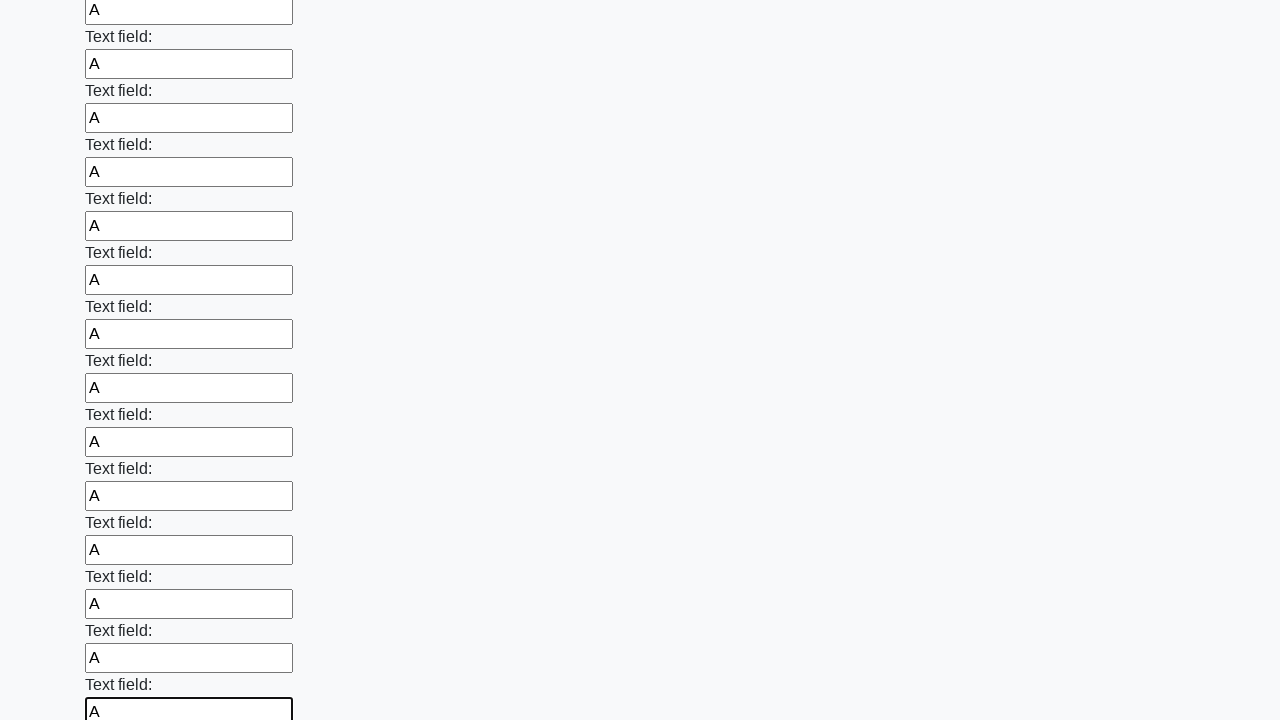

Filled an input field with 'A' on input >> nth=82
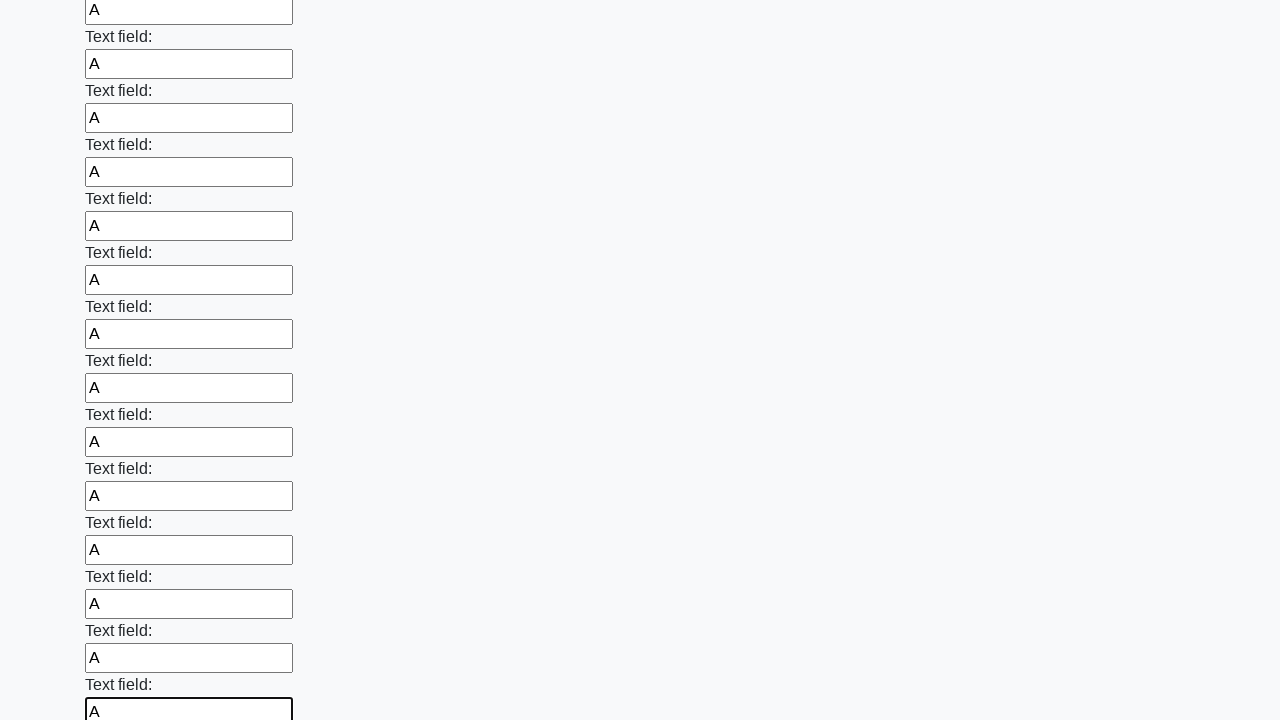

Filled an input field with 'A' on input >> nth=83
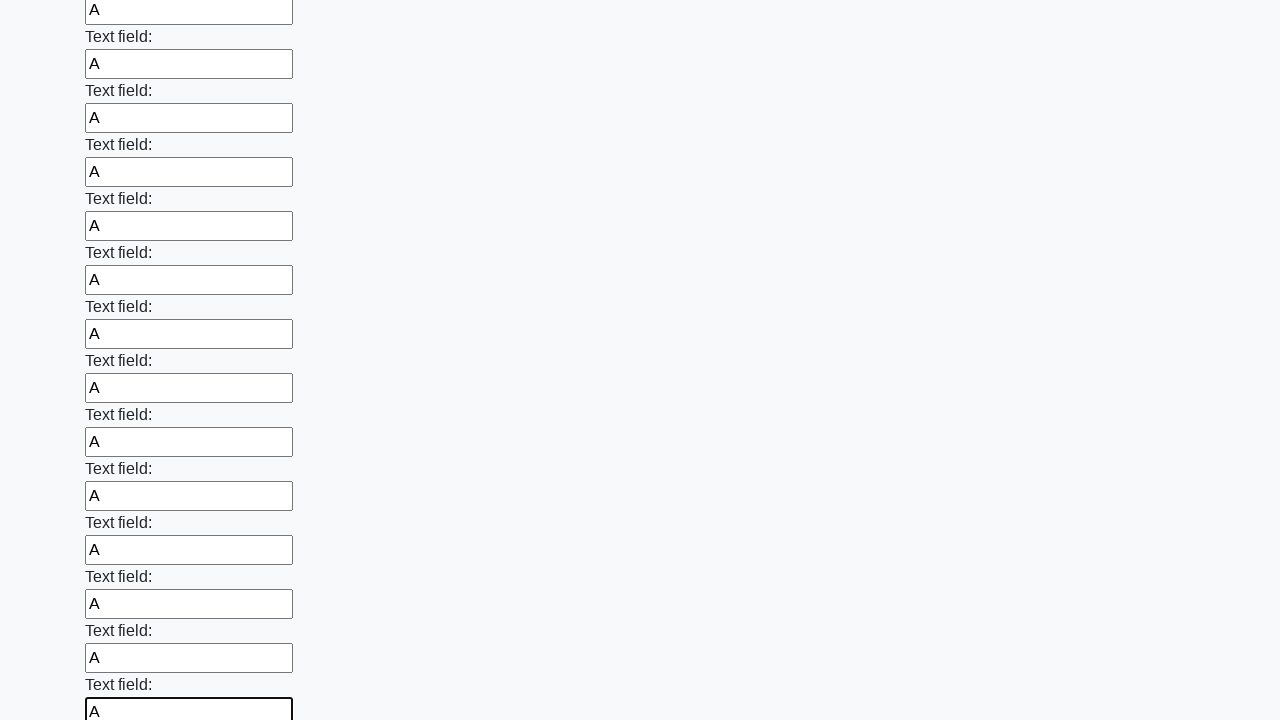

Filled an input field with 'A' on input >> nth=84
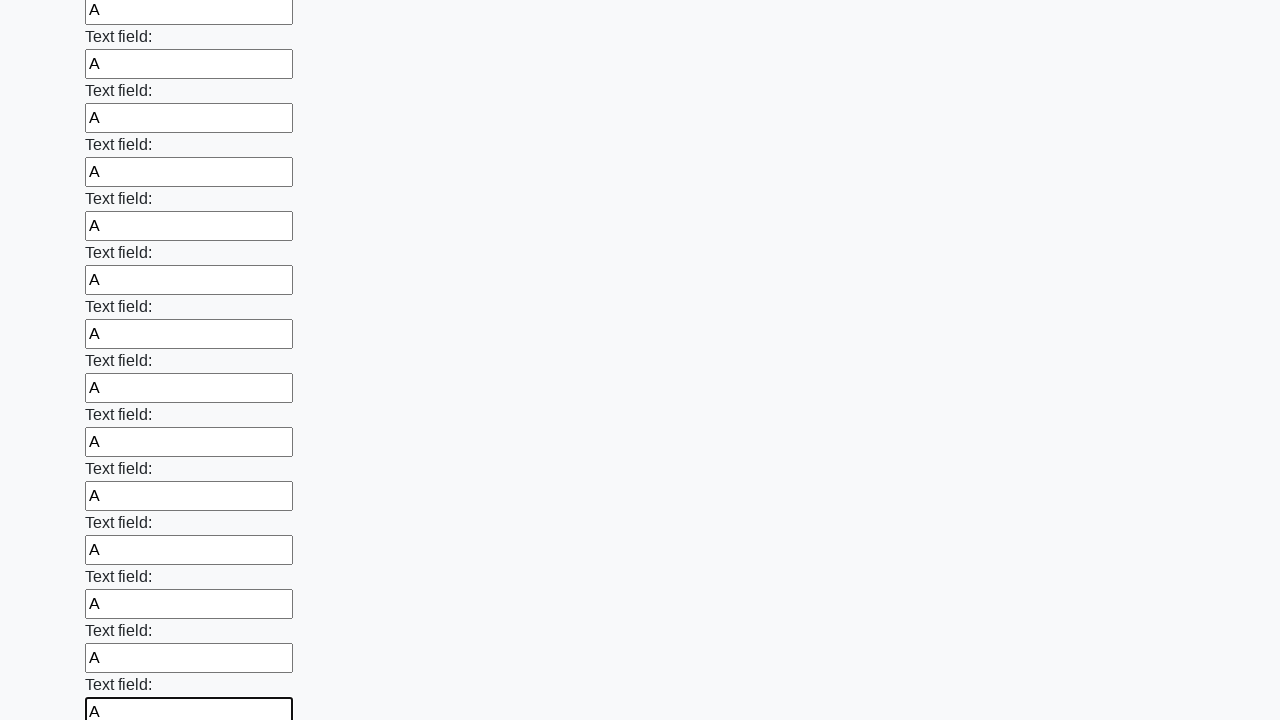

Filled an input field with 'A' on input >> nth=85
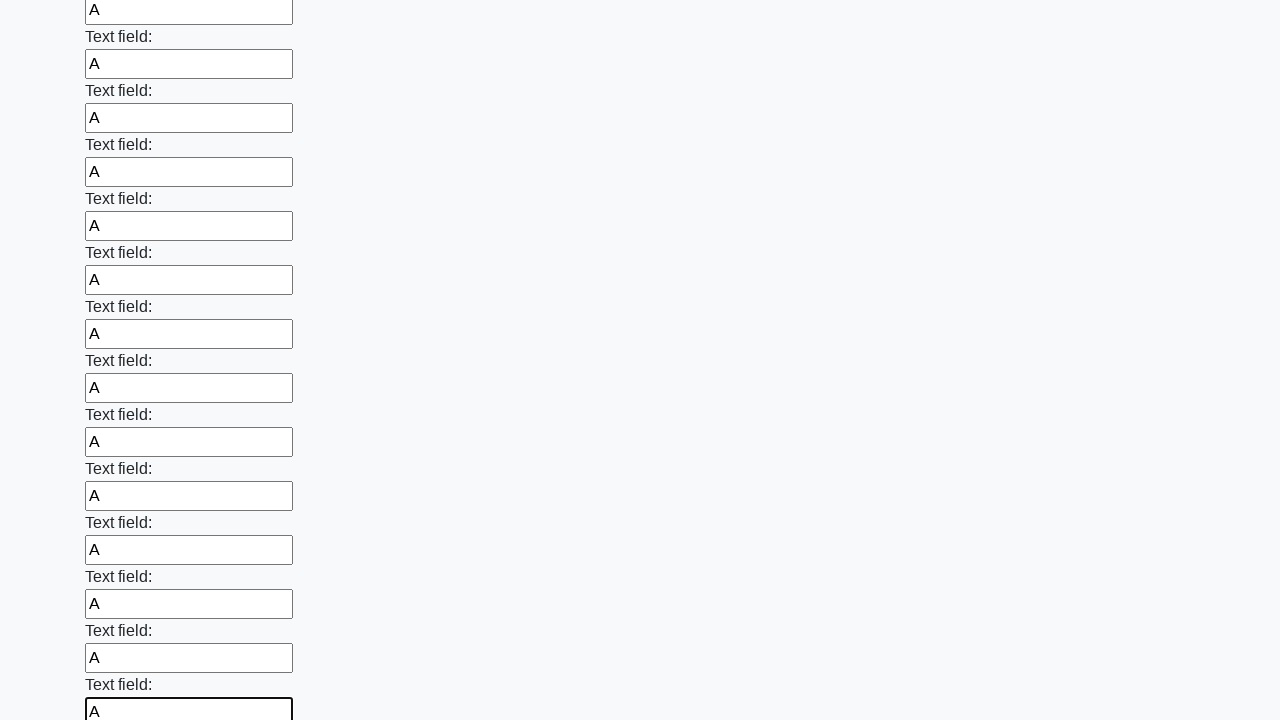

Filled an input field with 'A' on input >> nth=86
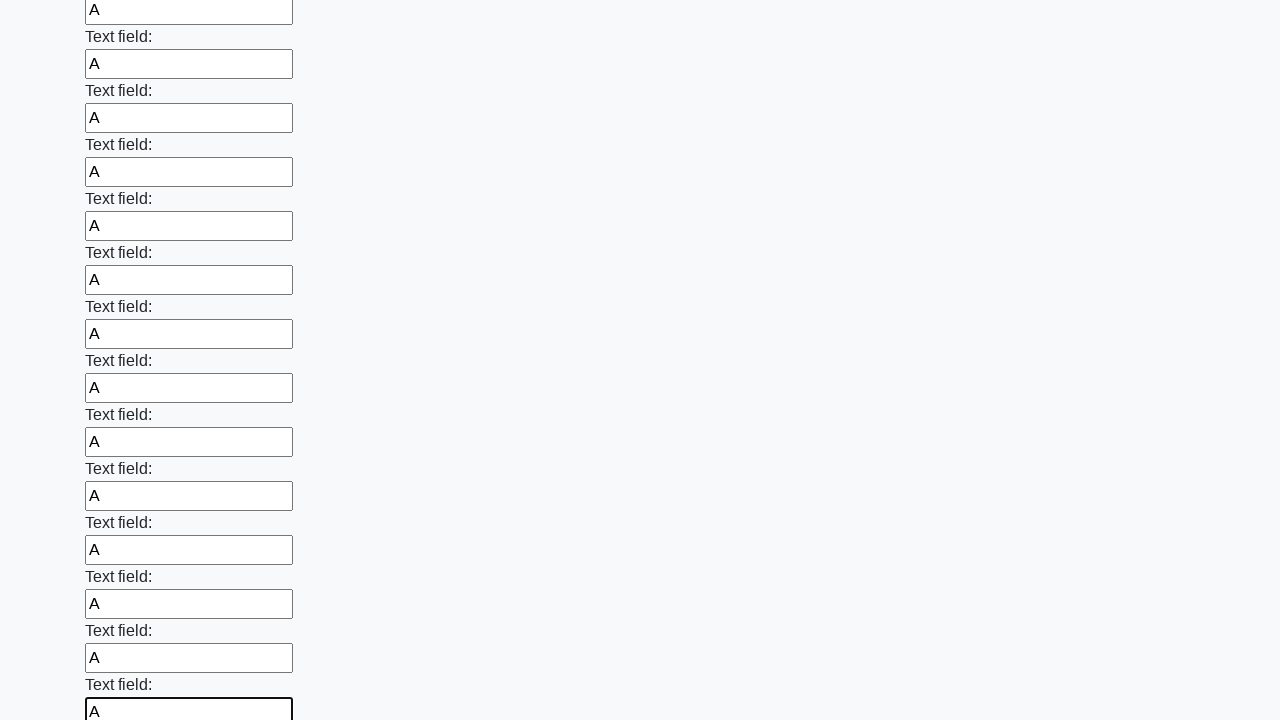

Filled an input field with 'A' on input >> nth=87
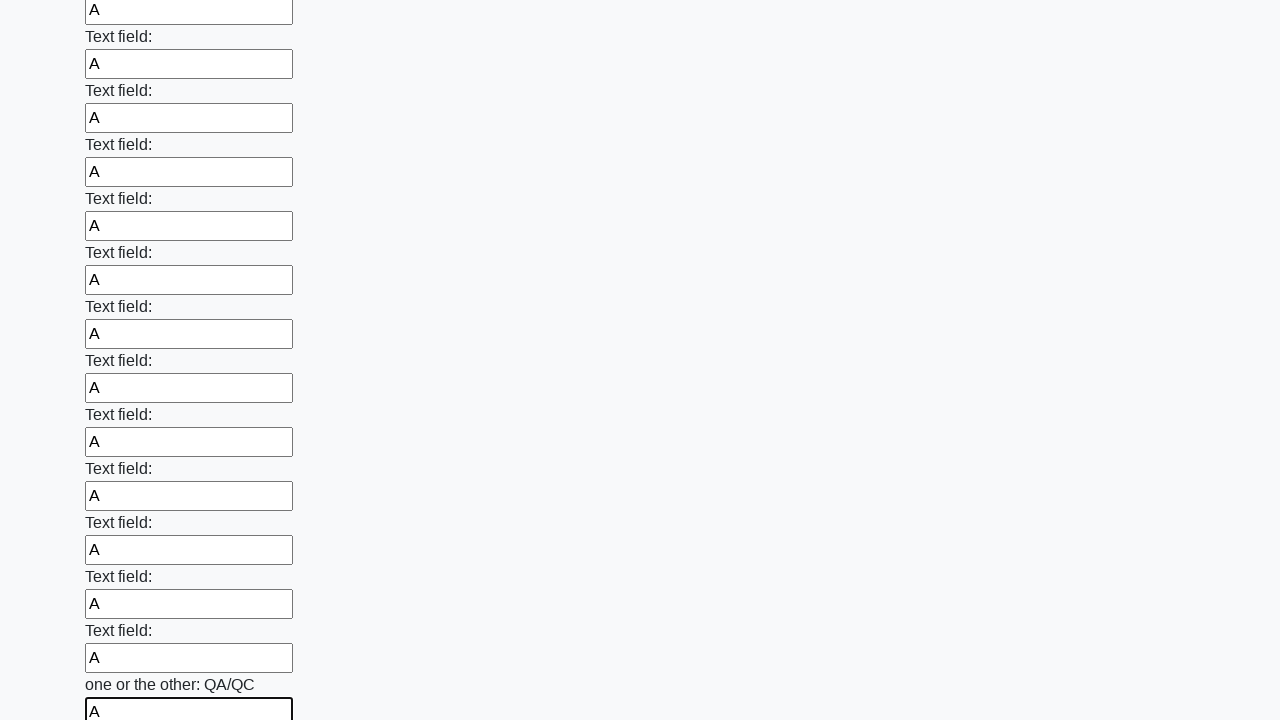

Filled an input field with 'A' on input >> nth=88
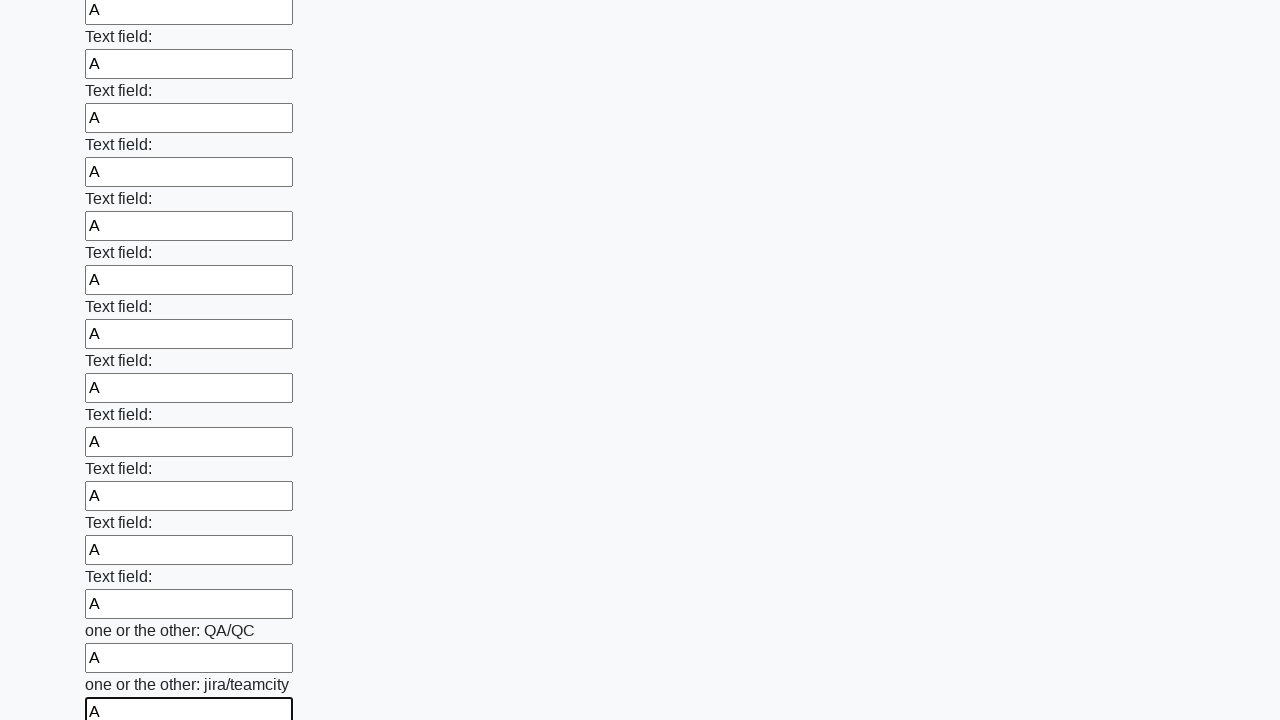

Filled an input field with 'A' on input >> nth=89
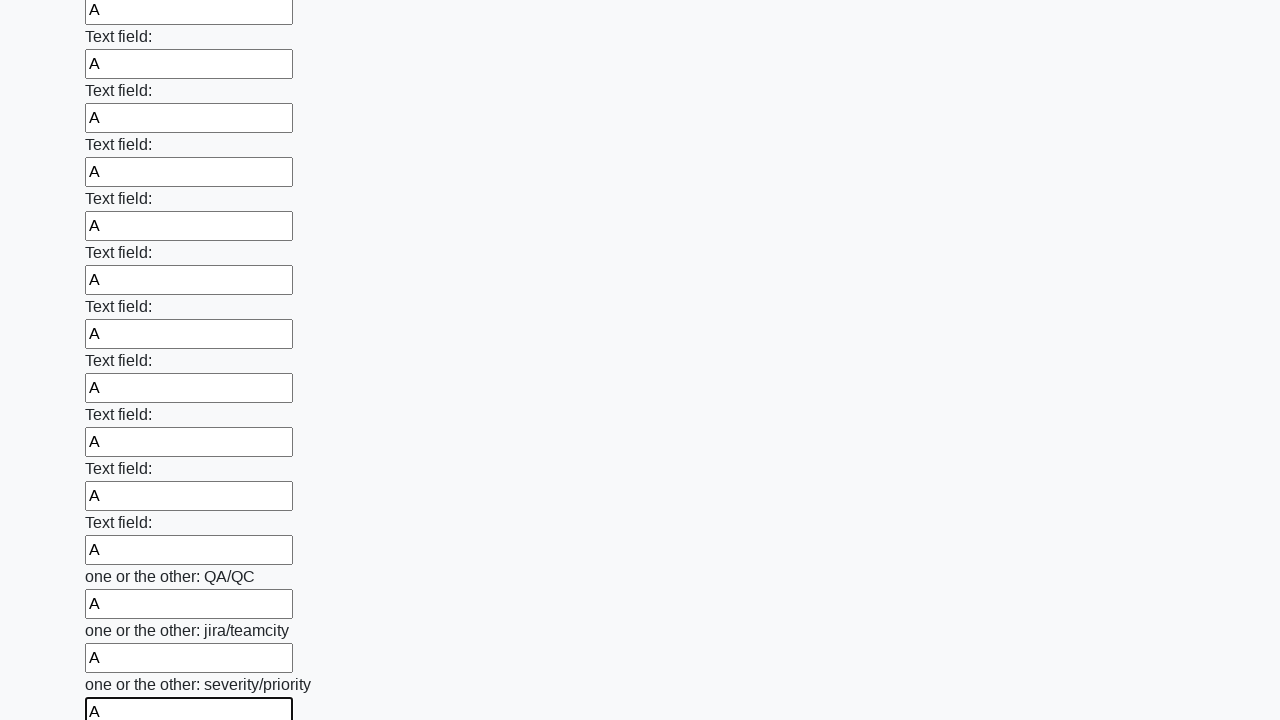

Filled an input field with 'A' on input >> nth=90
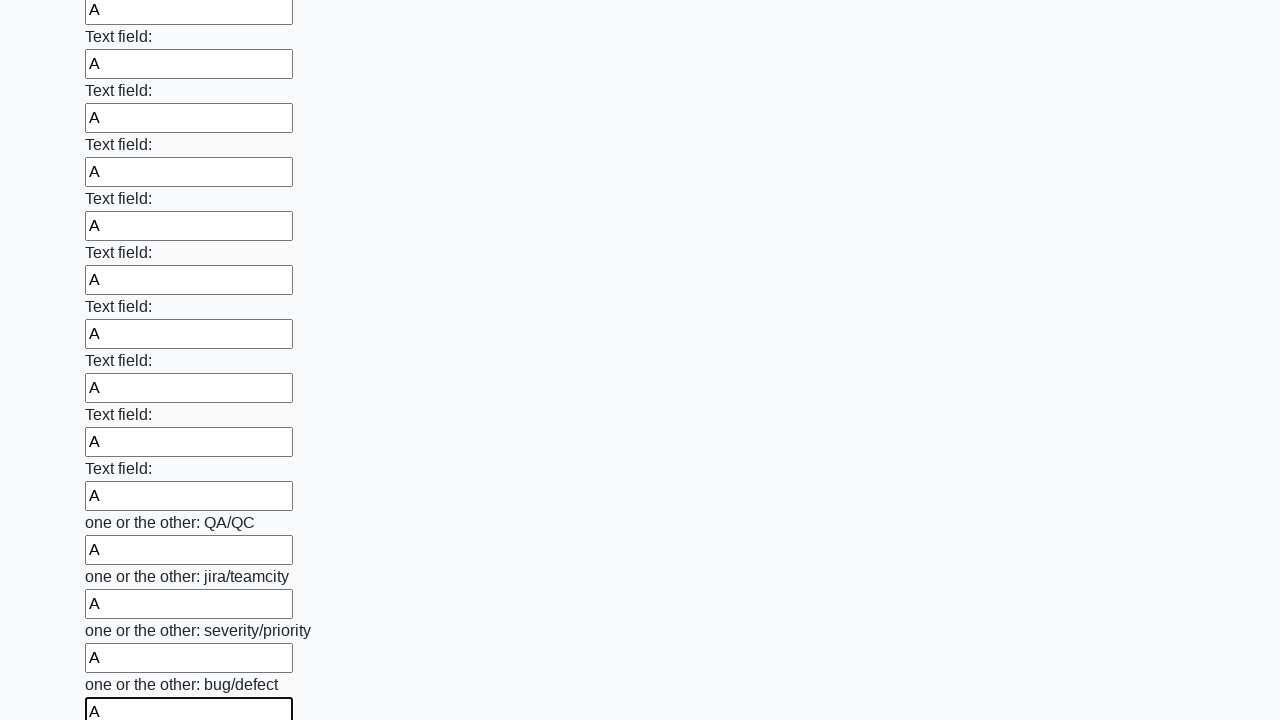

Filled an input field with 'A' on input >> nth=91
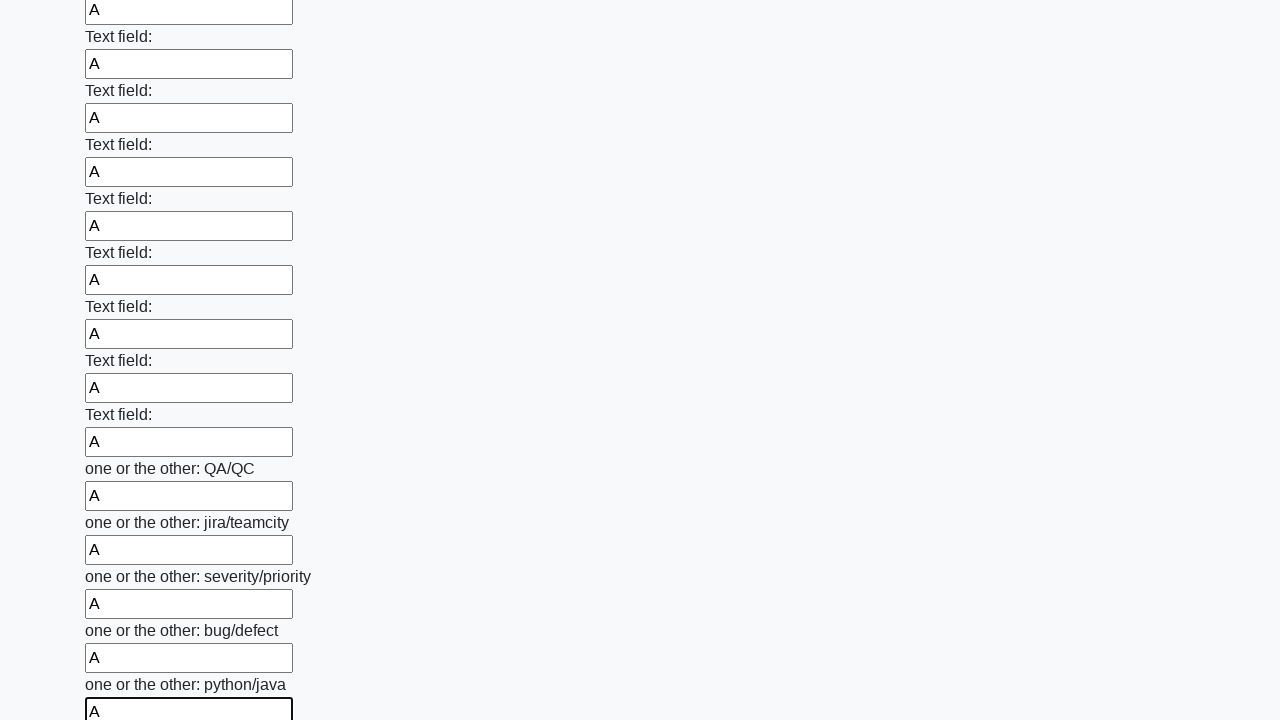

Filled an input field with 'A' on input >> nth=92
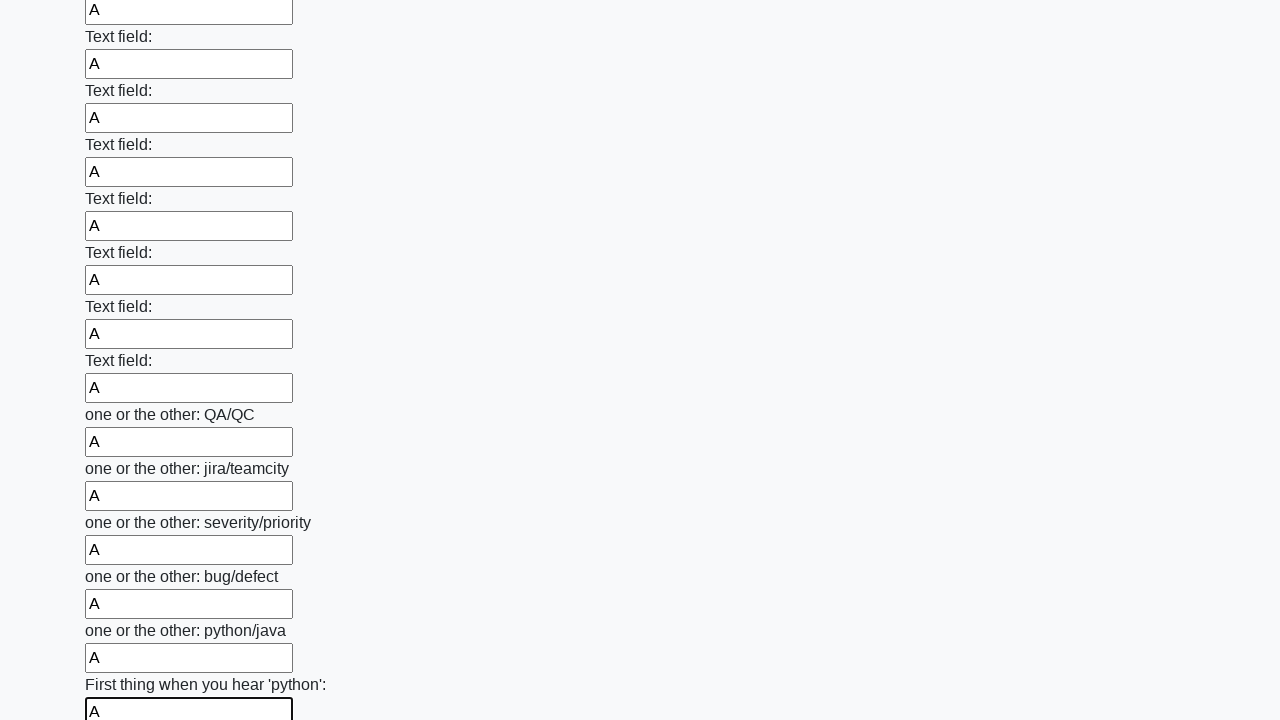

Filled an input field with 'A' on input >> nth=93
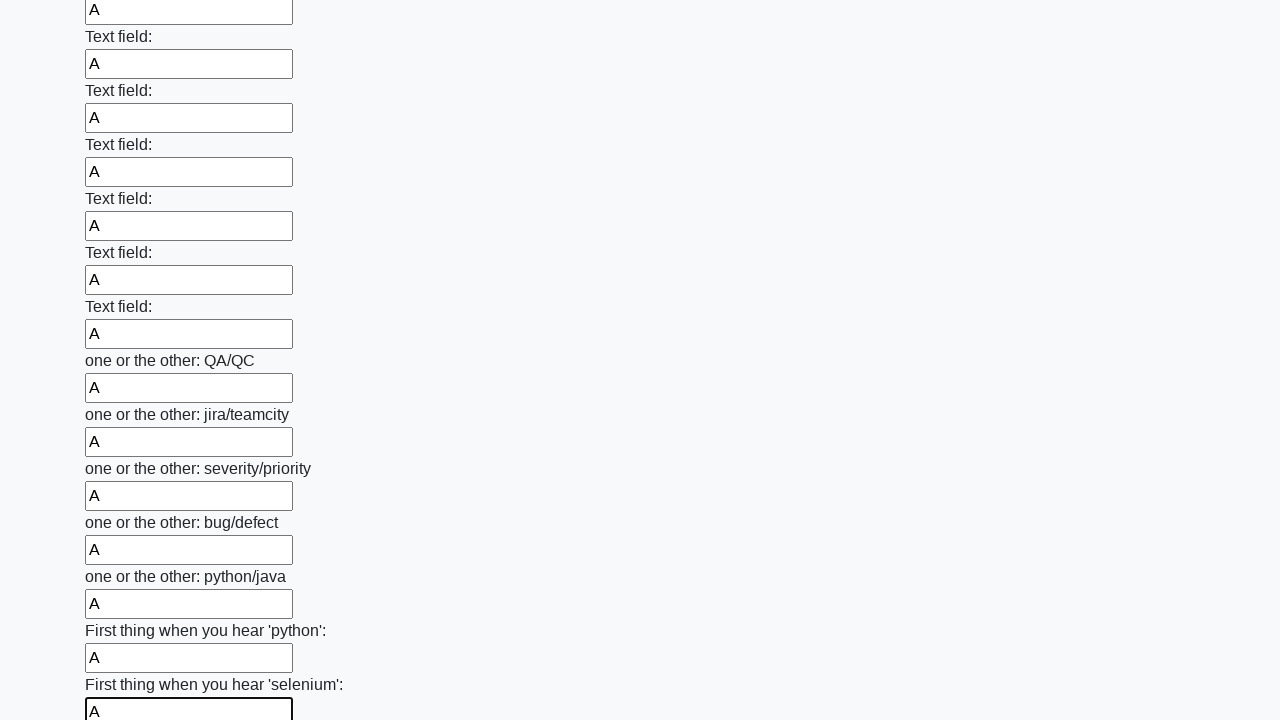

Filled an input field with 'A' on input >> nth=94
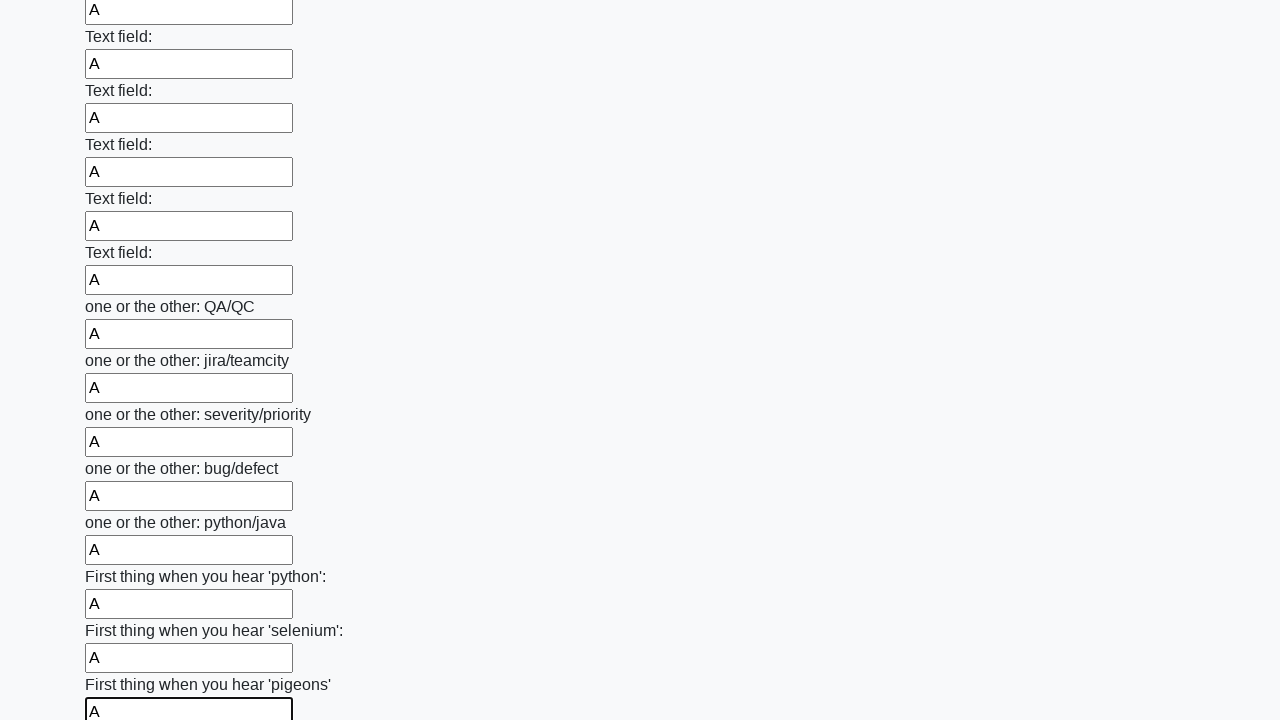

Filled an input field with 'A' on input >> nth=95
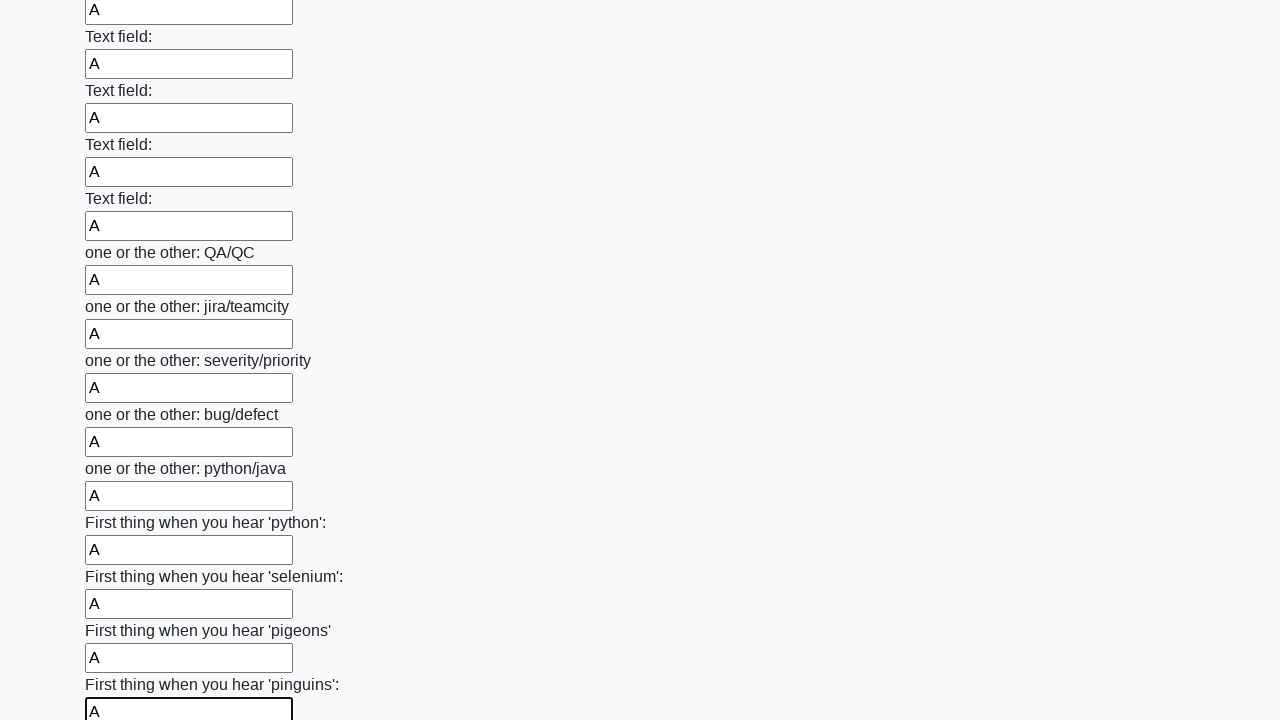

Filled an input field with 'A' on input >> nth=96
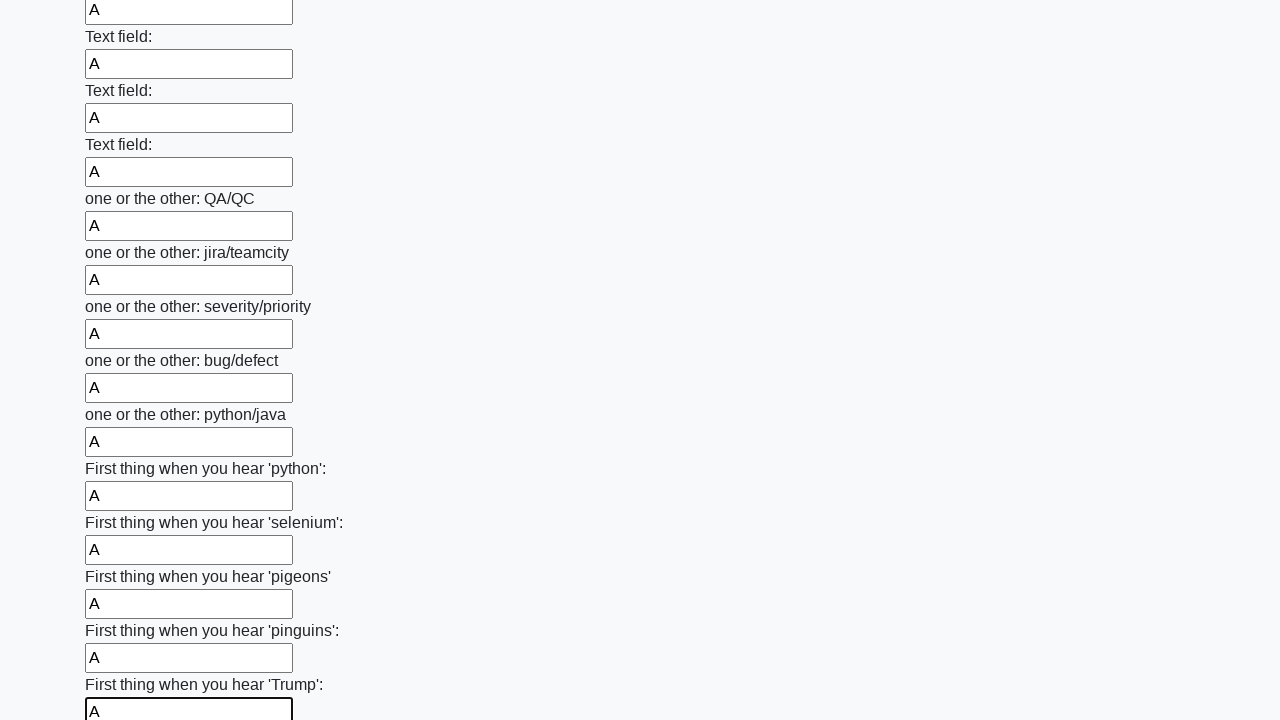

Filled an input field with 'A' on input >> nth=97
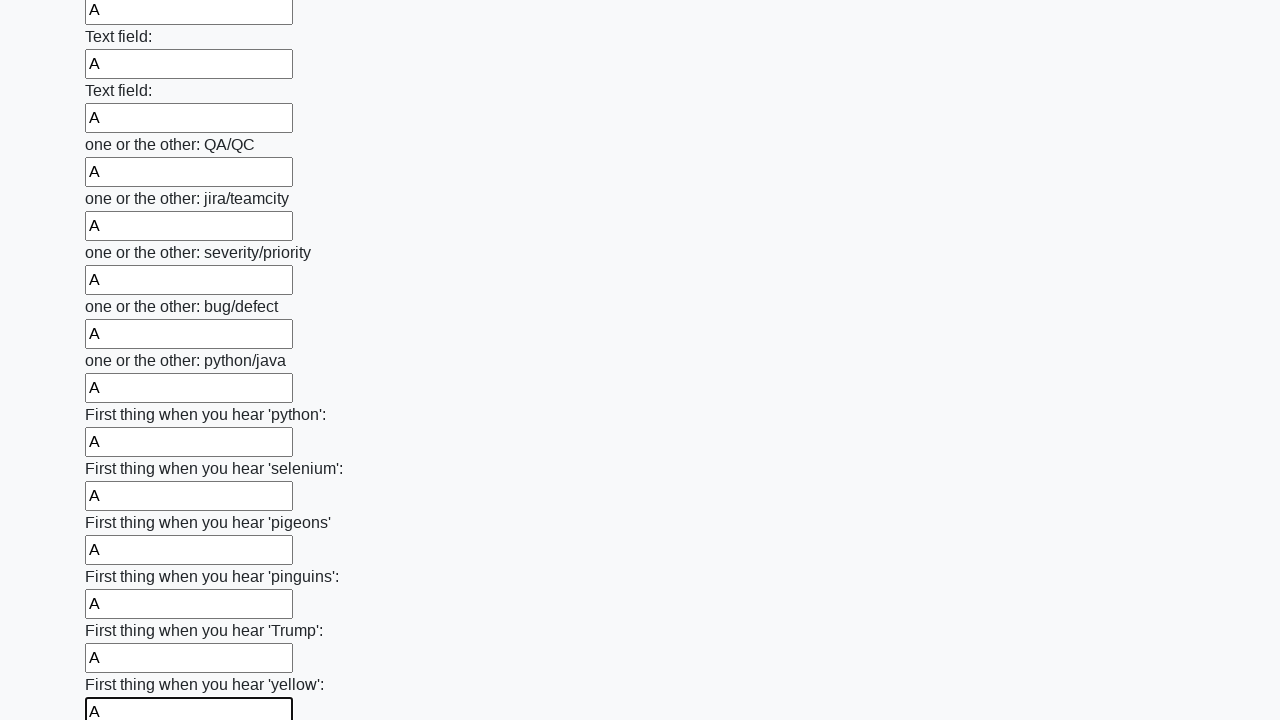

Filled an input field with 'A' on input >> nth=98
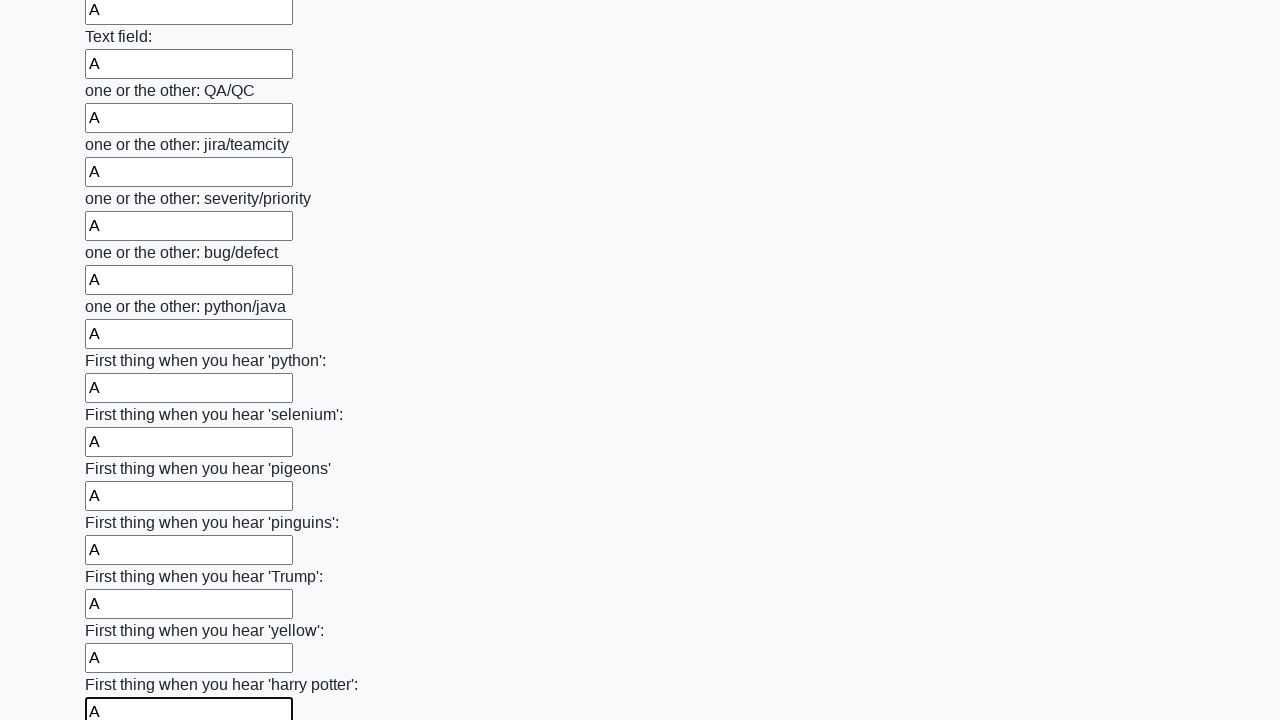

Filled an input field with 'A' on input >> nth=99
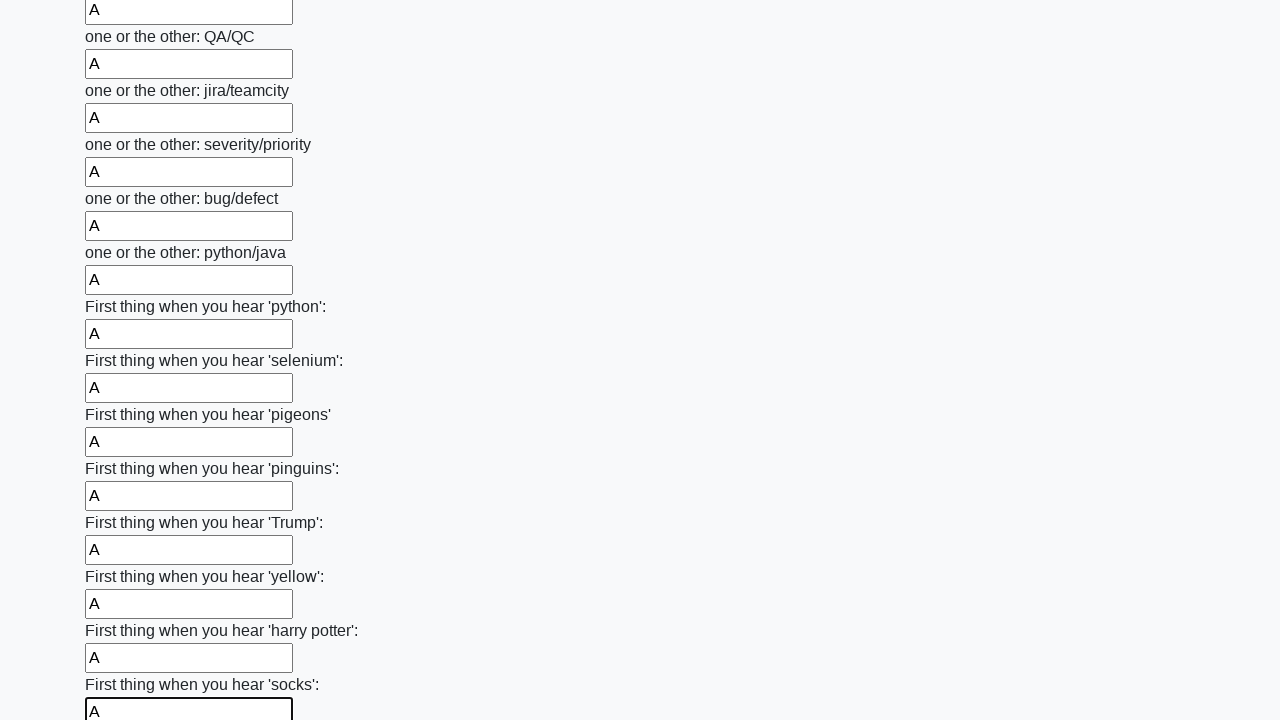

Clicked the submit button to submit the form at (123, 611) on button
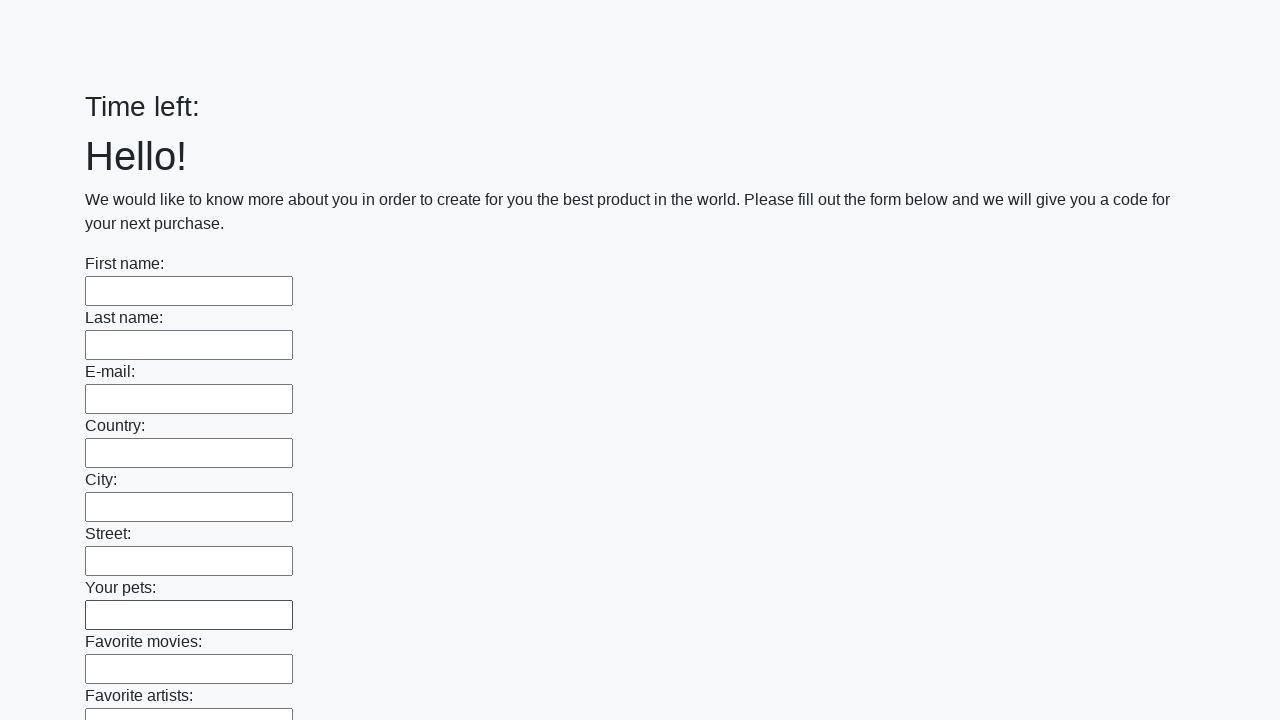

Waited 5 seconds for form submission to complete
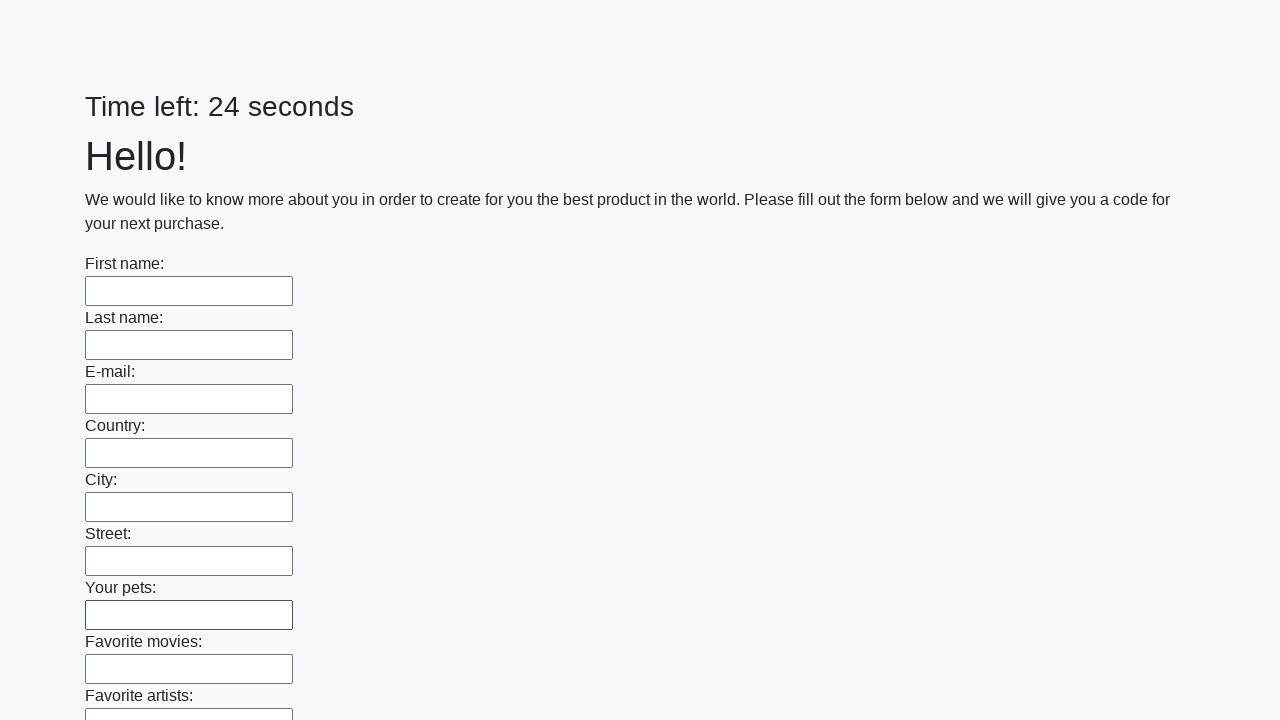

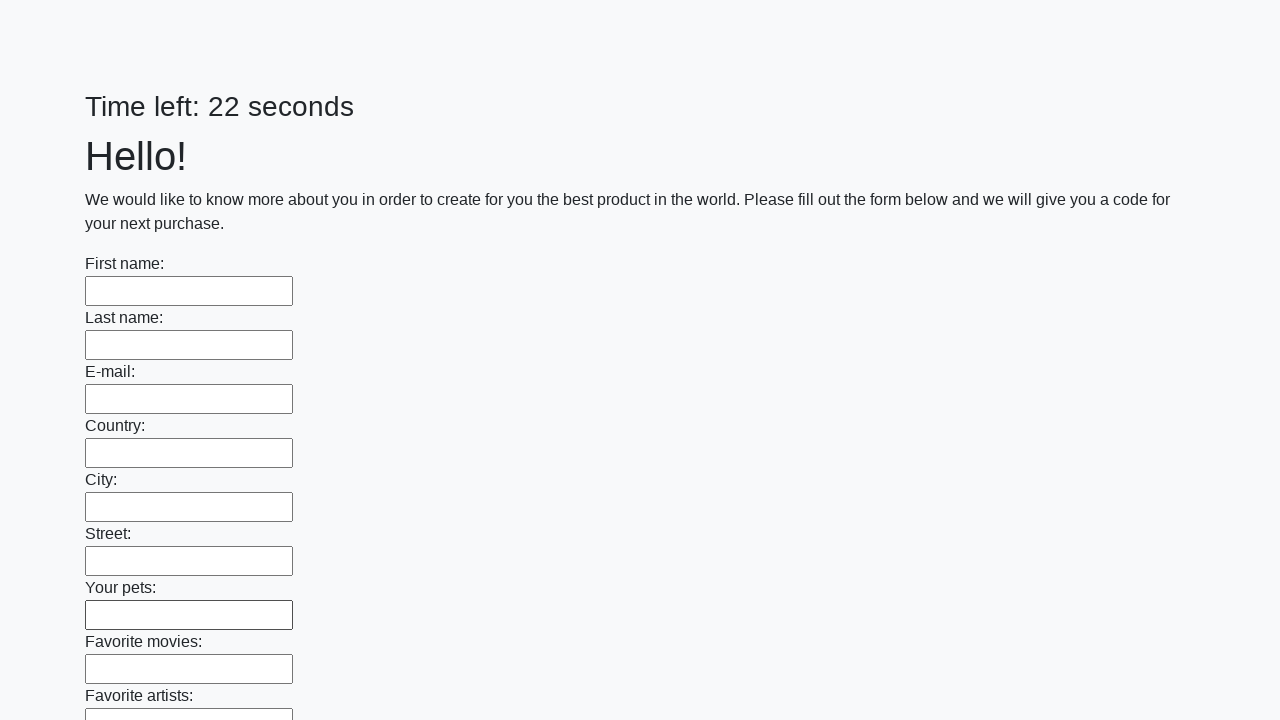